Tests a color vision test application by navigating through instruction pages and then completing all 23 test plates by selecting the appropriate radio option based on the plate number displayed.

Starting URL: https://color-vision-vercel.vercel.app/

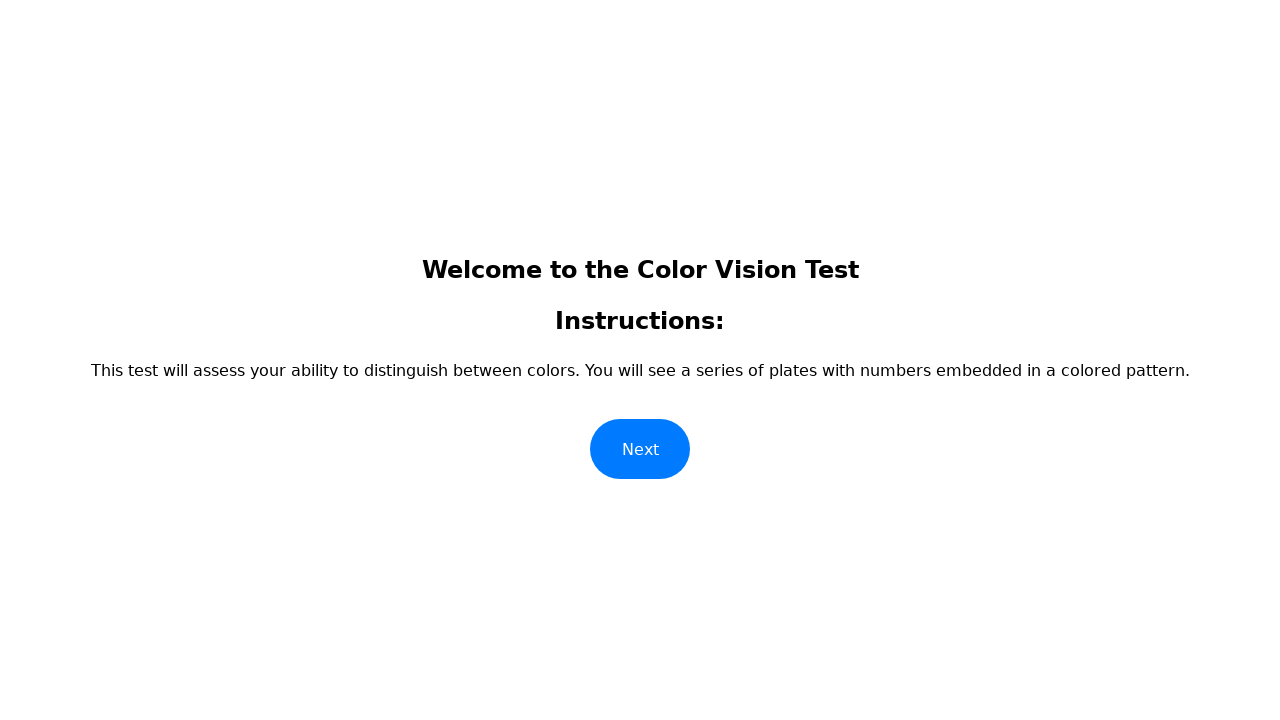

Clicked next button on instruction page 1 at (640, 449) on button.next-button
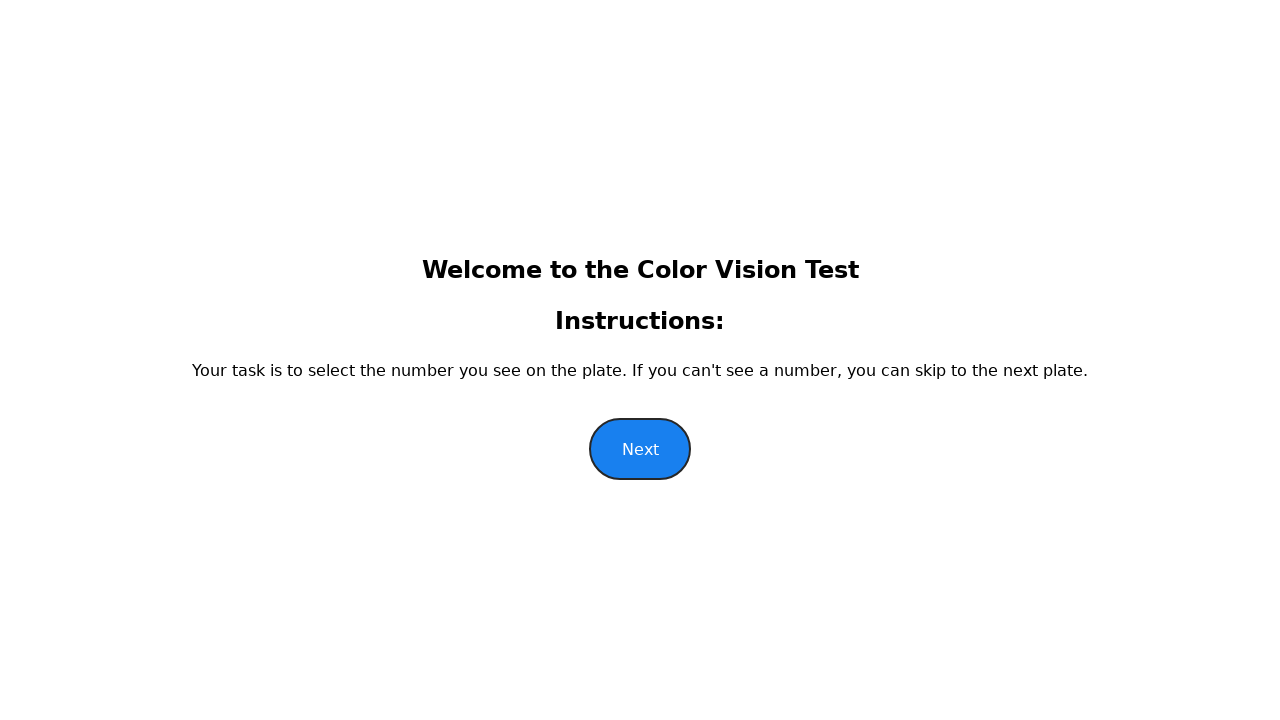

Clicked next button on instruction page 2 at (640, 449) on button.next-button
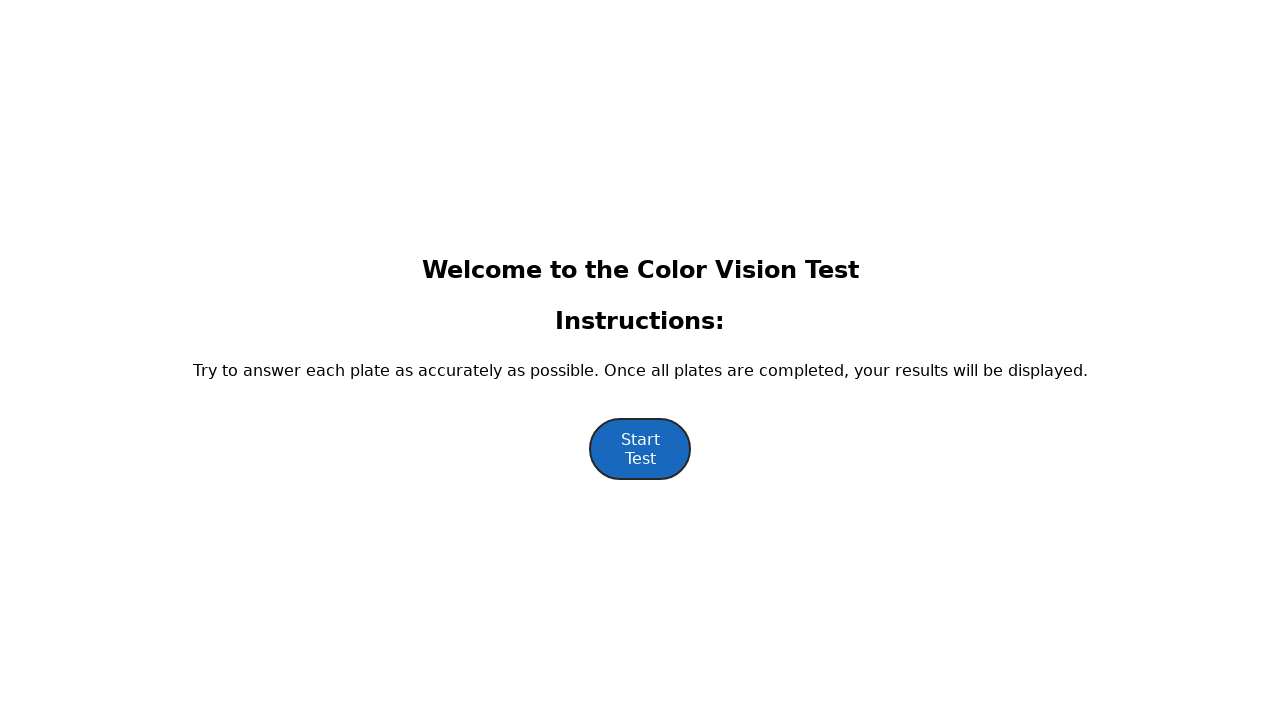

Clicked next button on instruction page 3 to start test at (640, 449) on button.next-button
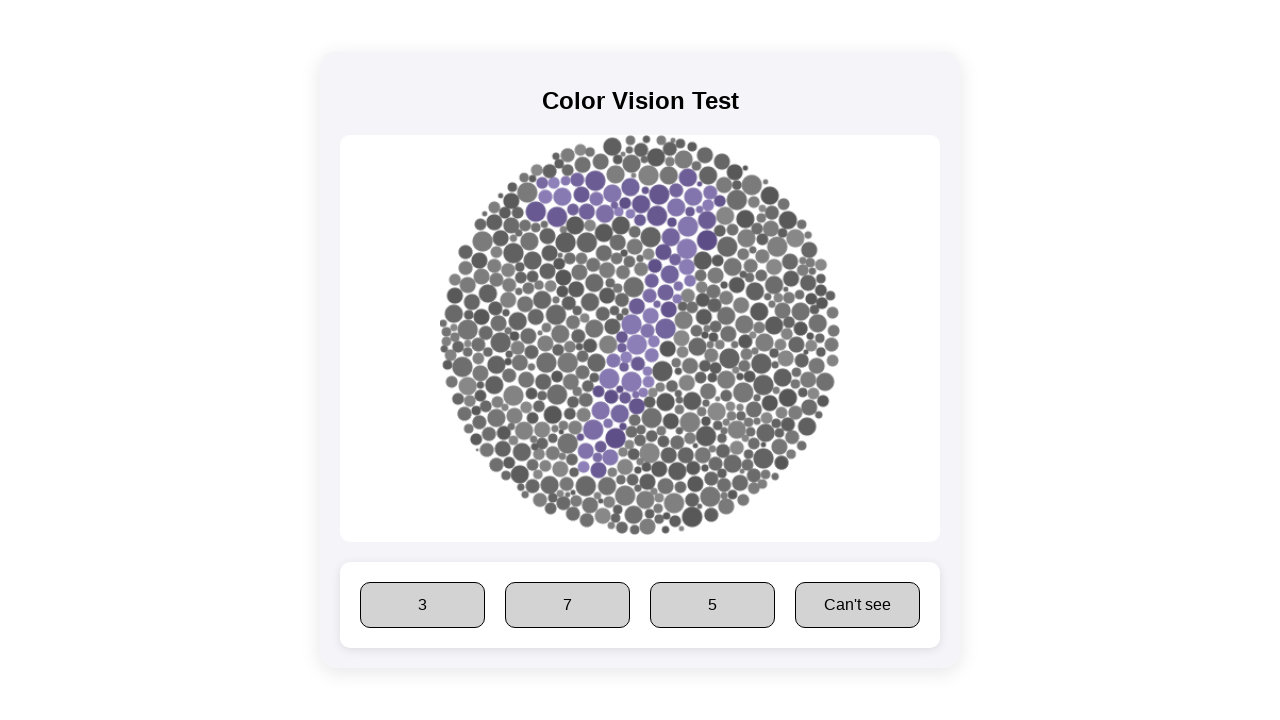

Retrieved plate name: Plate 22
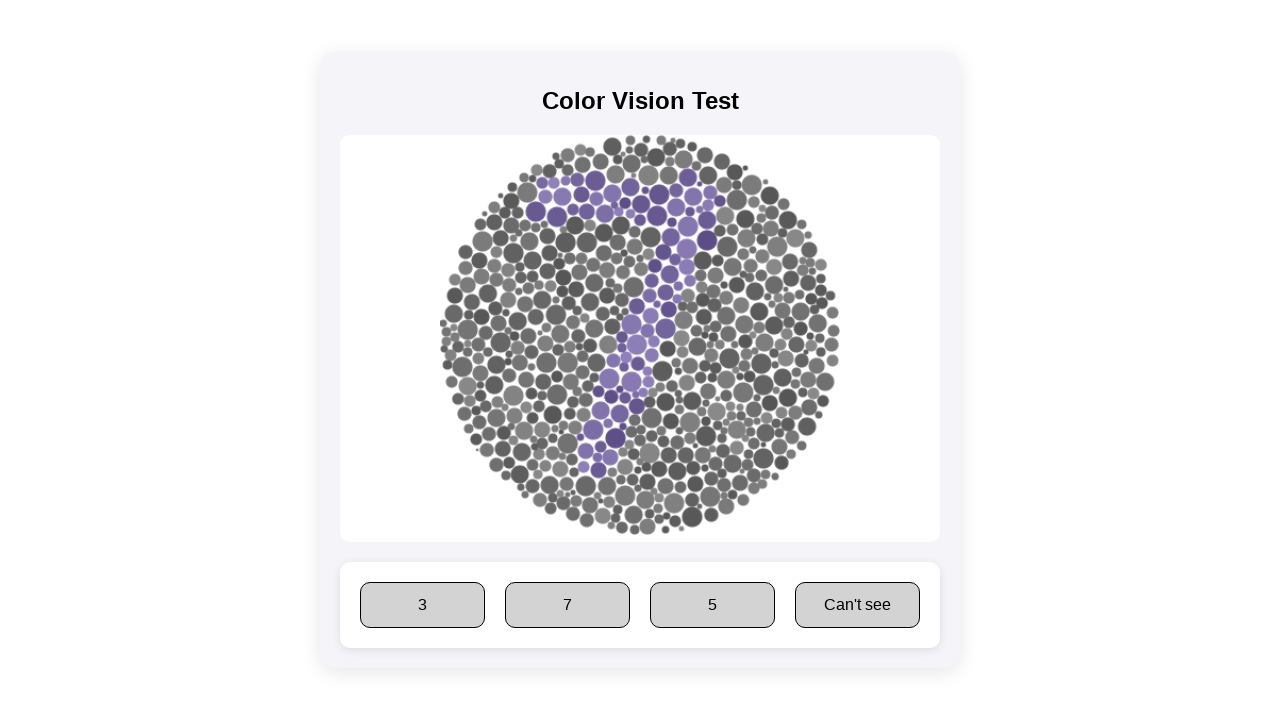

Converted Plate 22 to expected answer: 7
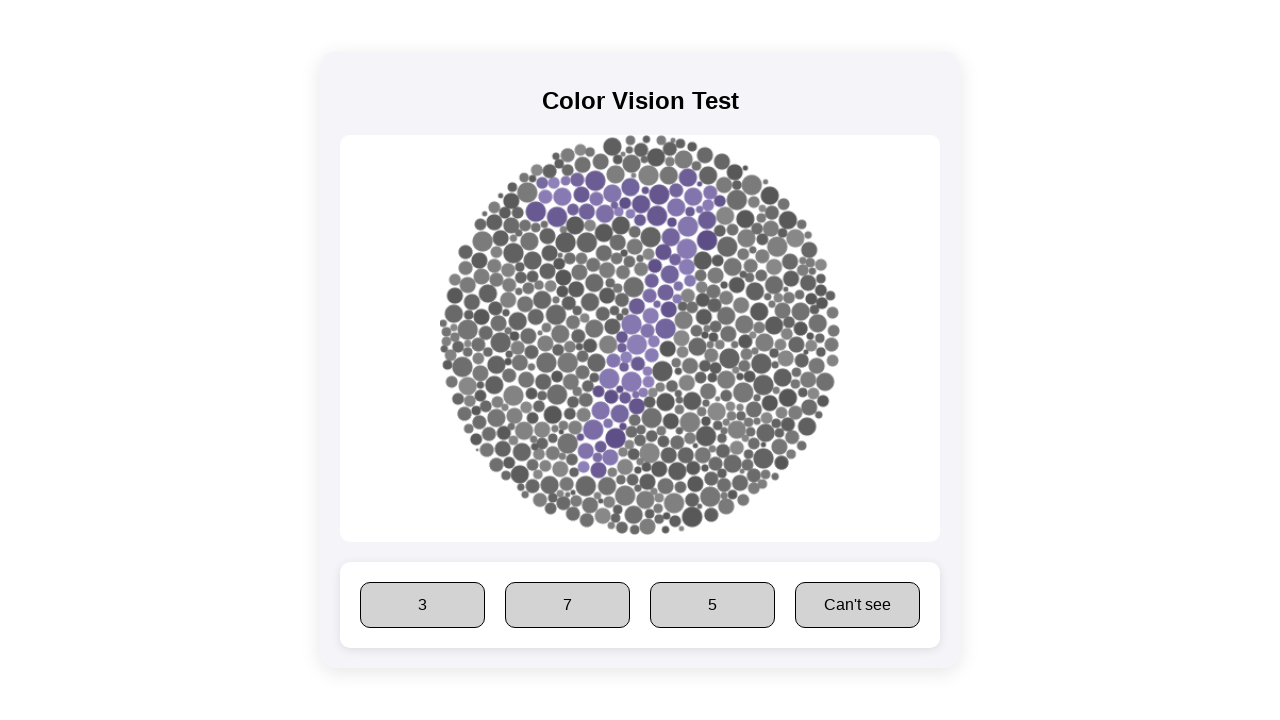

Selected answer '7' for Plate 22 at (422, 604) on div.answer-options div span
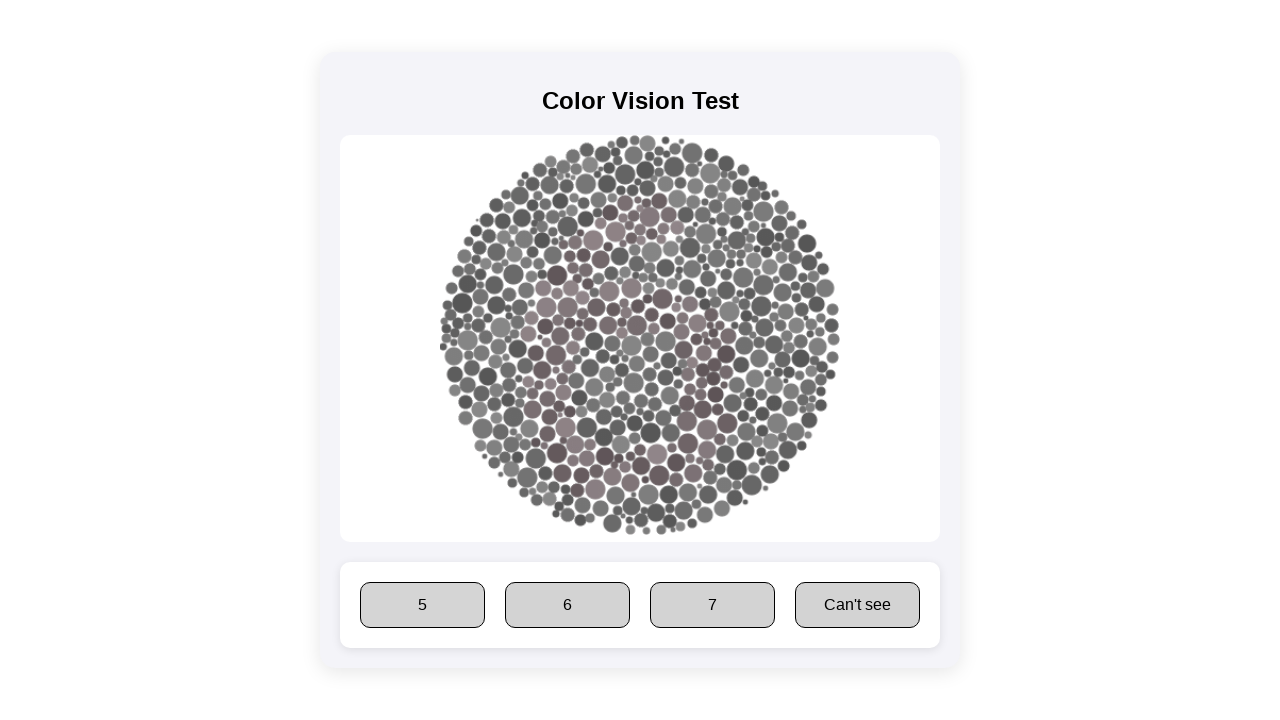

Waited 500ms for UI update after selection
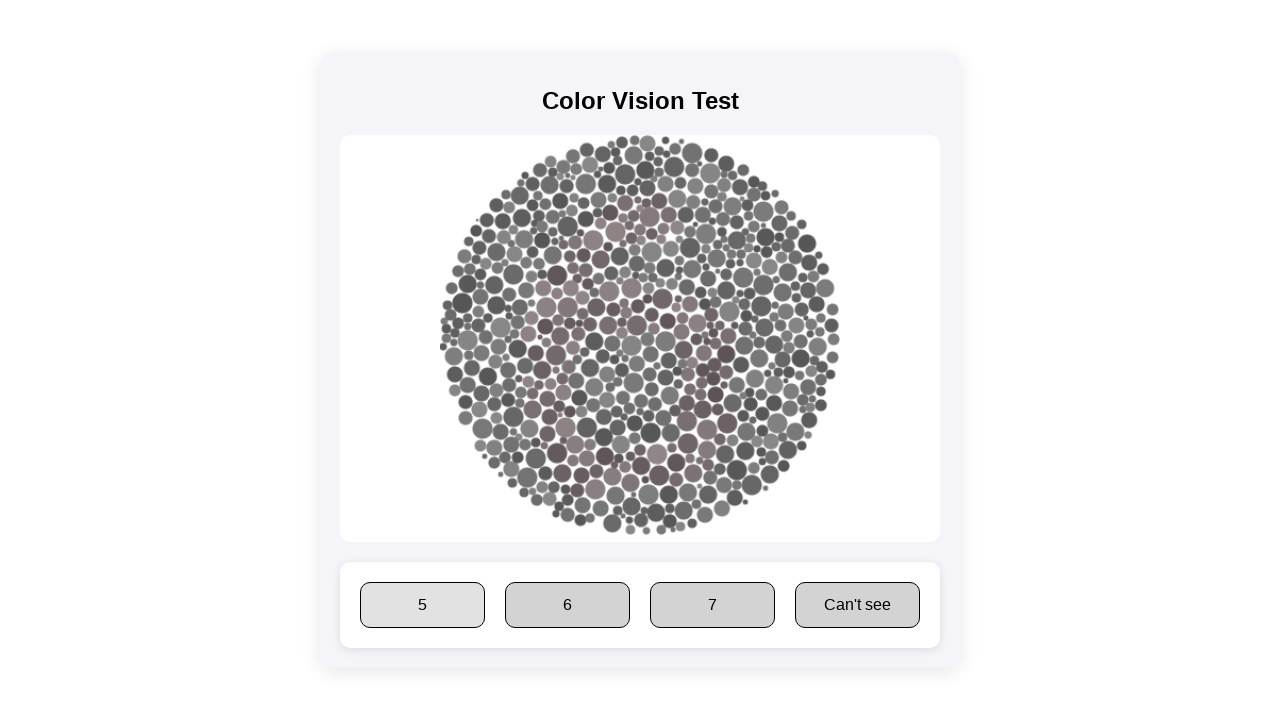

Retrieved plate name: Plate 18
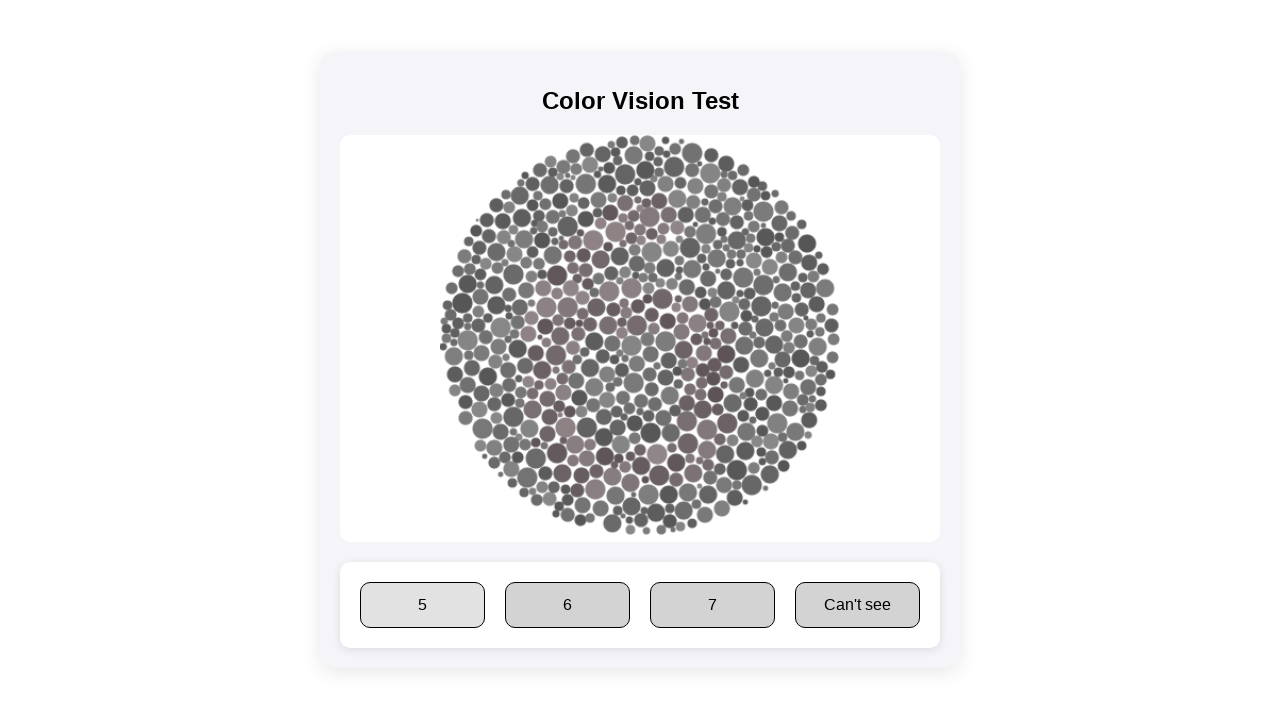

Converted Plate 18 to expected answer: 6
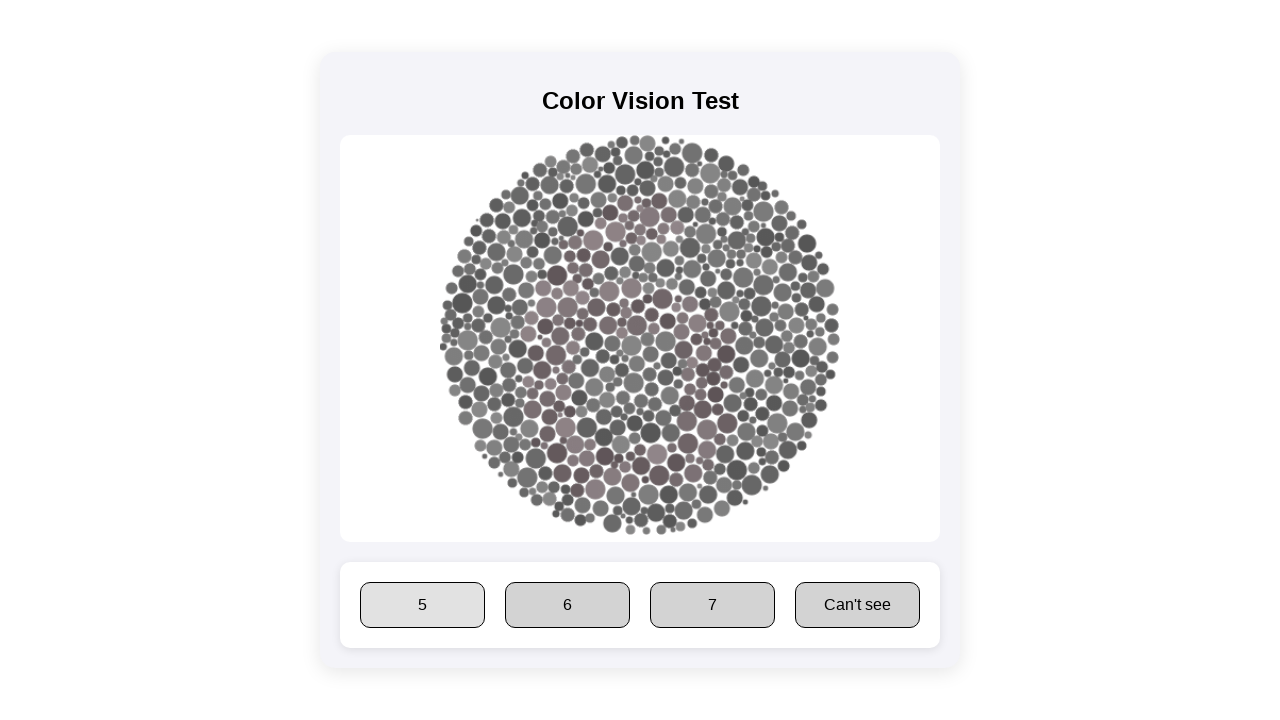

Selected answer '6' for Plate 18 at (422, 604) on div.answer-options div span
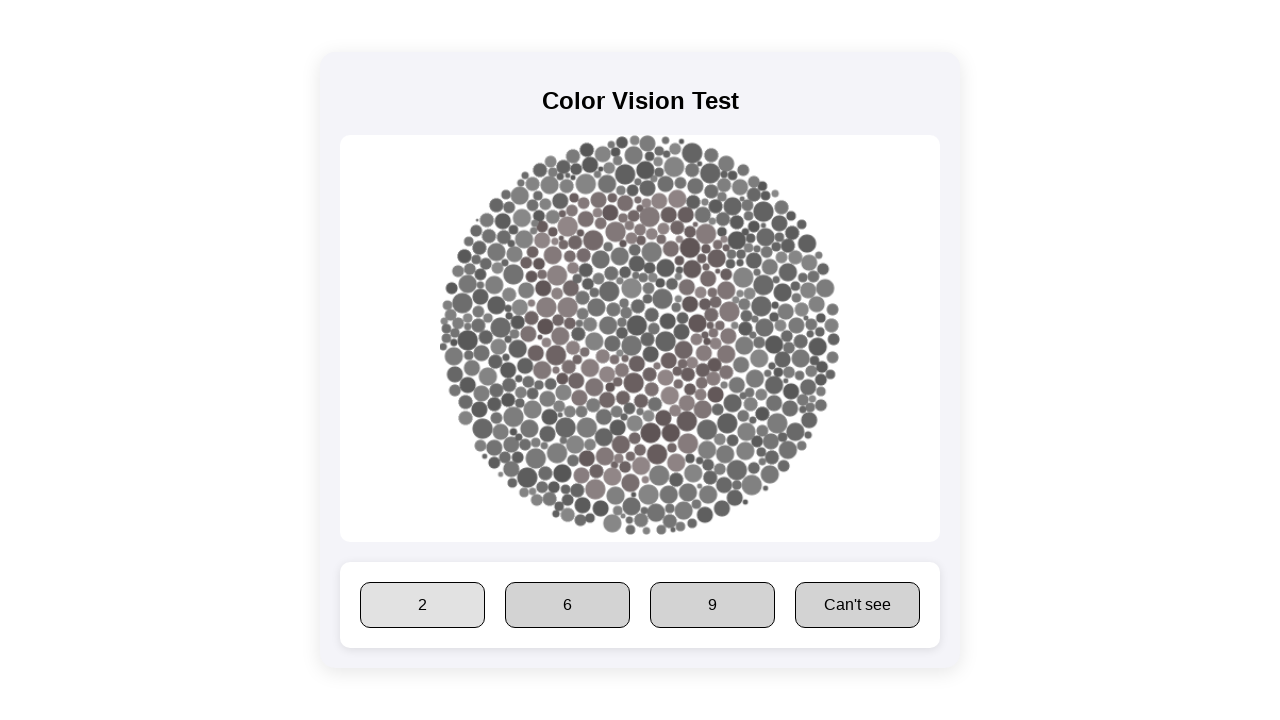

Waited 500ms for UI update after selection
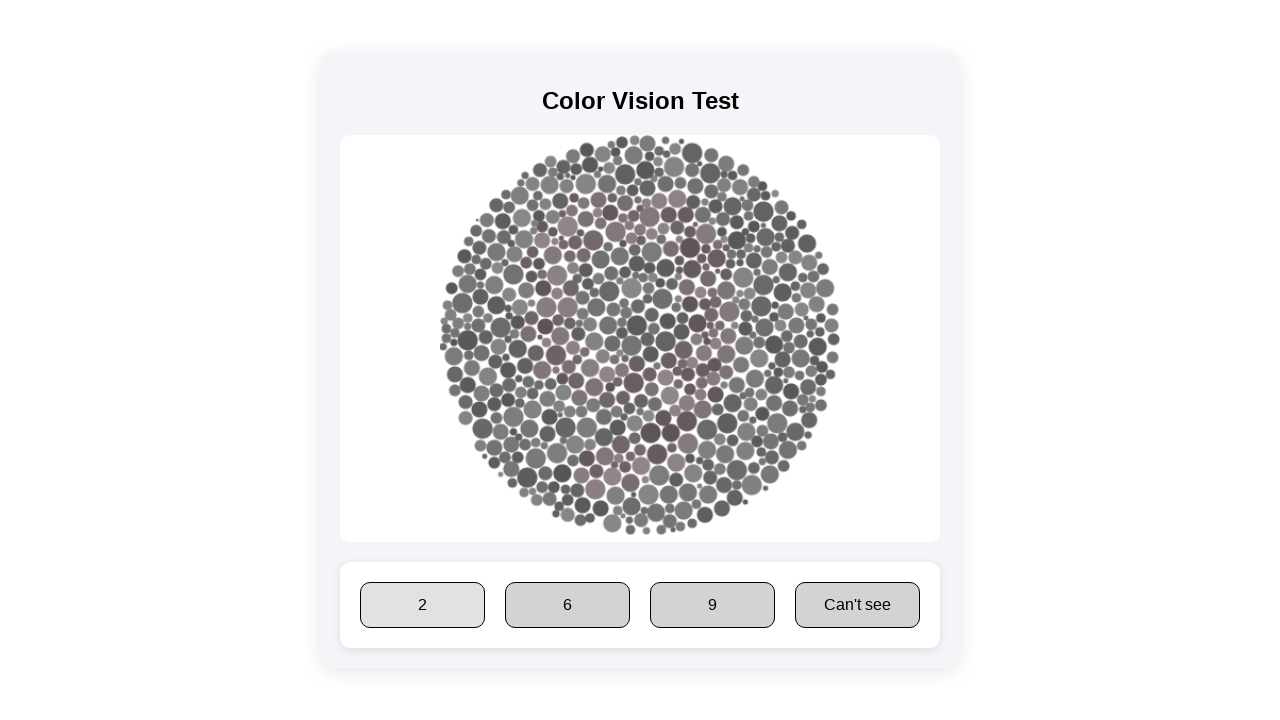

Retrieved plate name: Plate 24
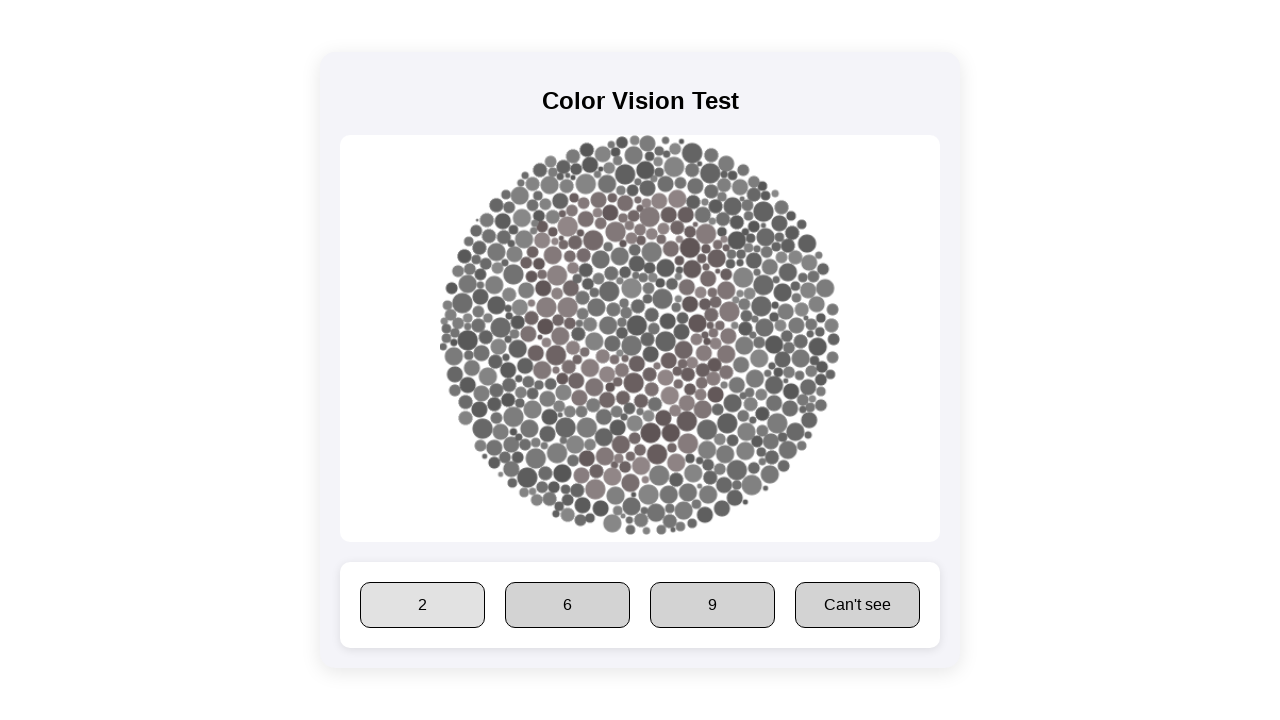

Converted Plate 24 to expected answer: 9
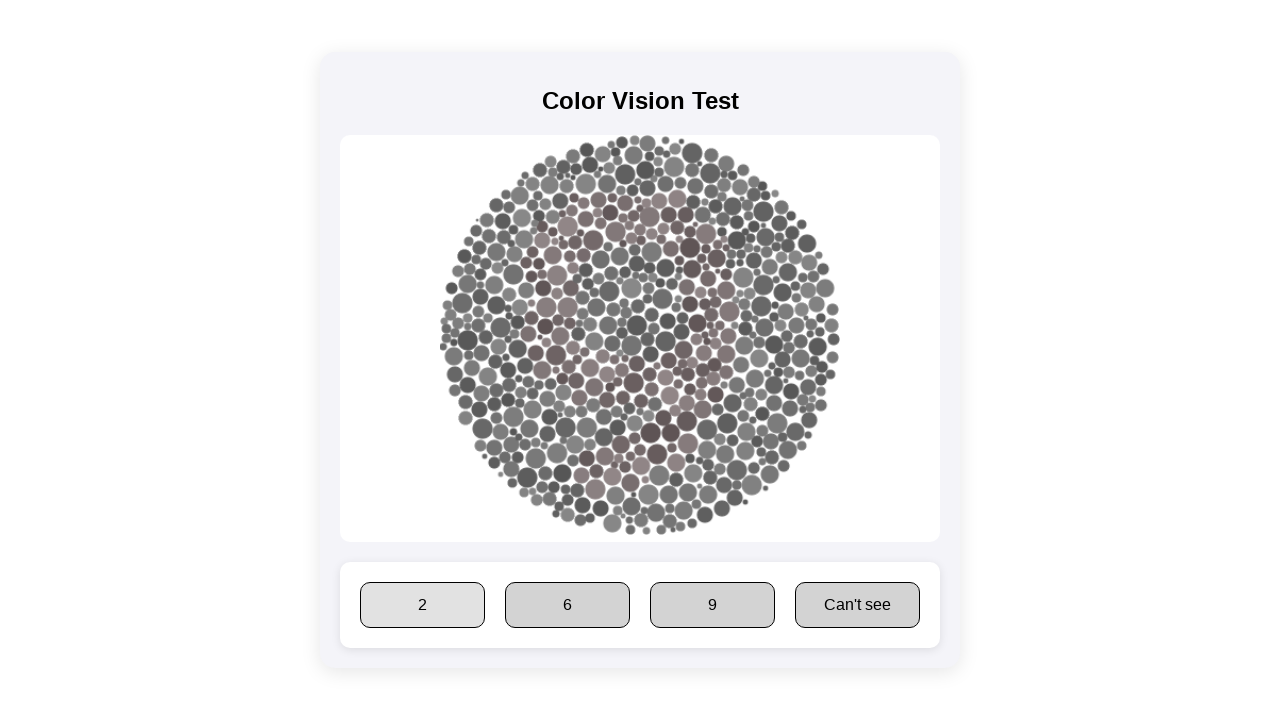

Selected answer '9' for Plate 24 at (422, 604) on div.answer-options div span
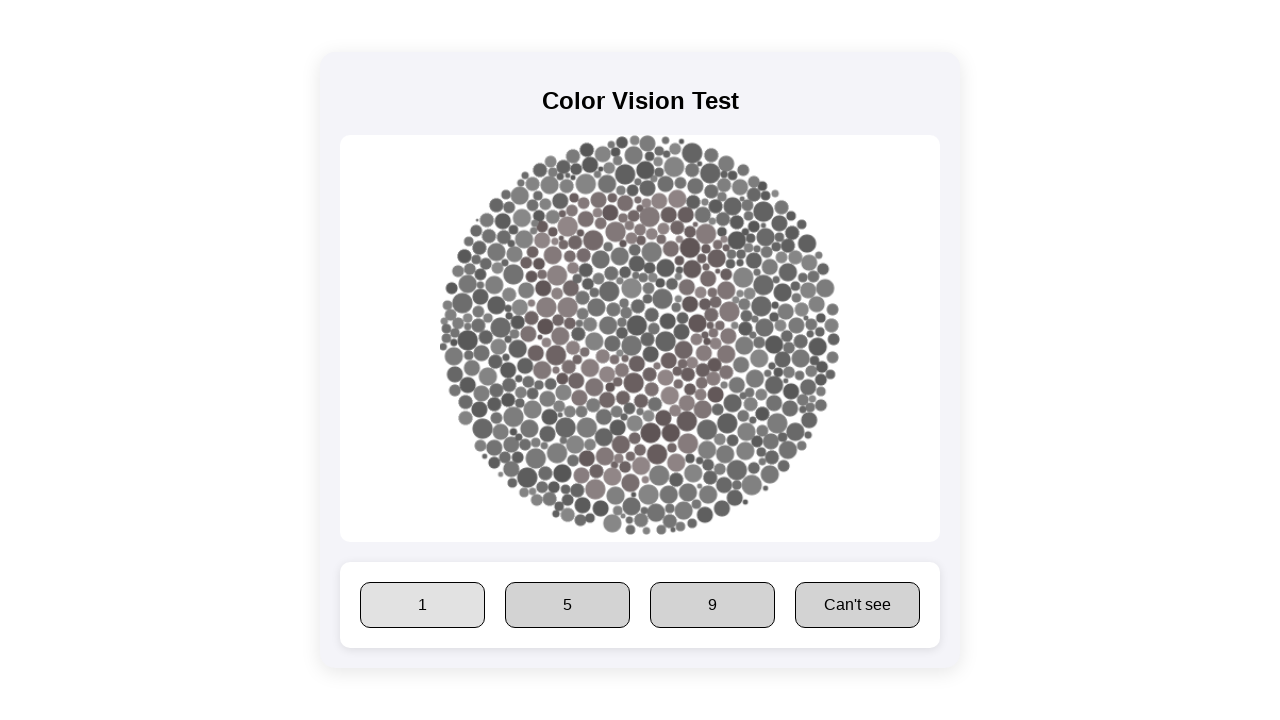

Waited 500ms for UI update after selection
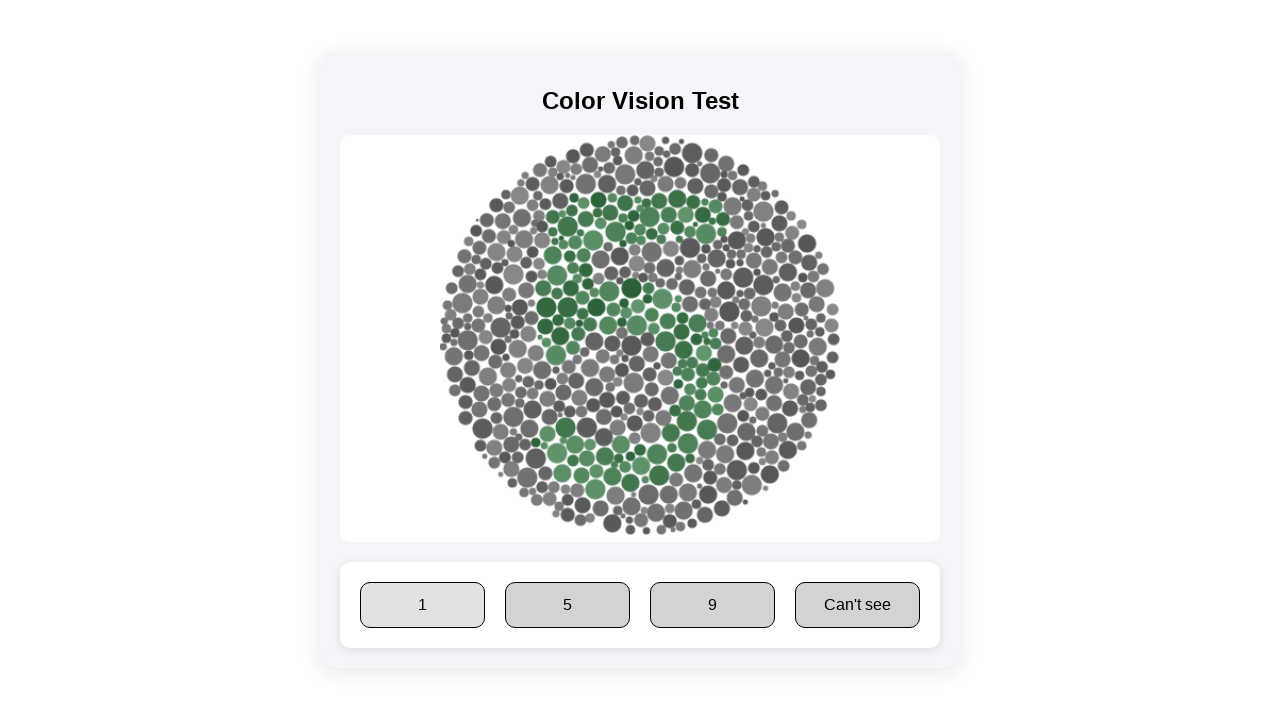

Retrieved plate name: Plate 16
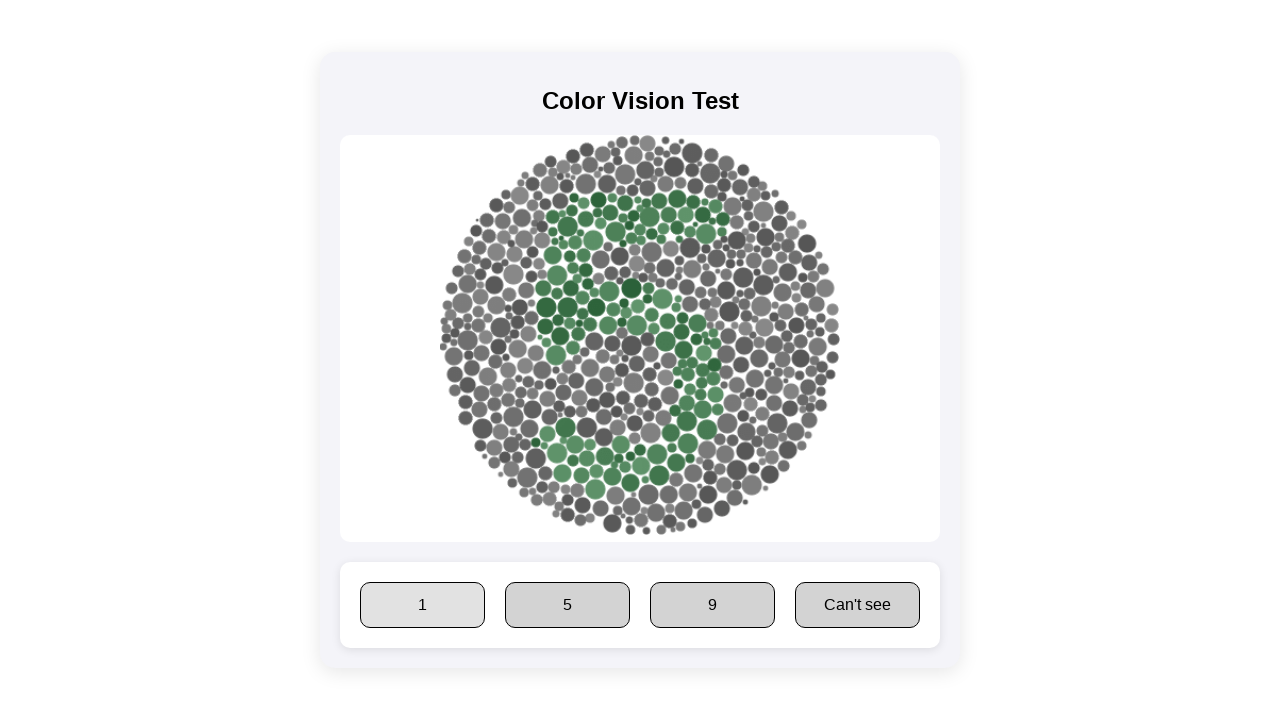

Converted Plate 16 to expected answer: 5
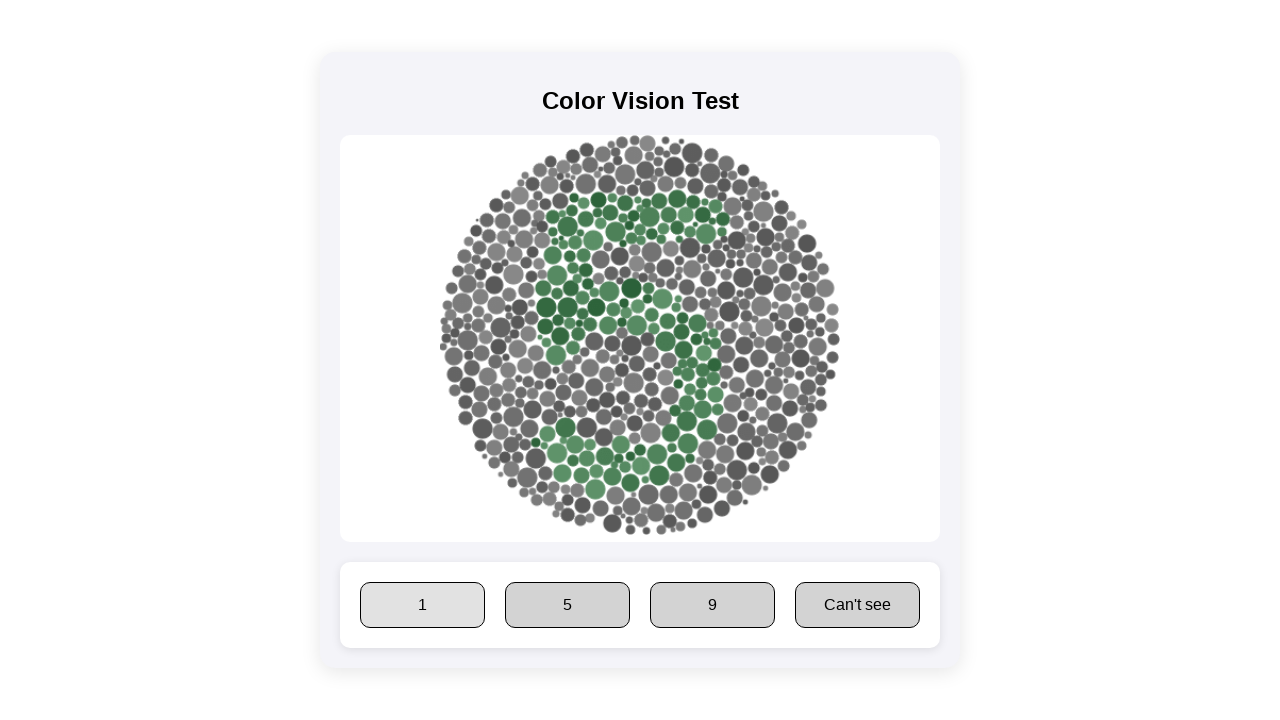

Selected answer '5' for Plate 16 at (422, 604) on div.answer-options div span
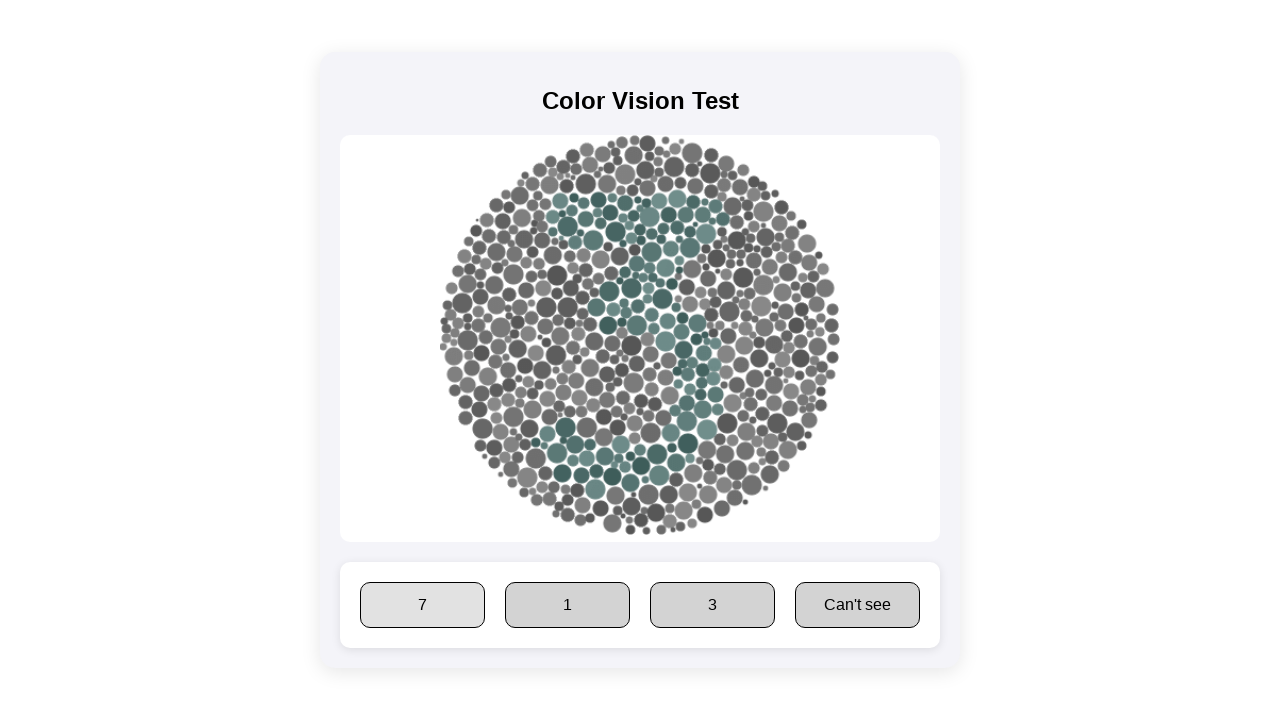

Waited 500ms for UI update after selection
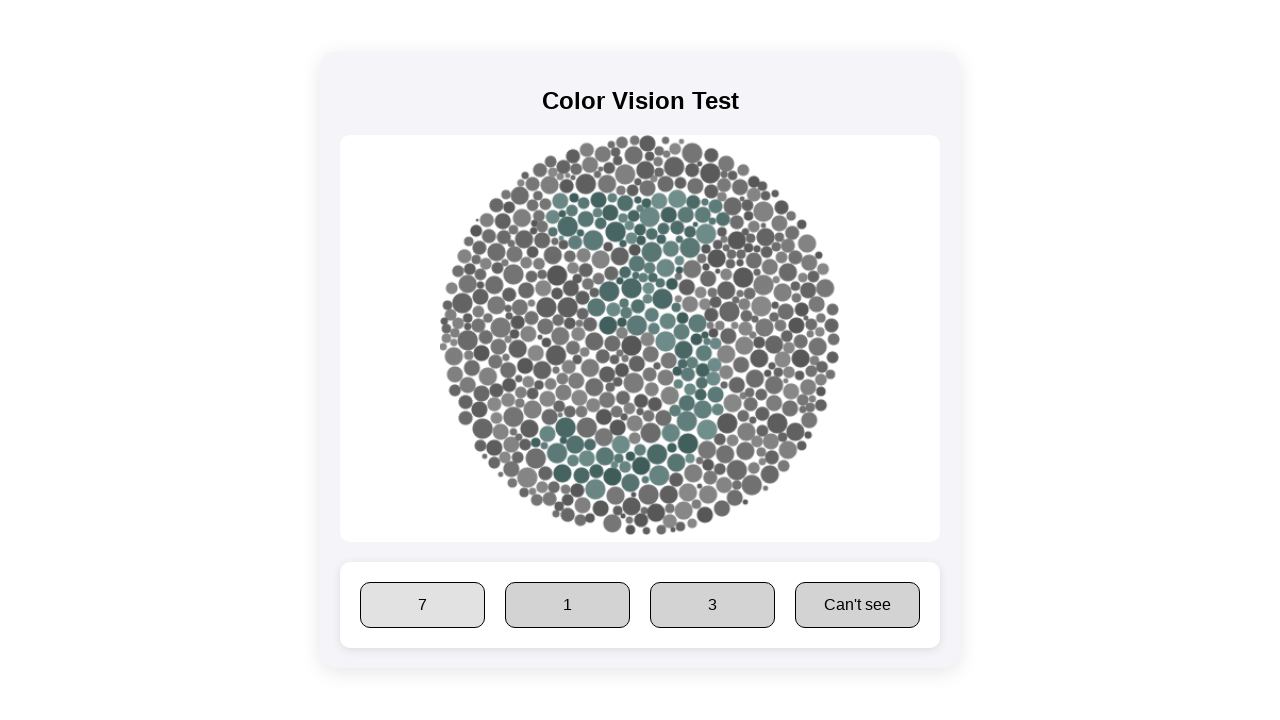

Retrieved plate name: Plate 14
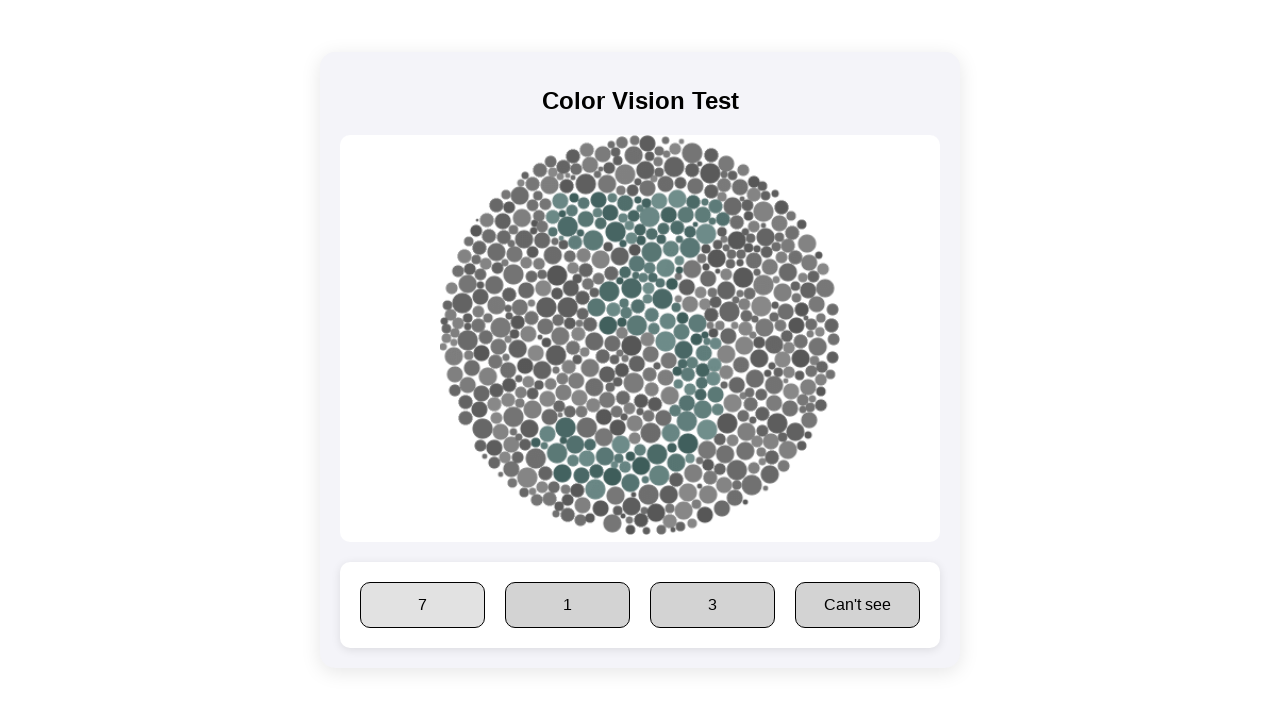

Converted Plate 14 to expected answer: 3
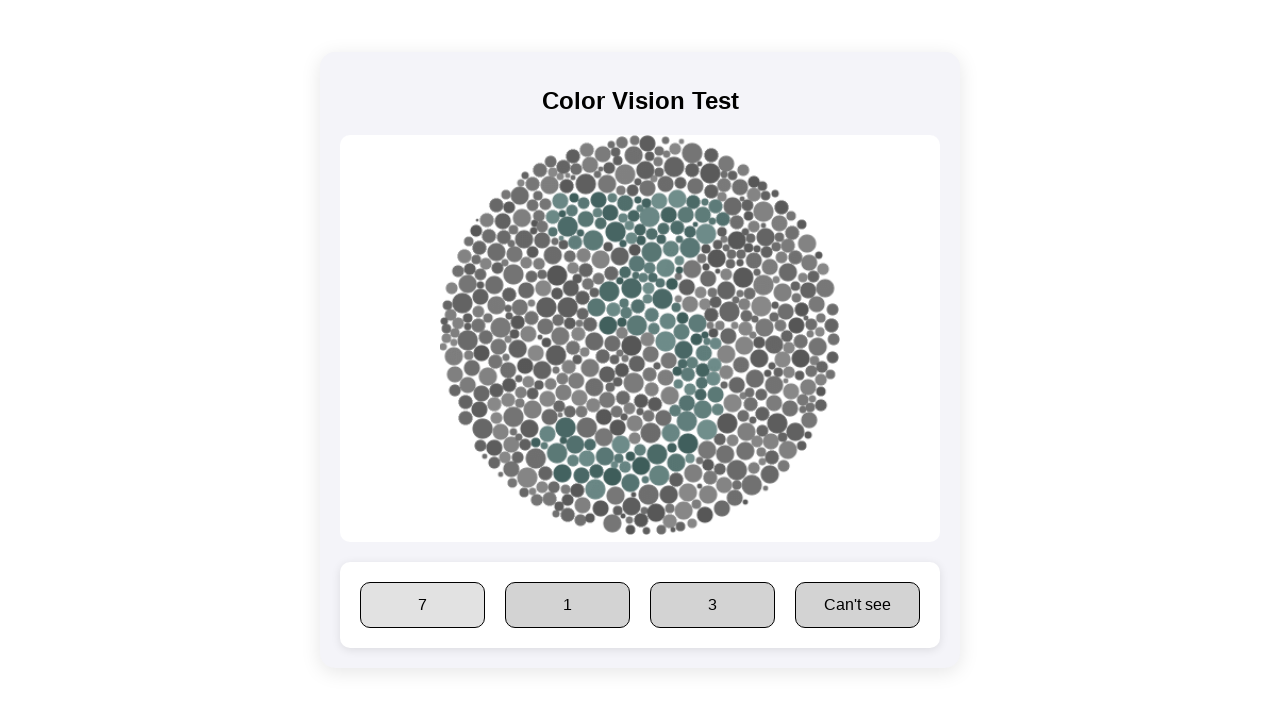

Selected answer '3' for Plate 14 at (422, 604) on div.answer-options div span
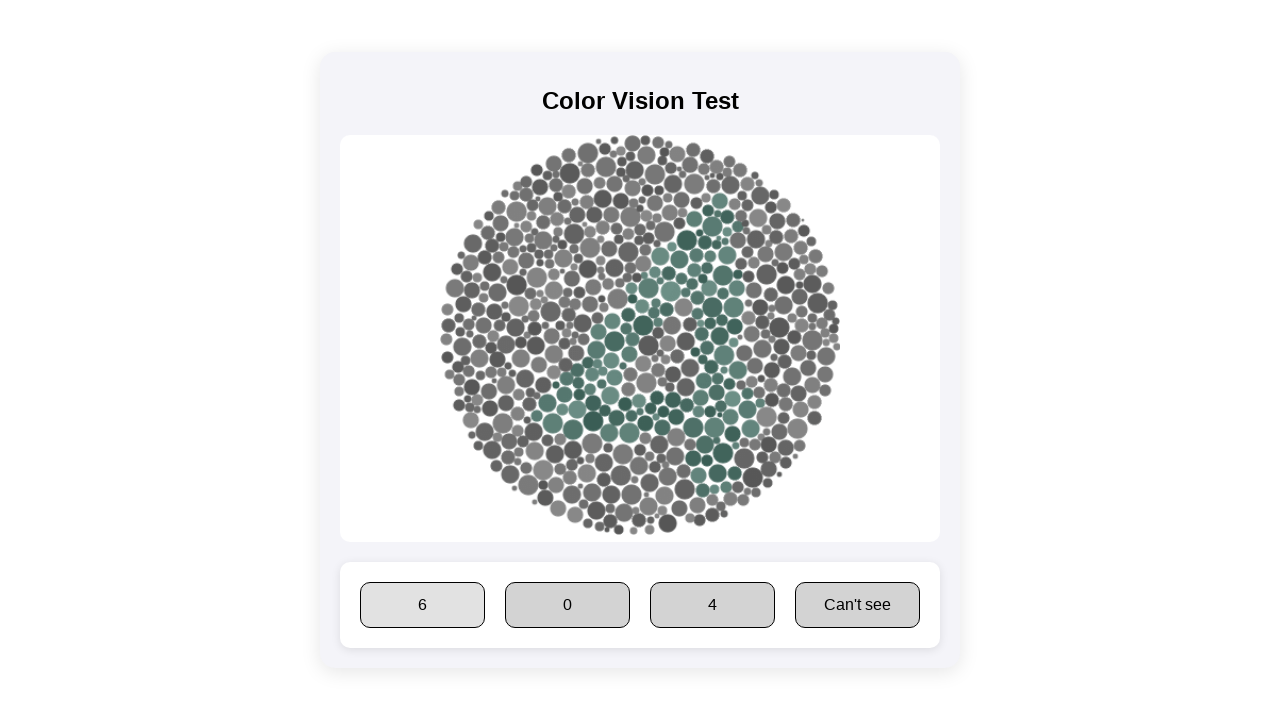

Waited 500ms for UI update after selection
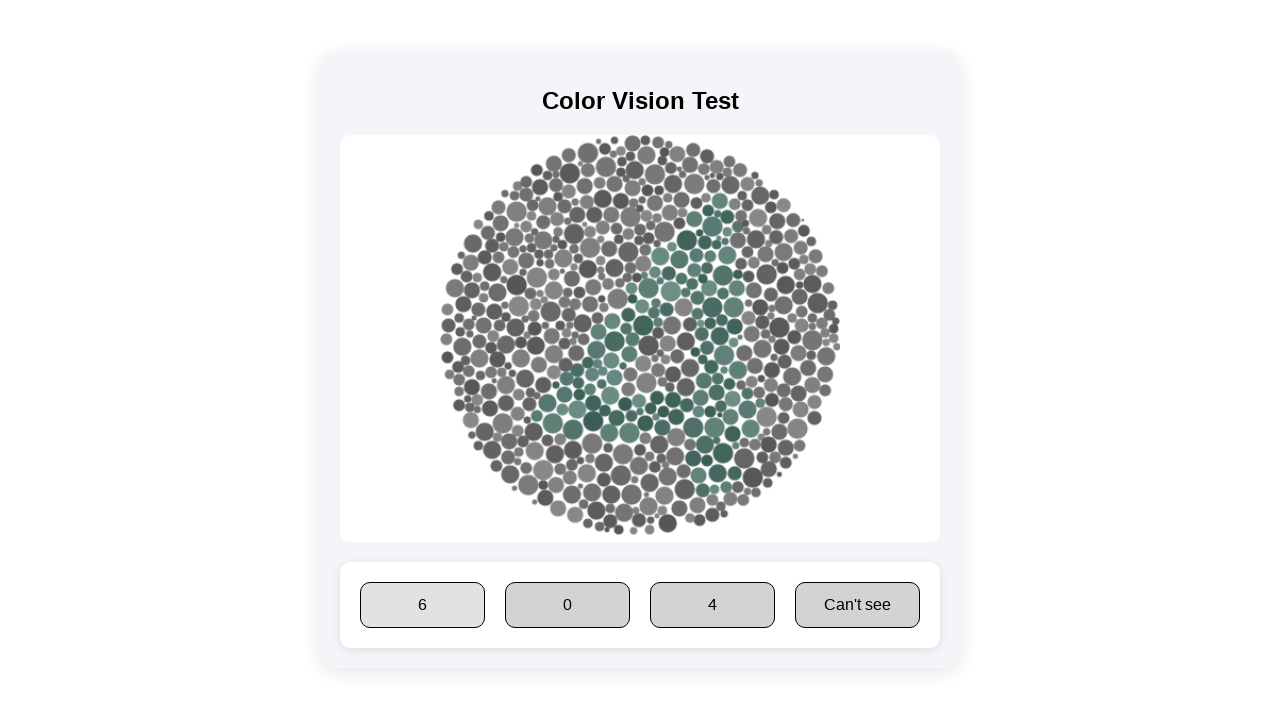

Retrieved plate name: Plate 15
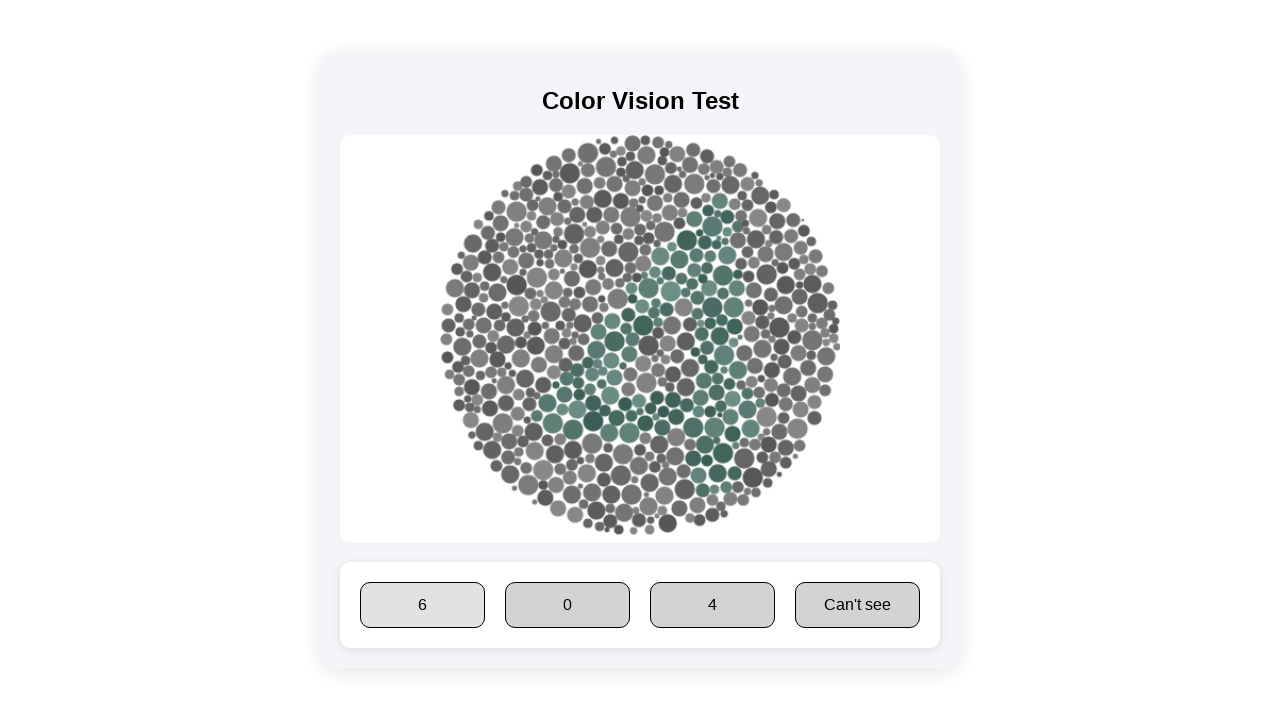

Converted Plate 15 to expected answer: 4
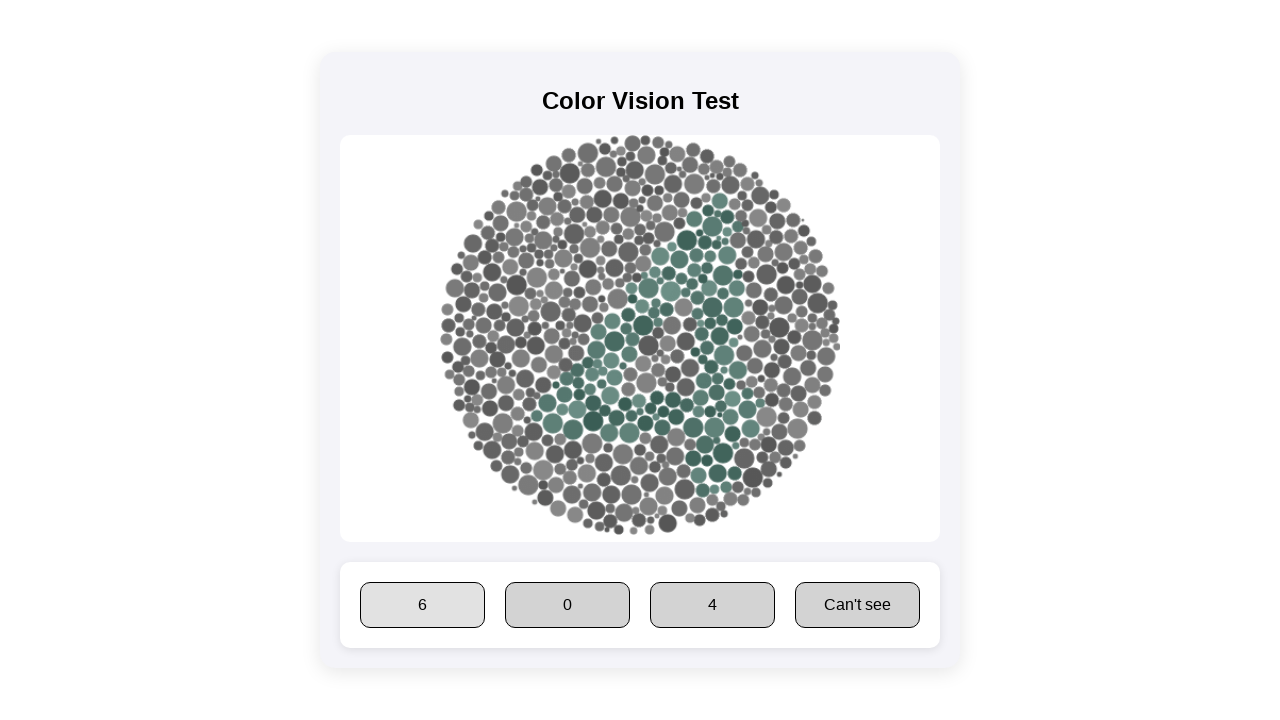

Selected answer '4' for Plate 15 at (422, 604) on div.answer-options div span
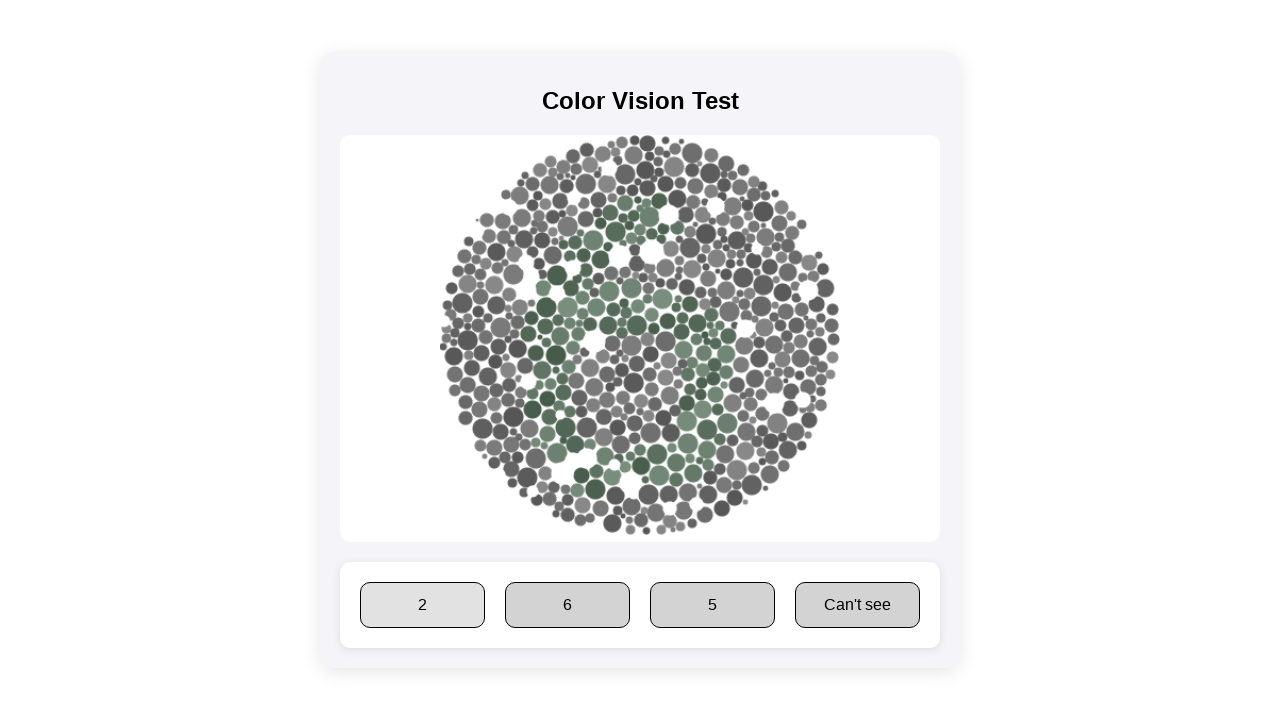

Waited 500ms for UI update after selection
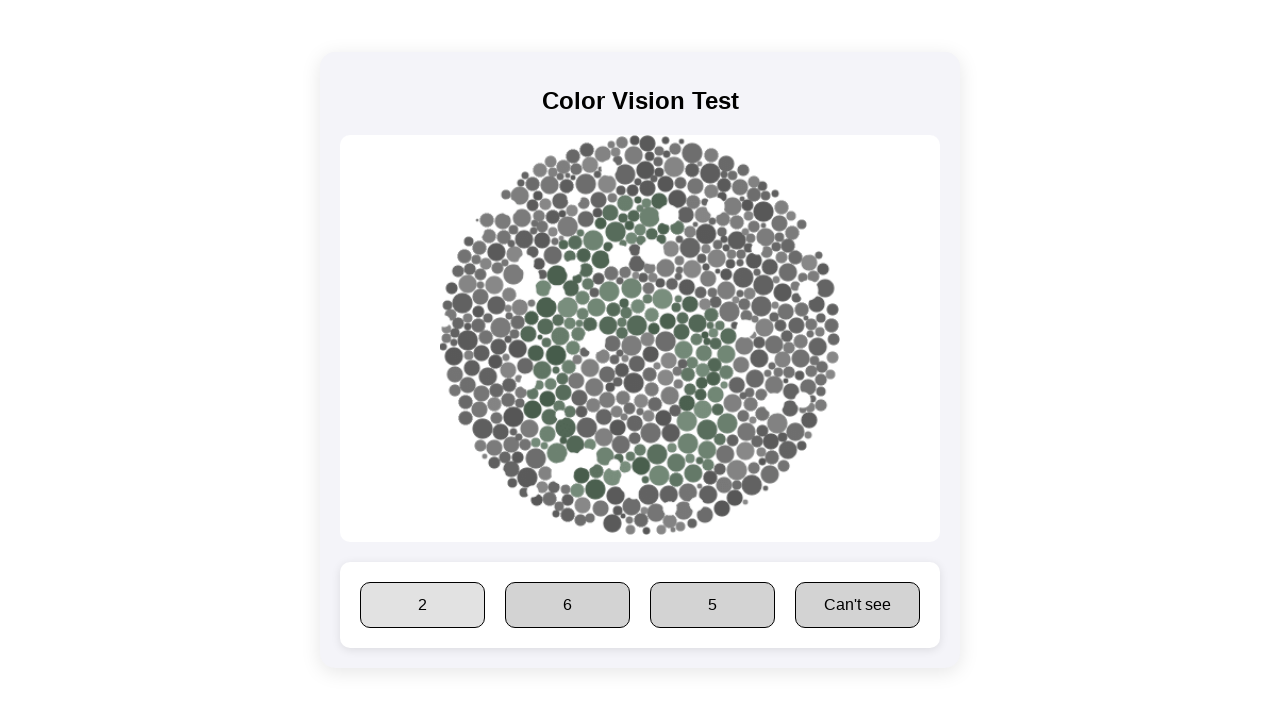

Retrieved plate name: Plate 19
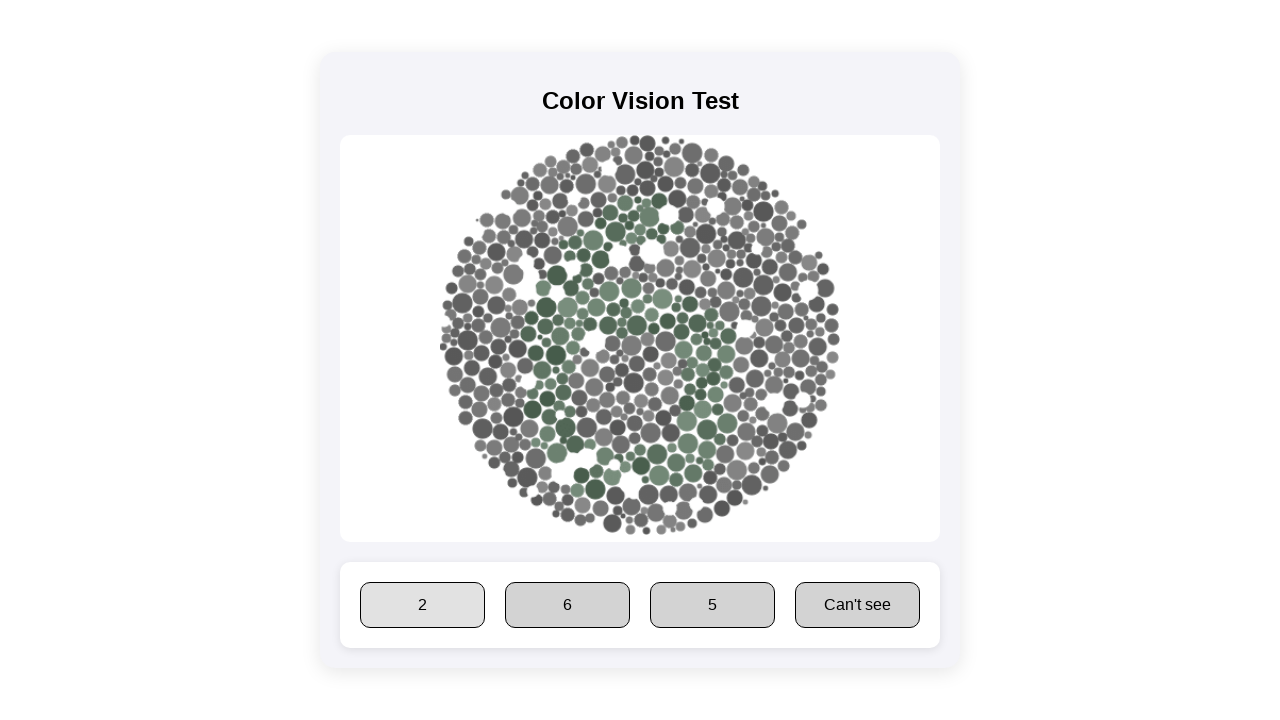

Converted Plate 19 to expected answer: 6
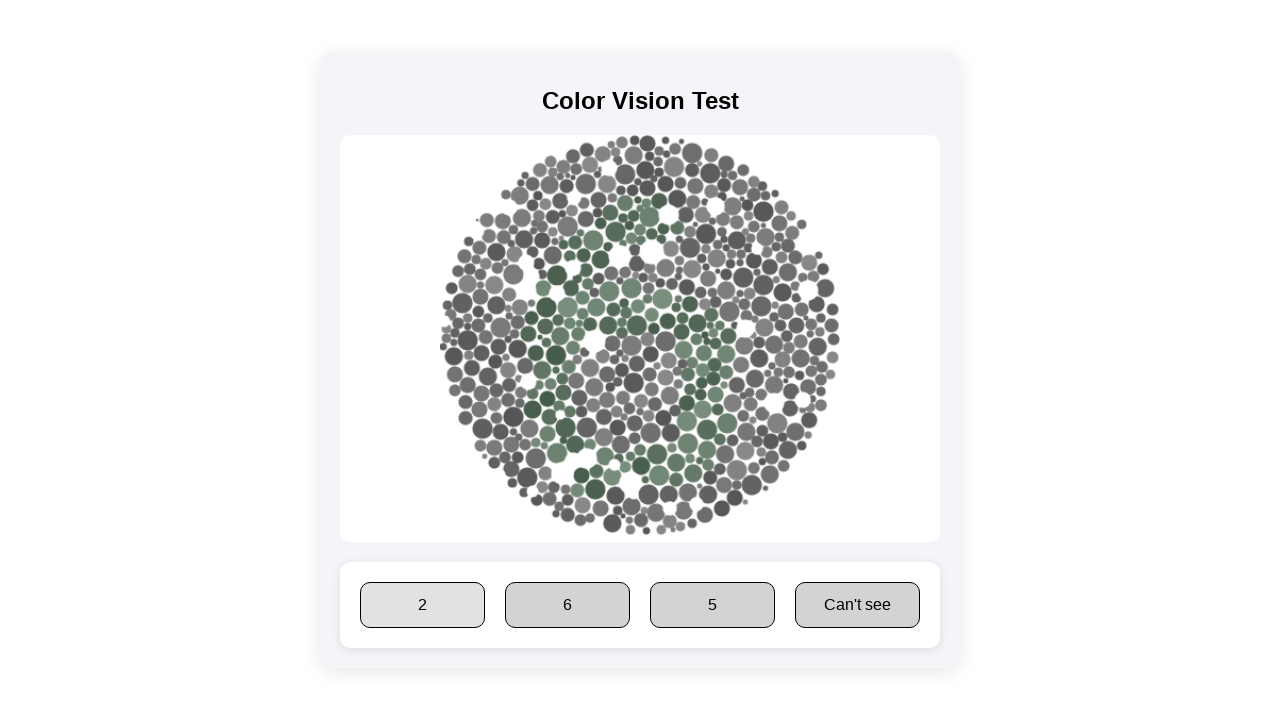

Selected answer '6' for Plate 19 at (422, 604) on div.answer-options div span
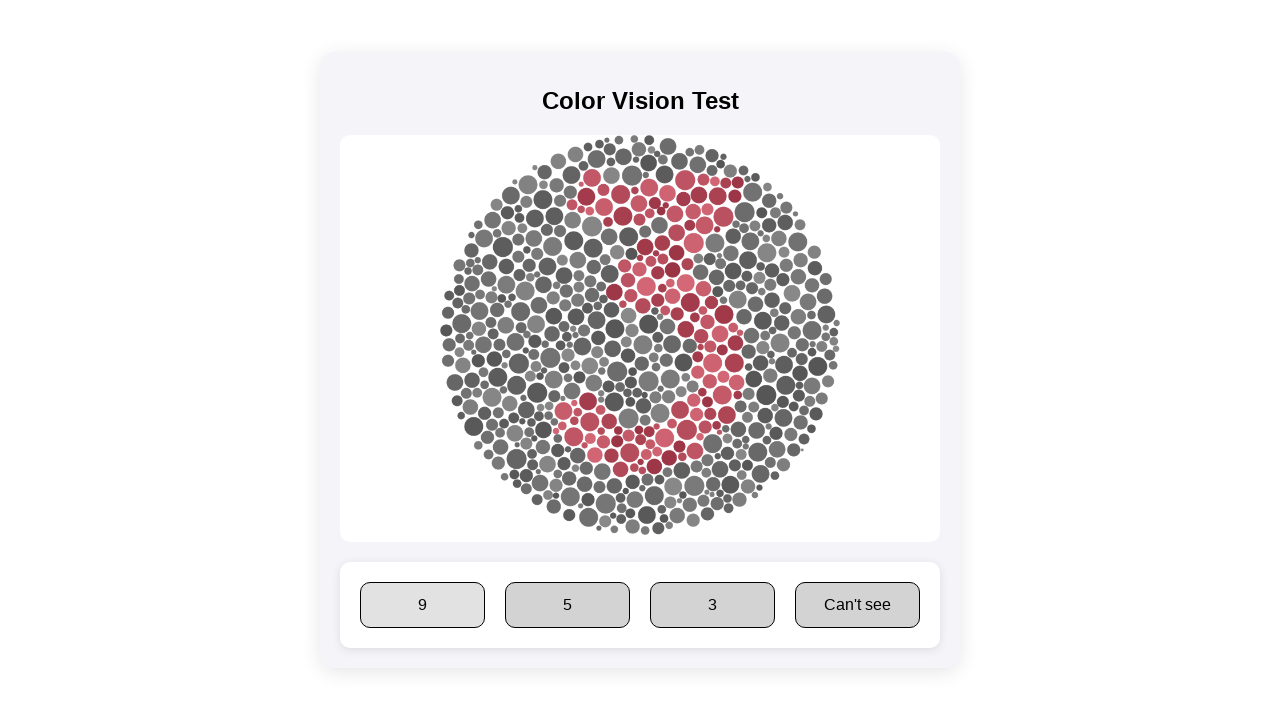

Waited 500ms for UI update after selection
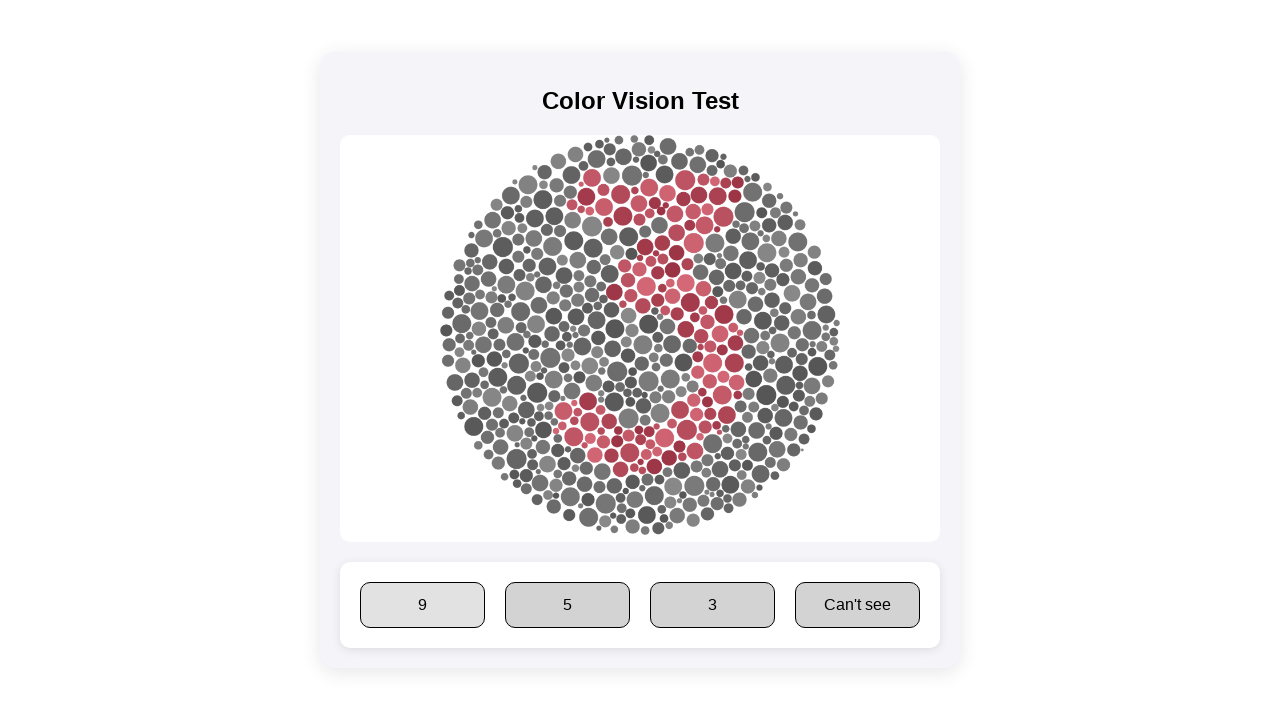

Retrieved plate name: Plate 4
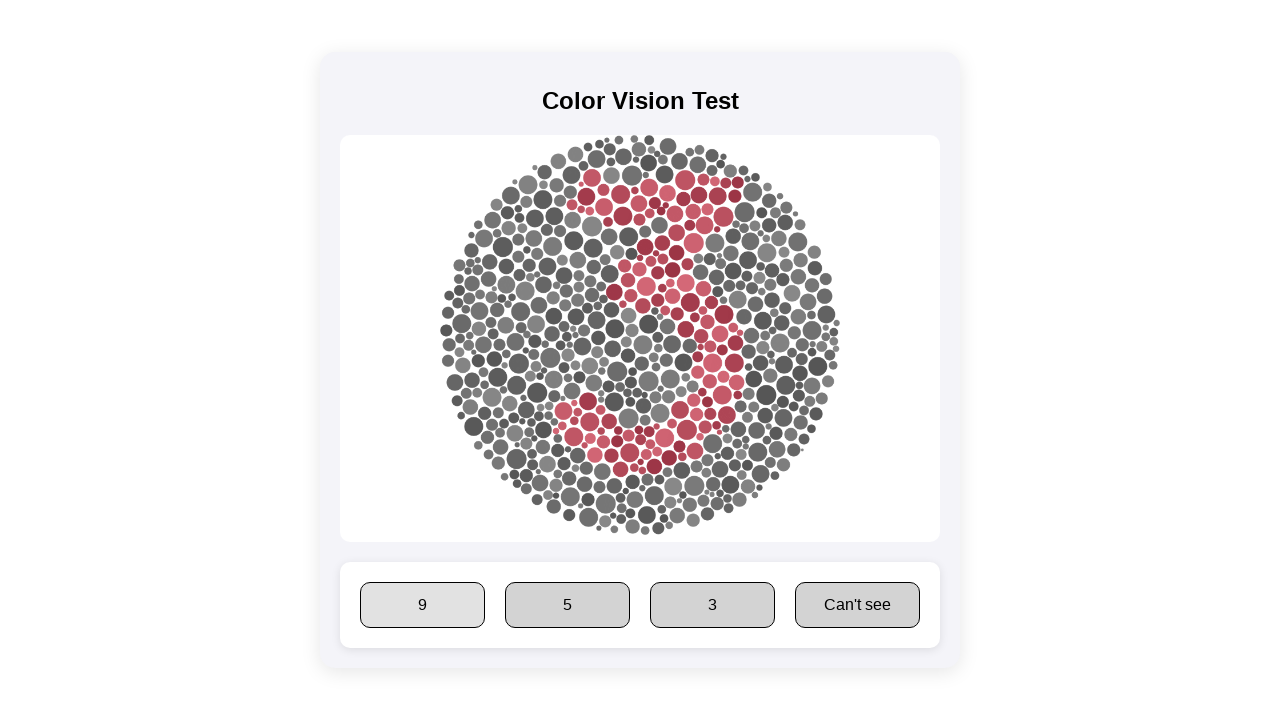

Converted Plate 4 to expected answer: 3
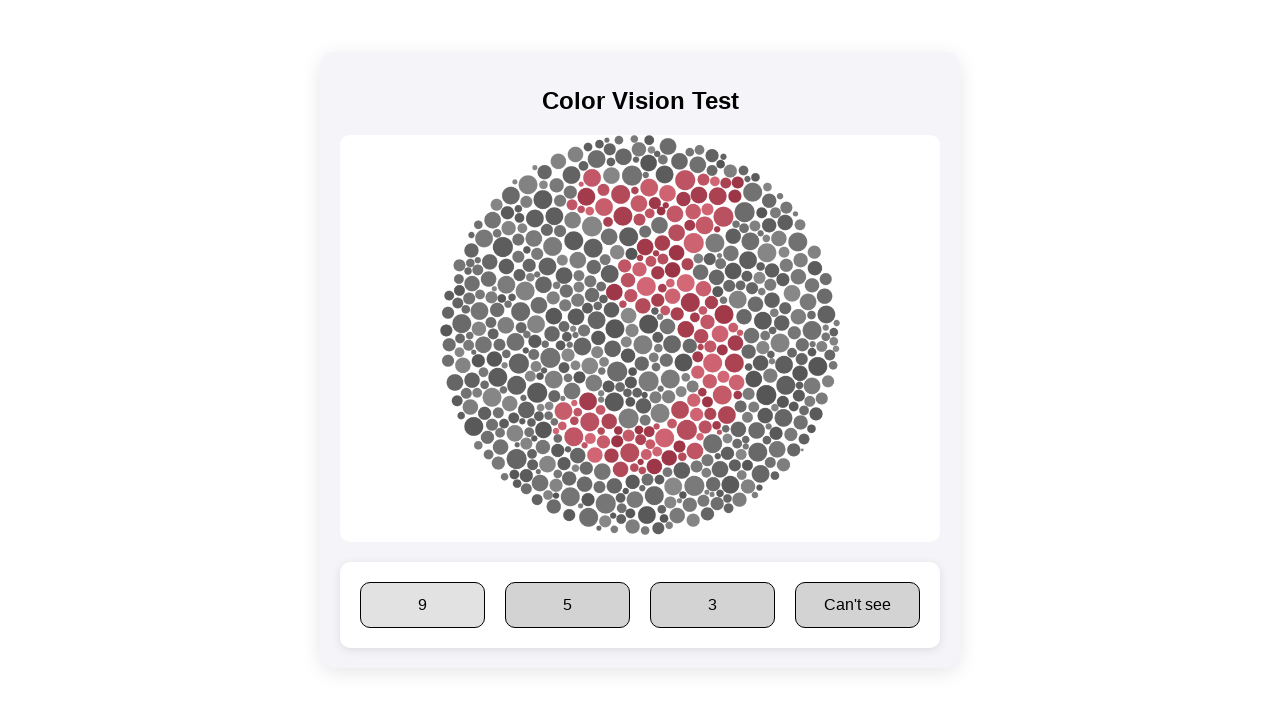

Selected answer '3' for Plate 4 at (422, 604) on div.answer-options div span
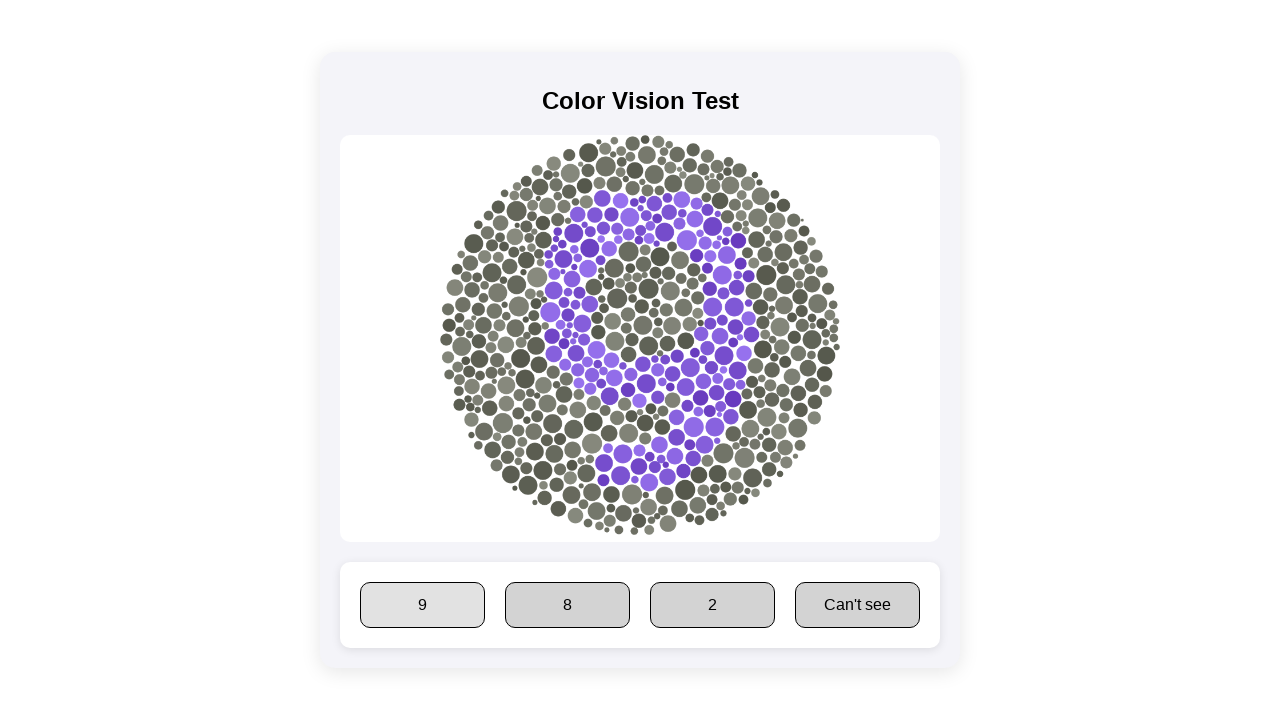

Waited 500ms for UI update after selection
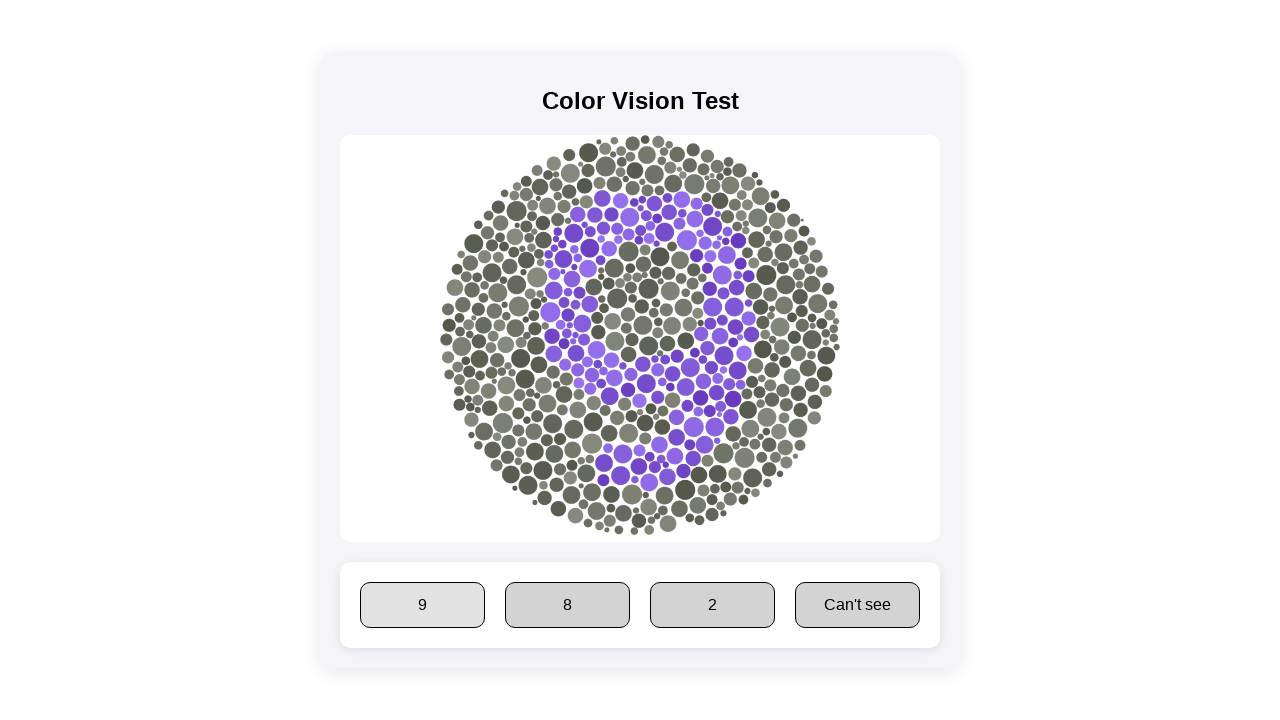

Retrieved plate name: Plate 10
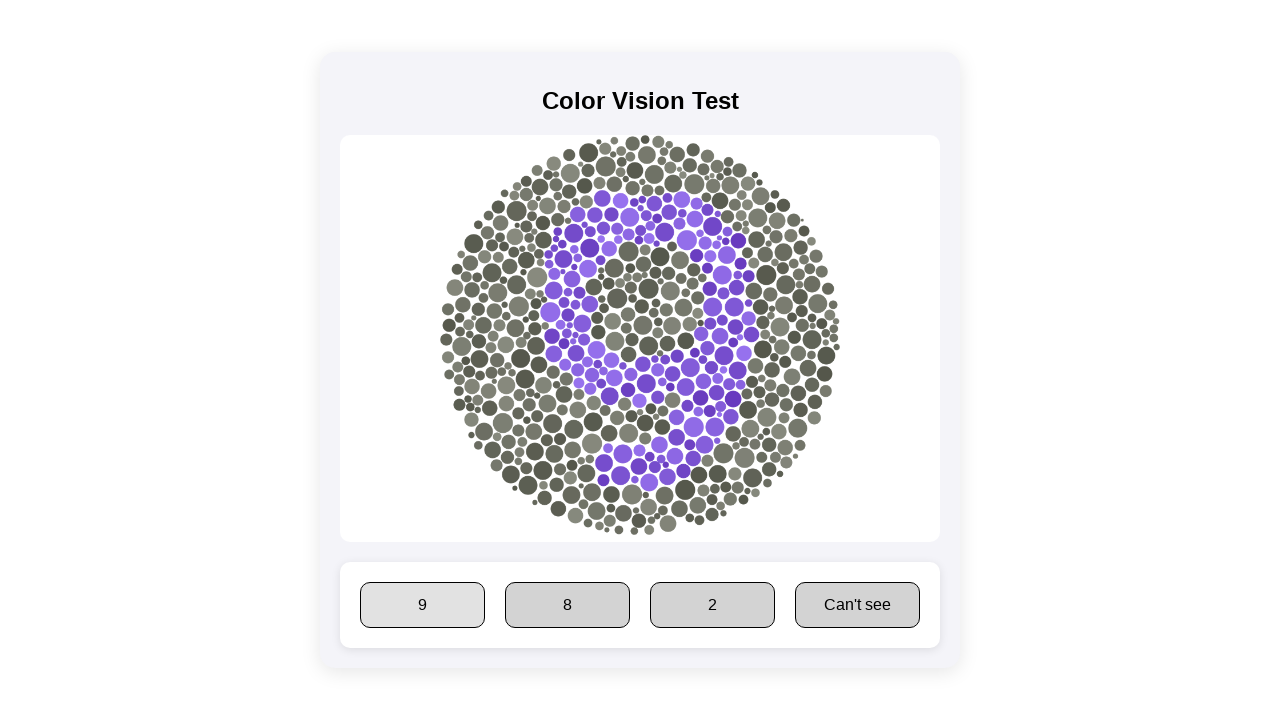

Converted Plate 10 to expected answer: 9
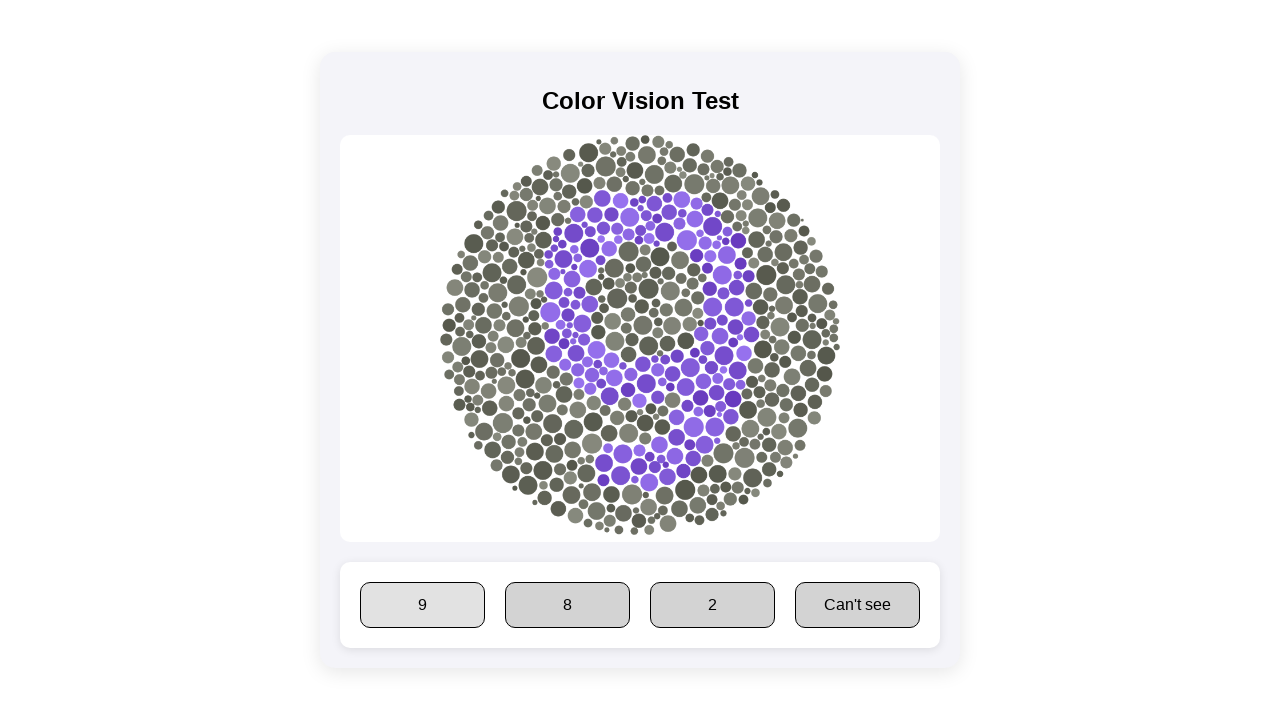

Selected answer '9' for Plate 10 at (422, 604) on div.answer-options div span
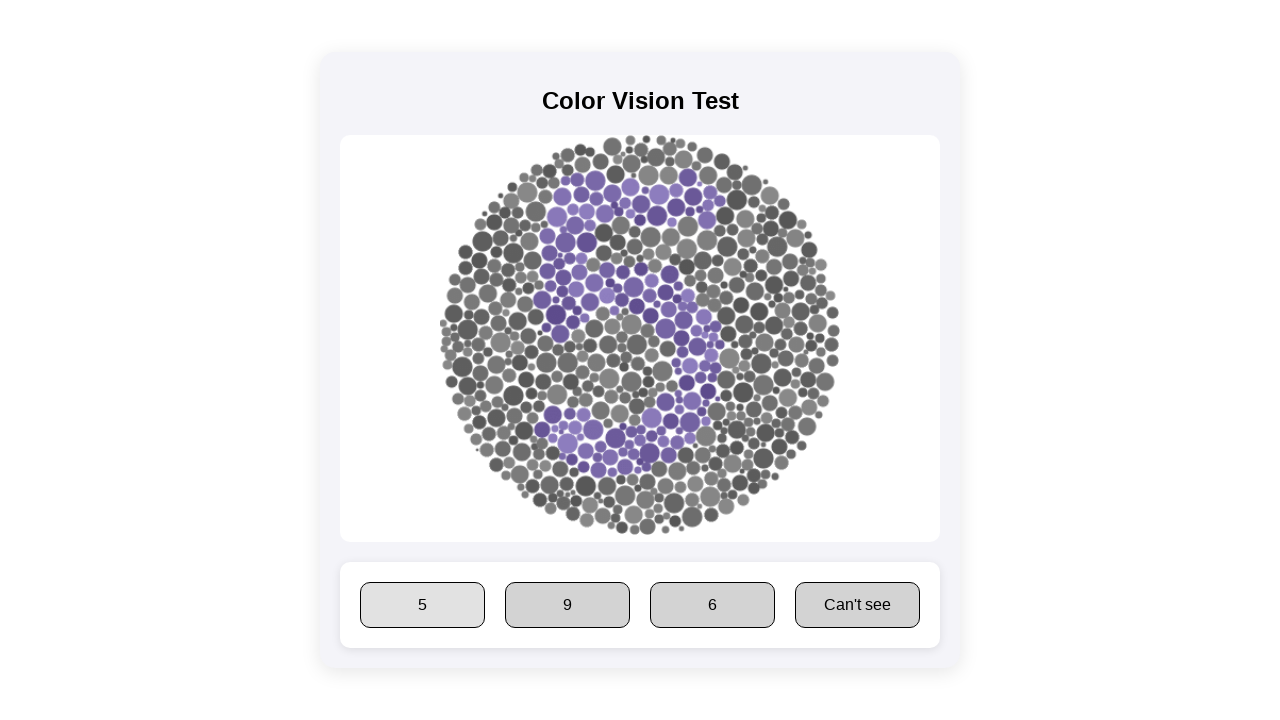

Waited 500ms for UI update after selection
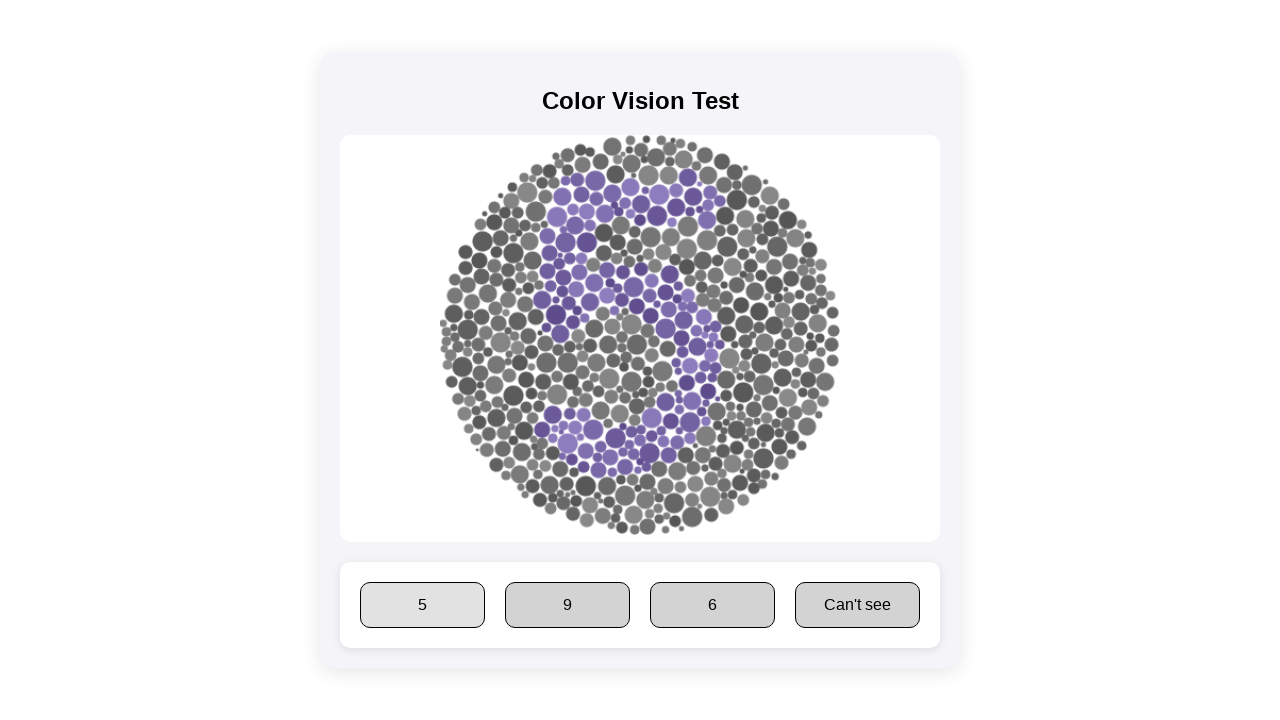

Retrieved plate name: Plate 17
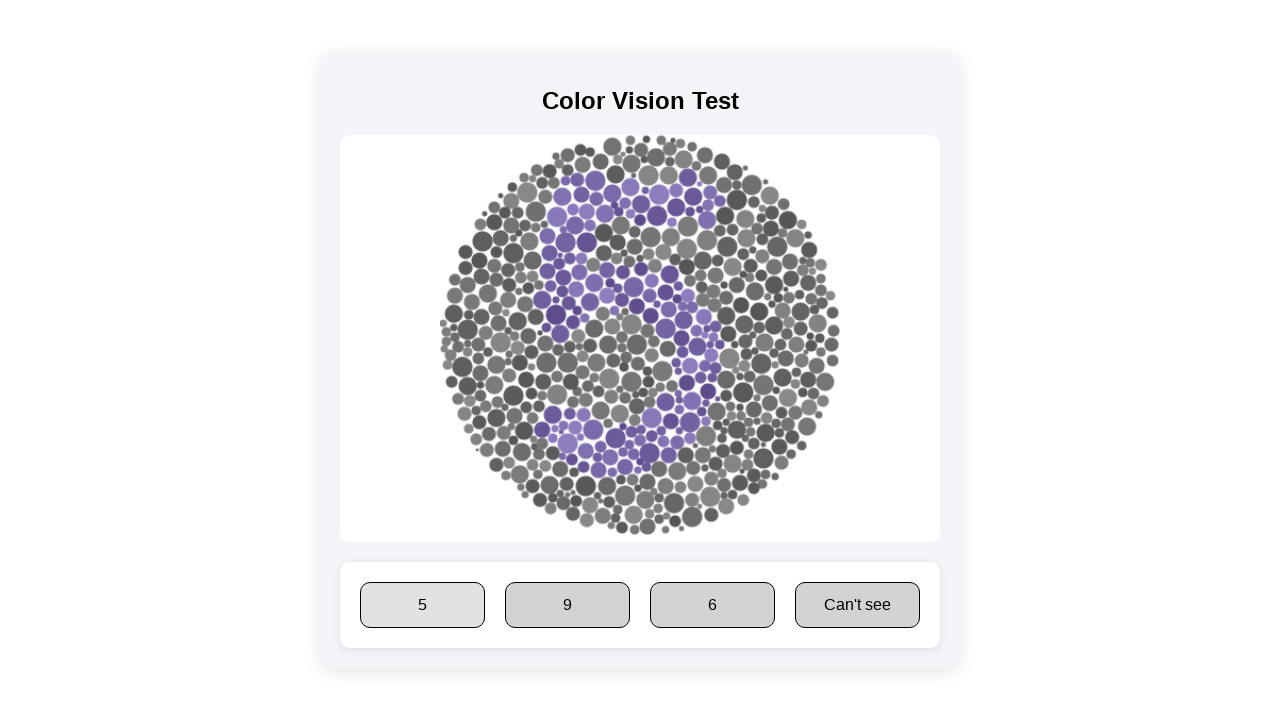

Converted Plate 17 to expected answer: 5
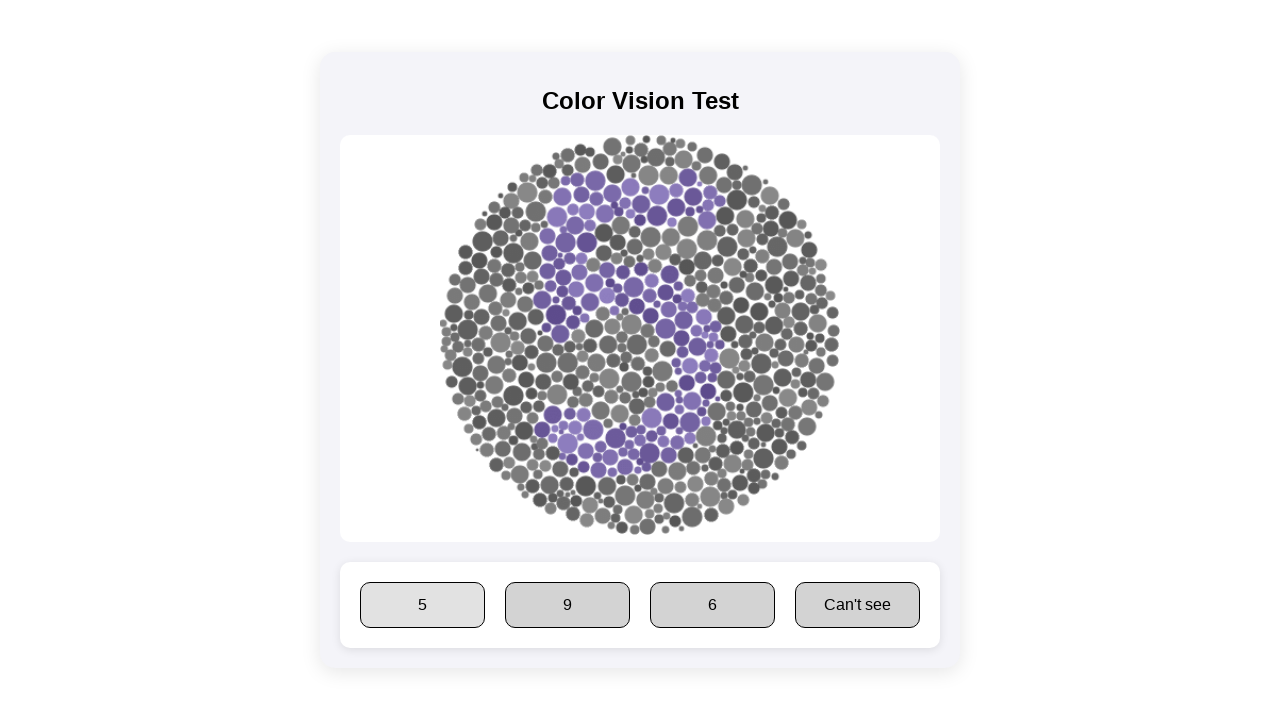

Selected answer '5' for Plate 17 at (422, 604) on div.answer-options div span
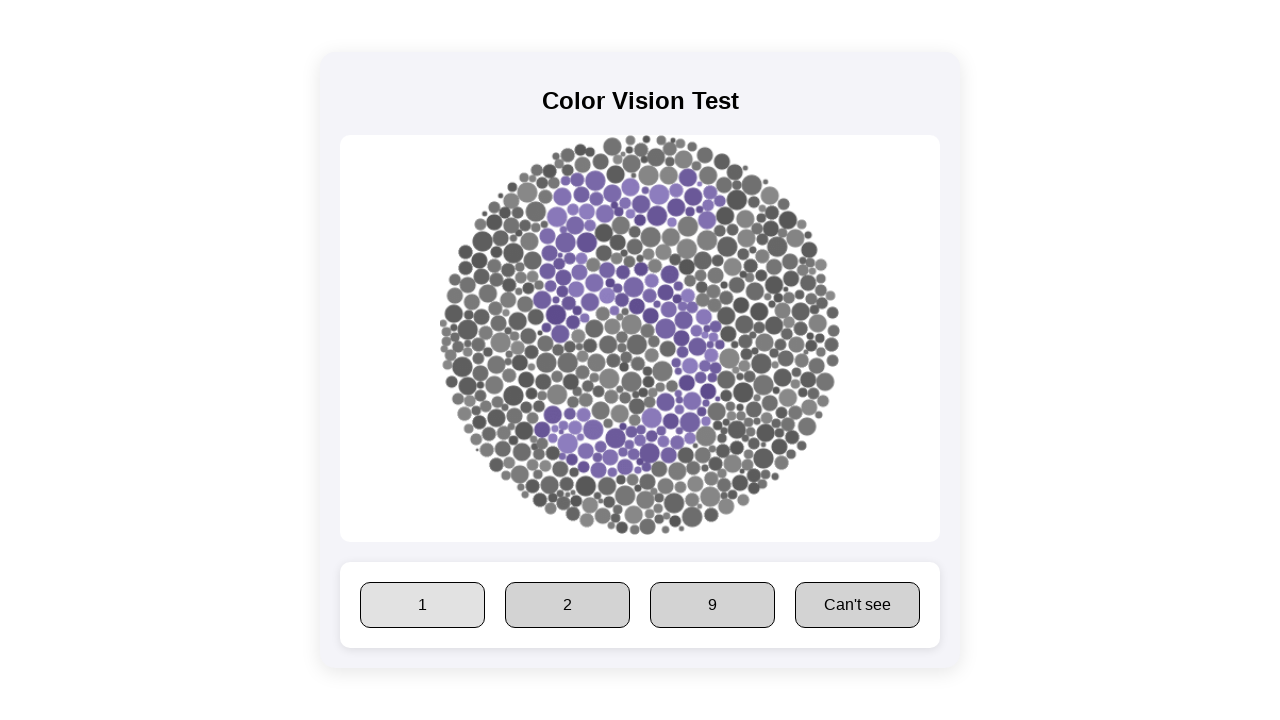

Waited 500ms for UI update after selection
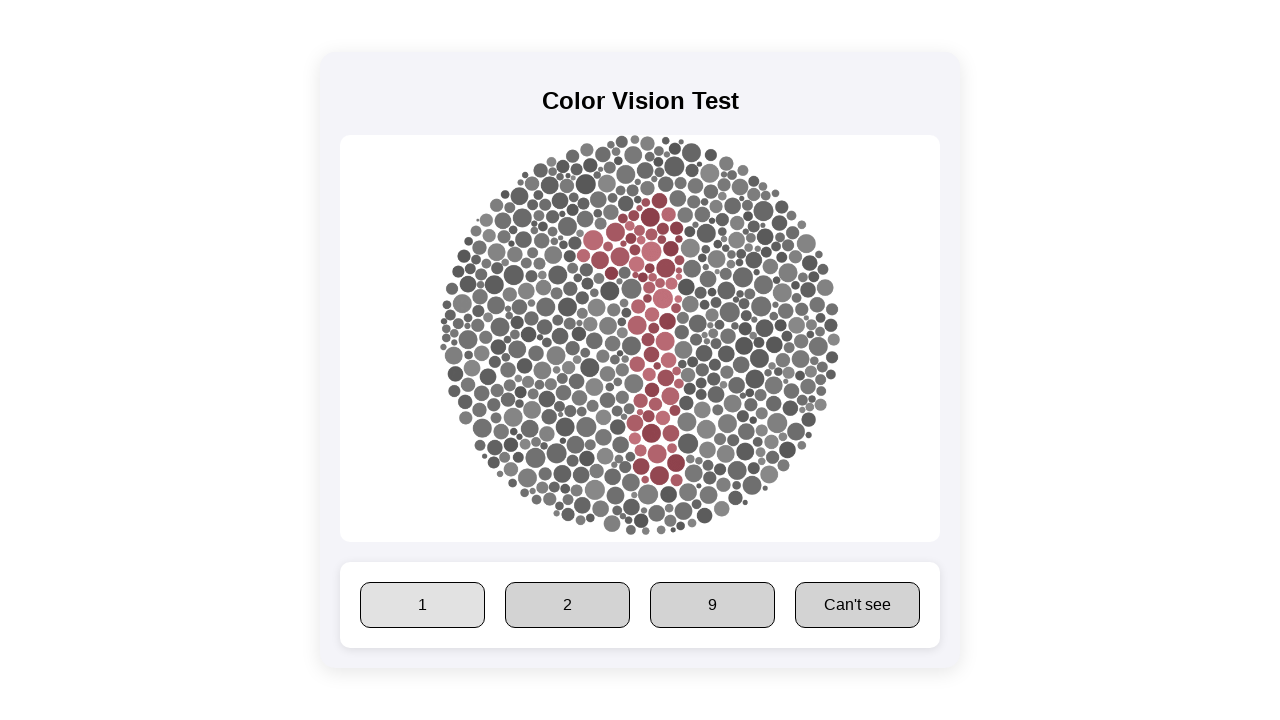

Retrieved plate name: Plate 1
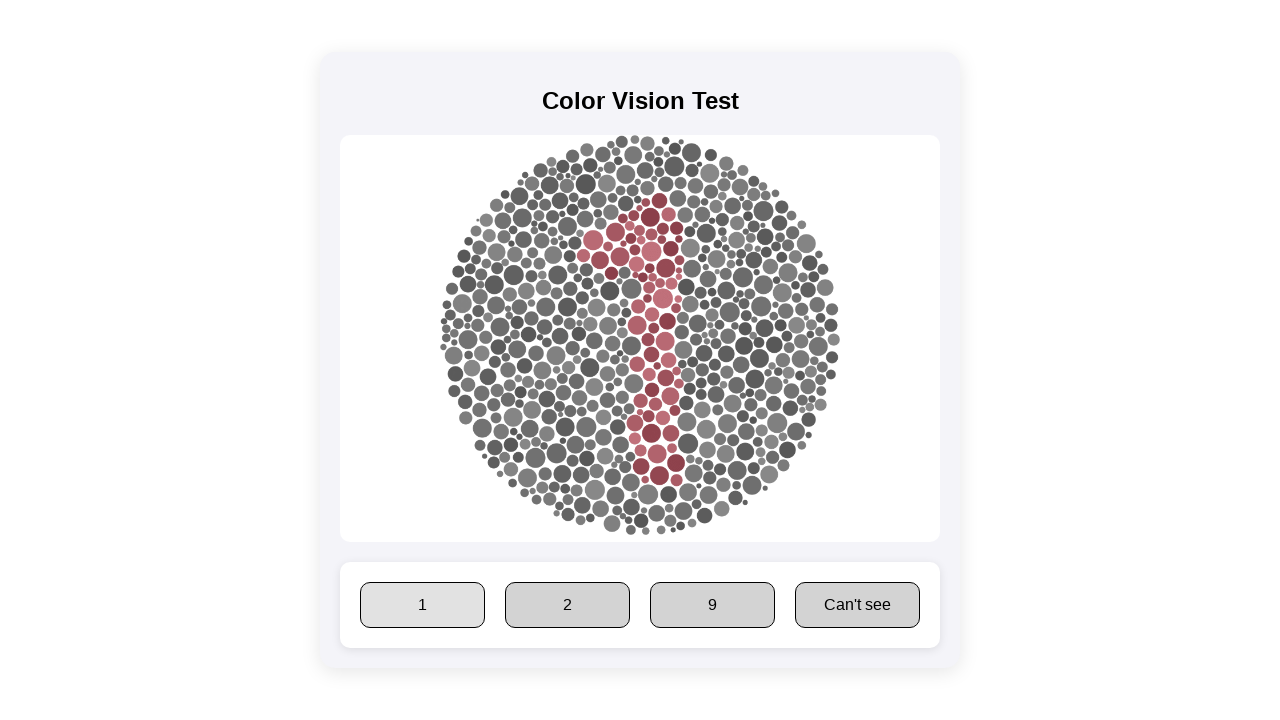

Converted Plate 1 to expected answer: 1
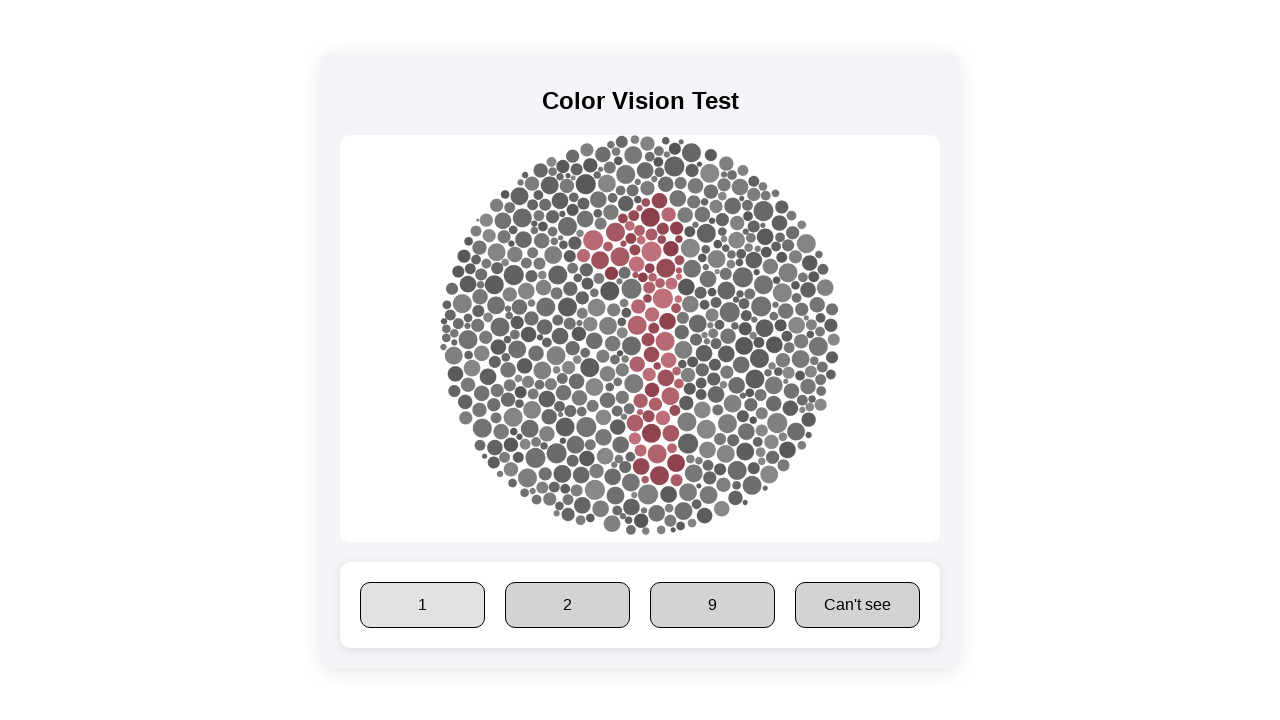

Selected answer '1' for Plate 1 at (422, 604) on div.answer-options div span
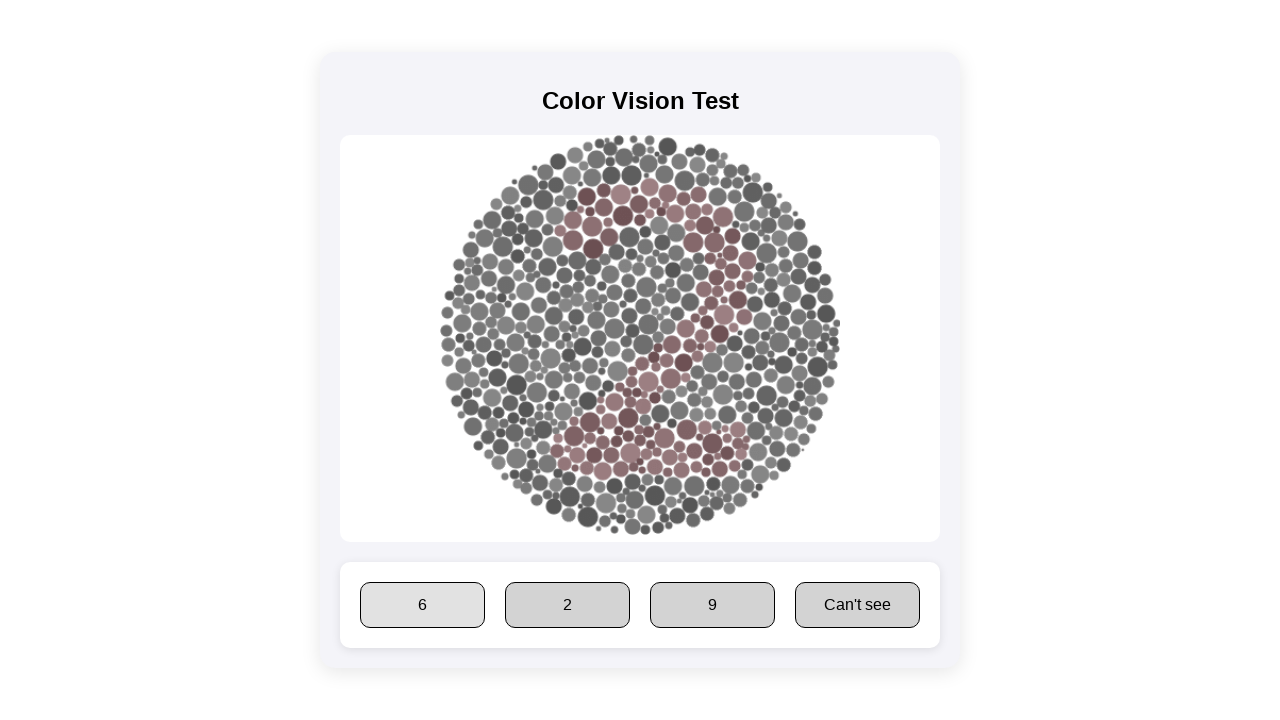

Waited 500ms for UI update after selection
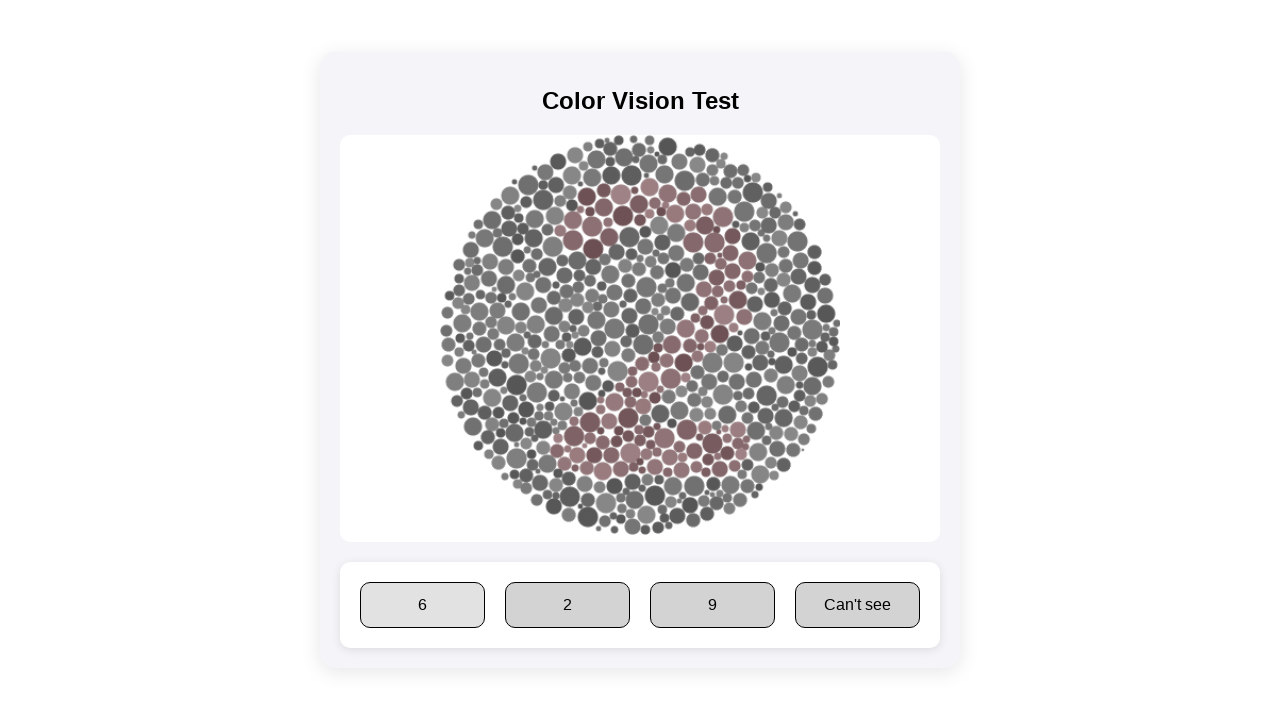

Retrieved plate name: Plate 13
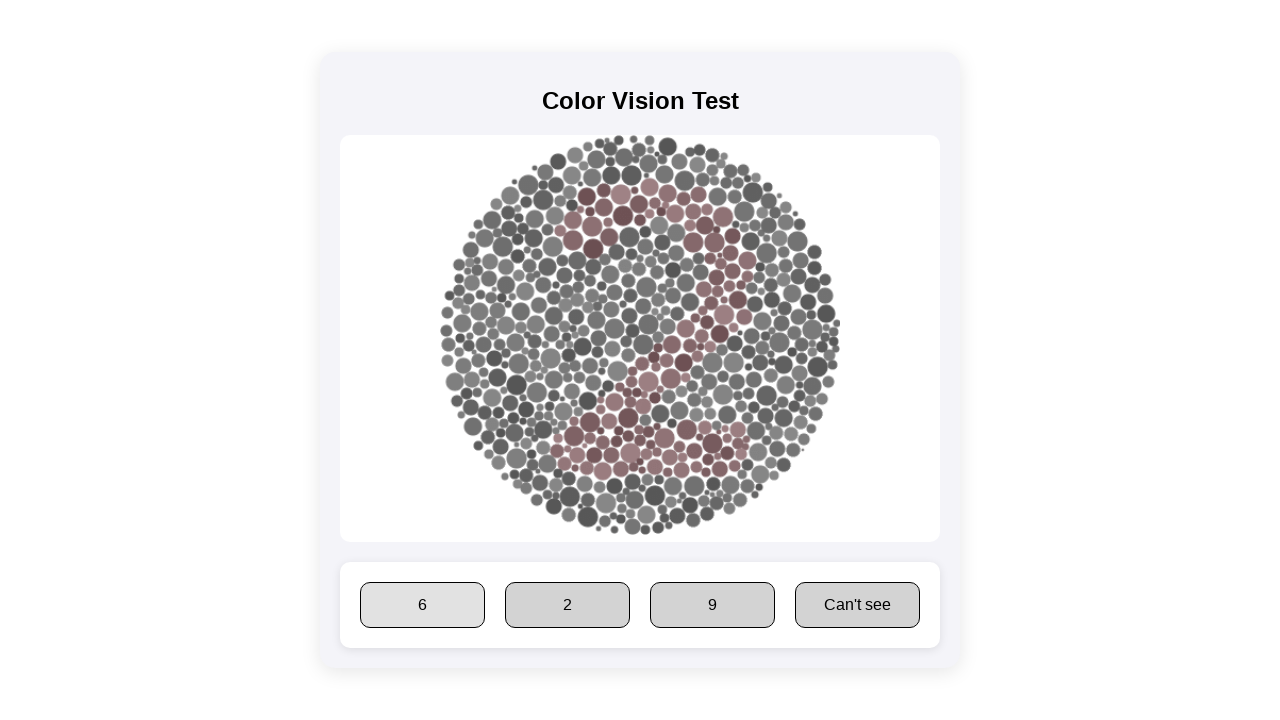

Converted Plate 13 to expected answer: 2
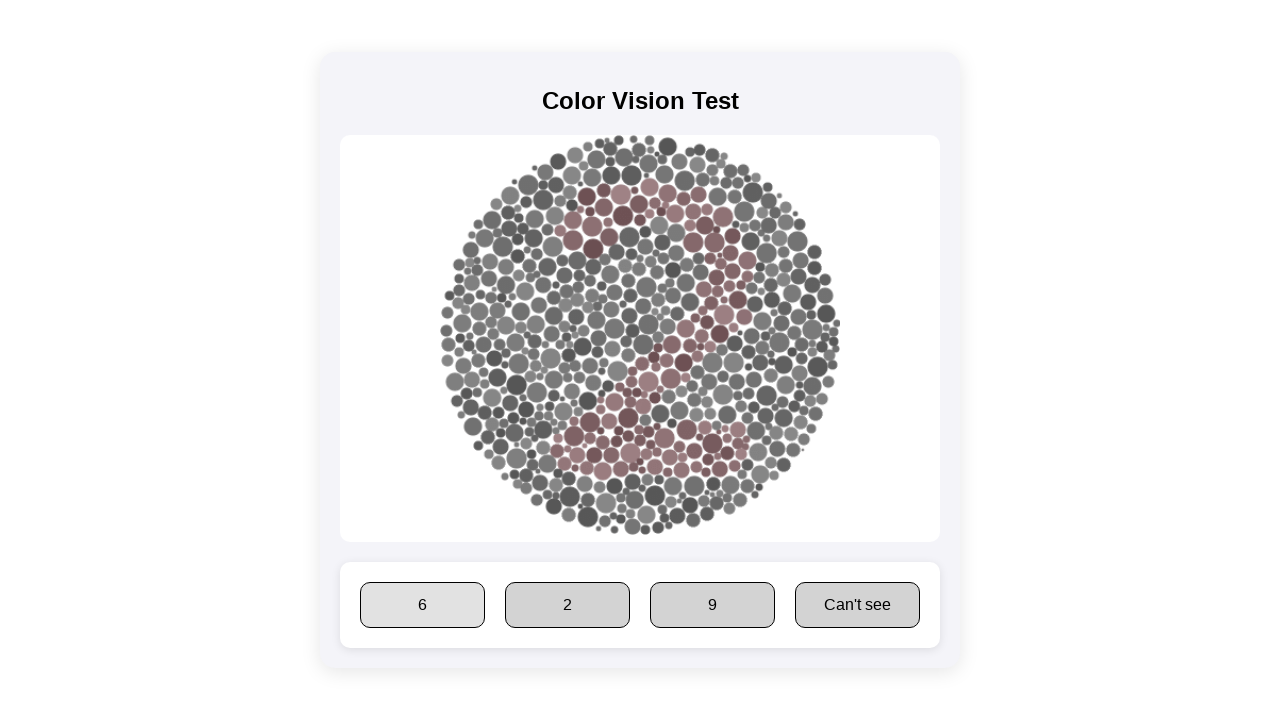

Selected answer '2' for Plate 13 at (422, 604) on div.answer-options div span
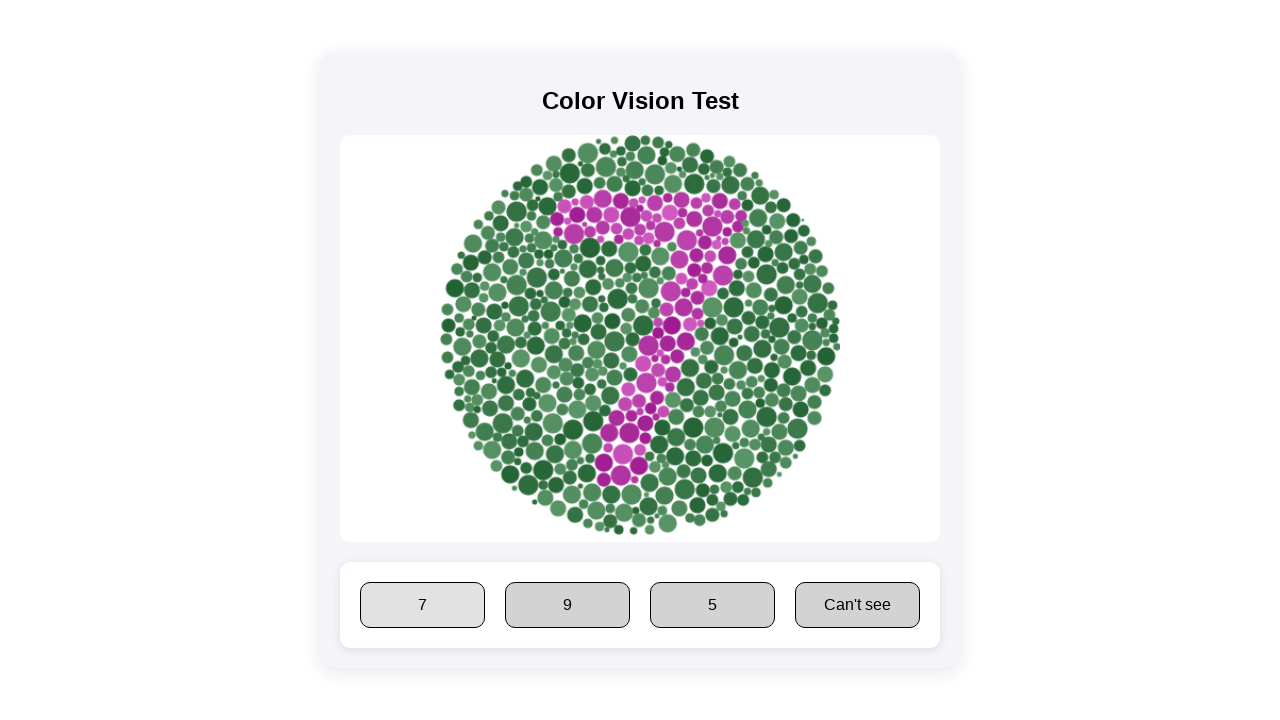

Waited 500ms for UI update after selection
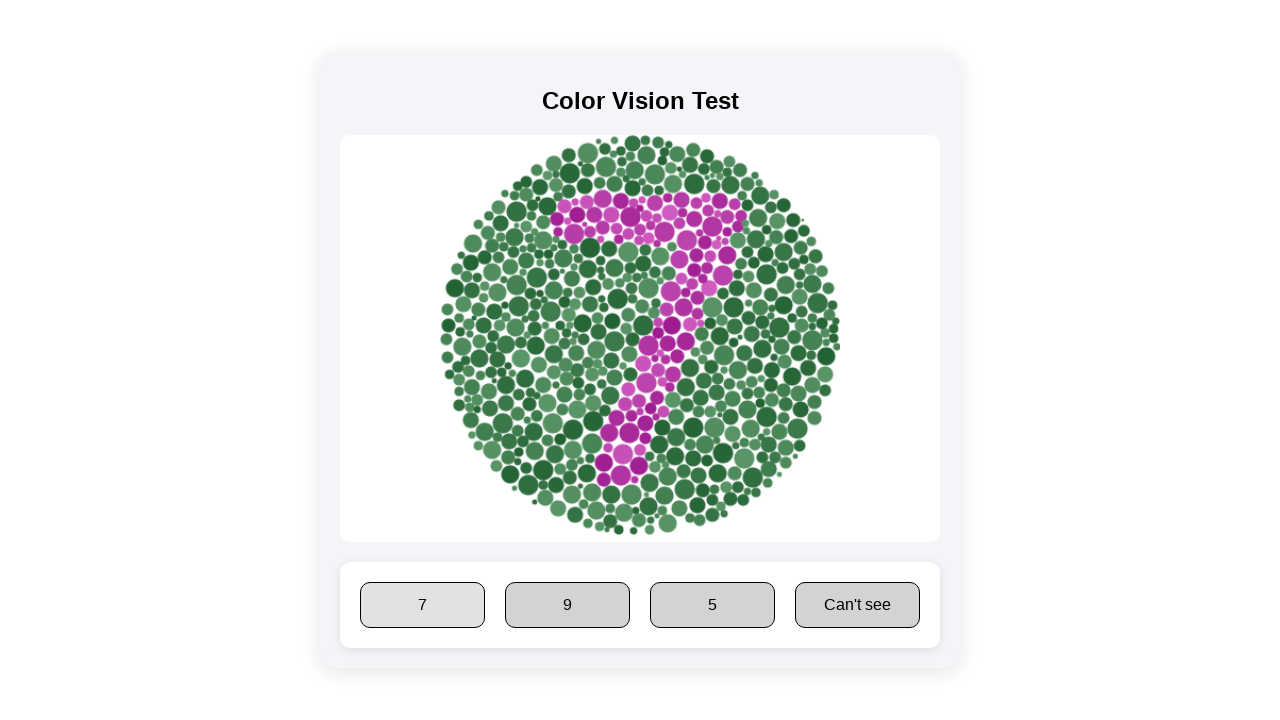

Retrieved plate name: Plate 9
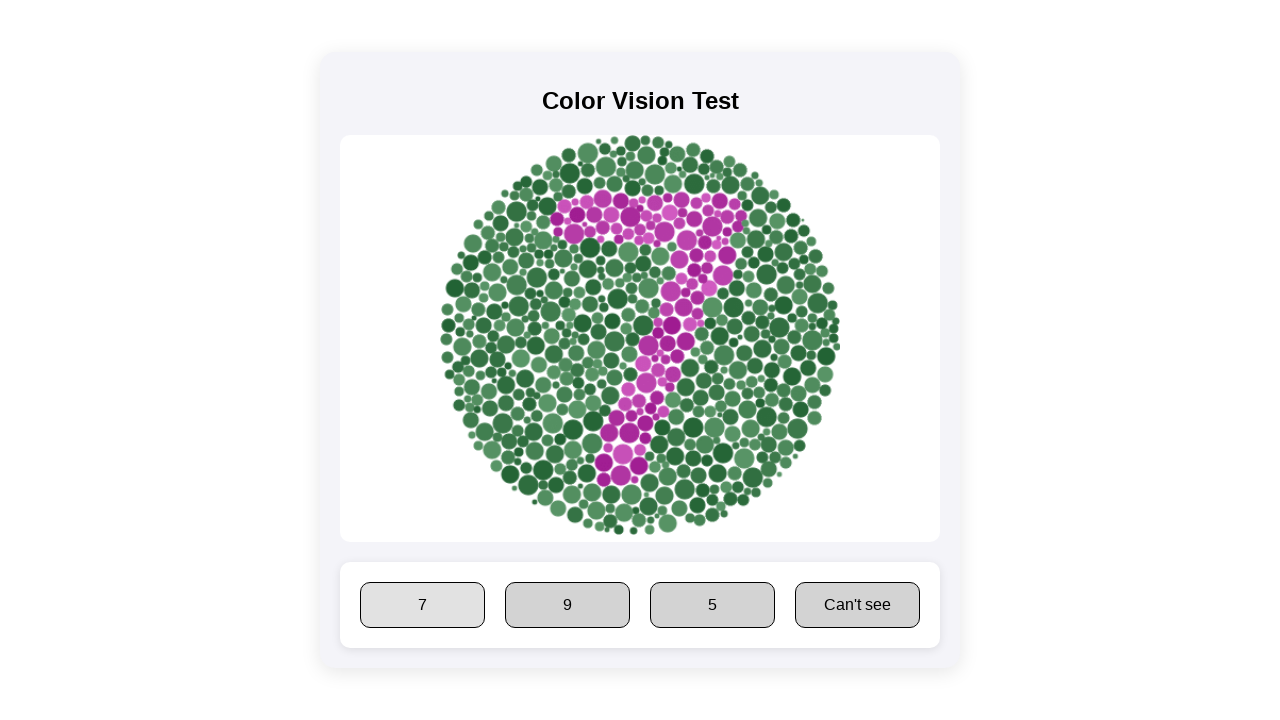

Converted Plate 9 to expected answer: 7
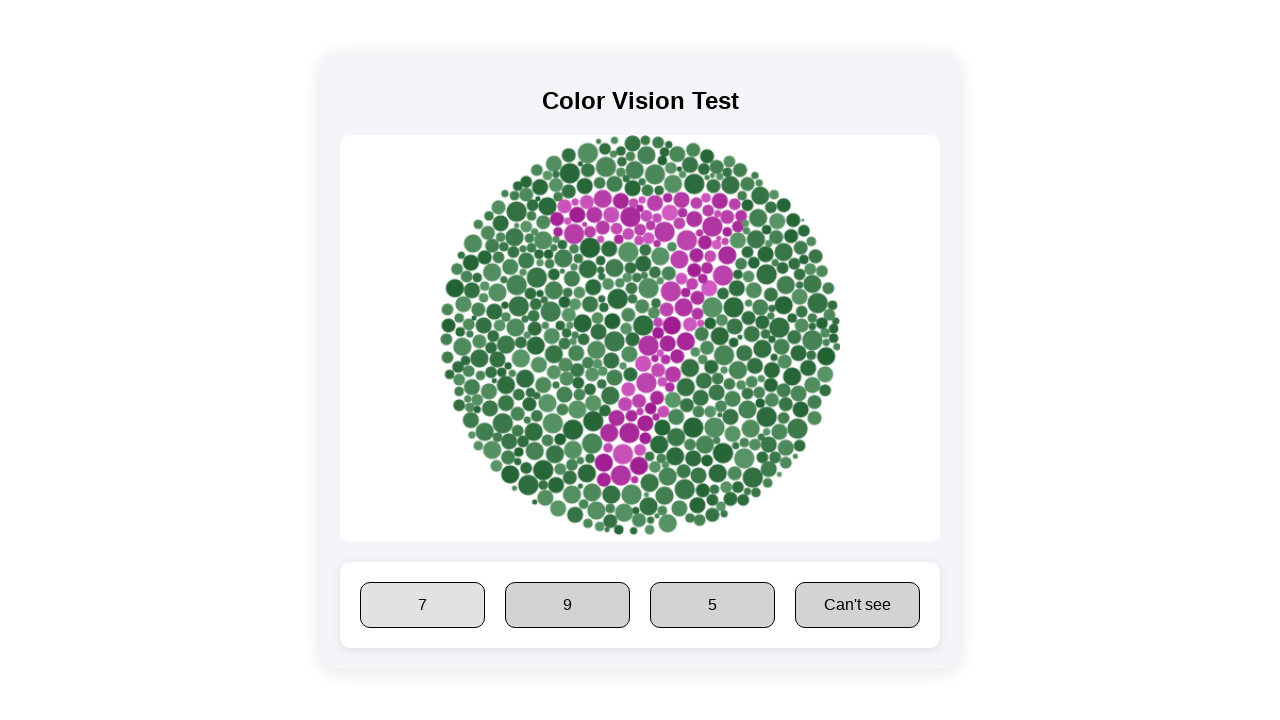

Selected answer '7' for Plate 9 at (422, 604) on div.answer-options div span
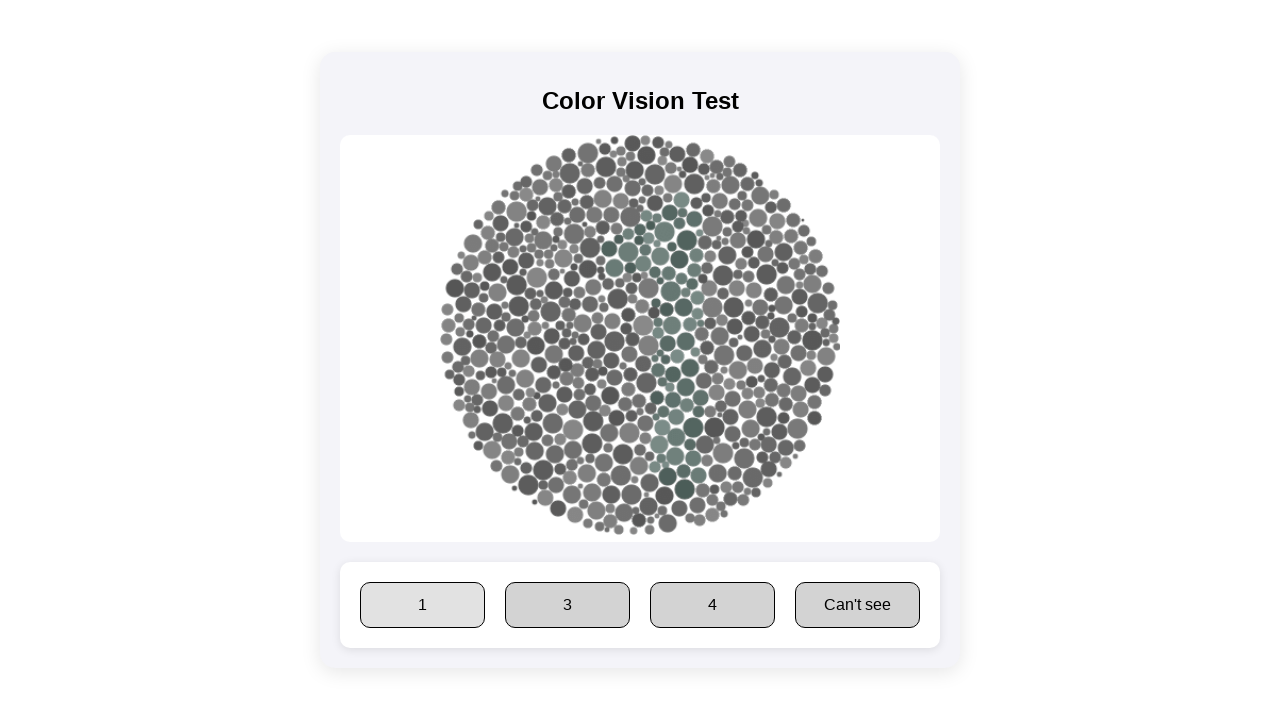

Waited 500ms for UI update after selection
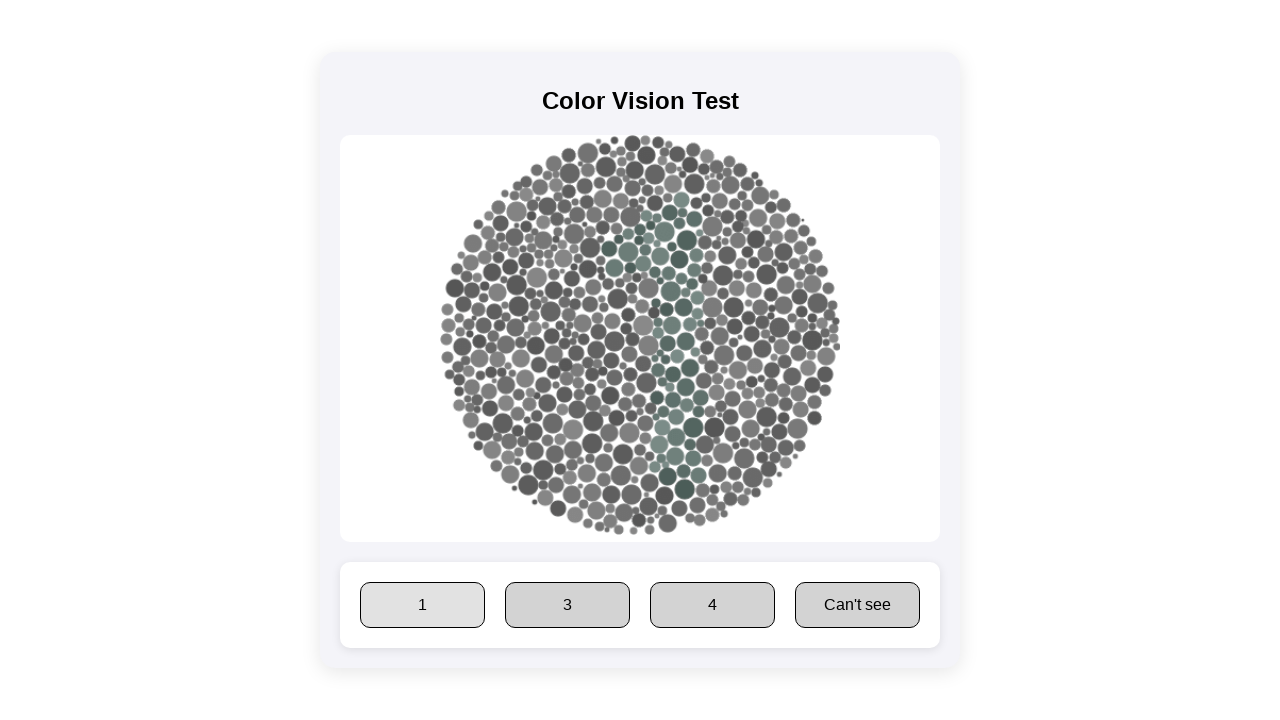

Retrieved plate name: Plate 11
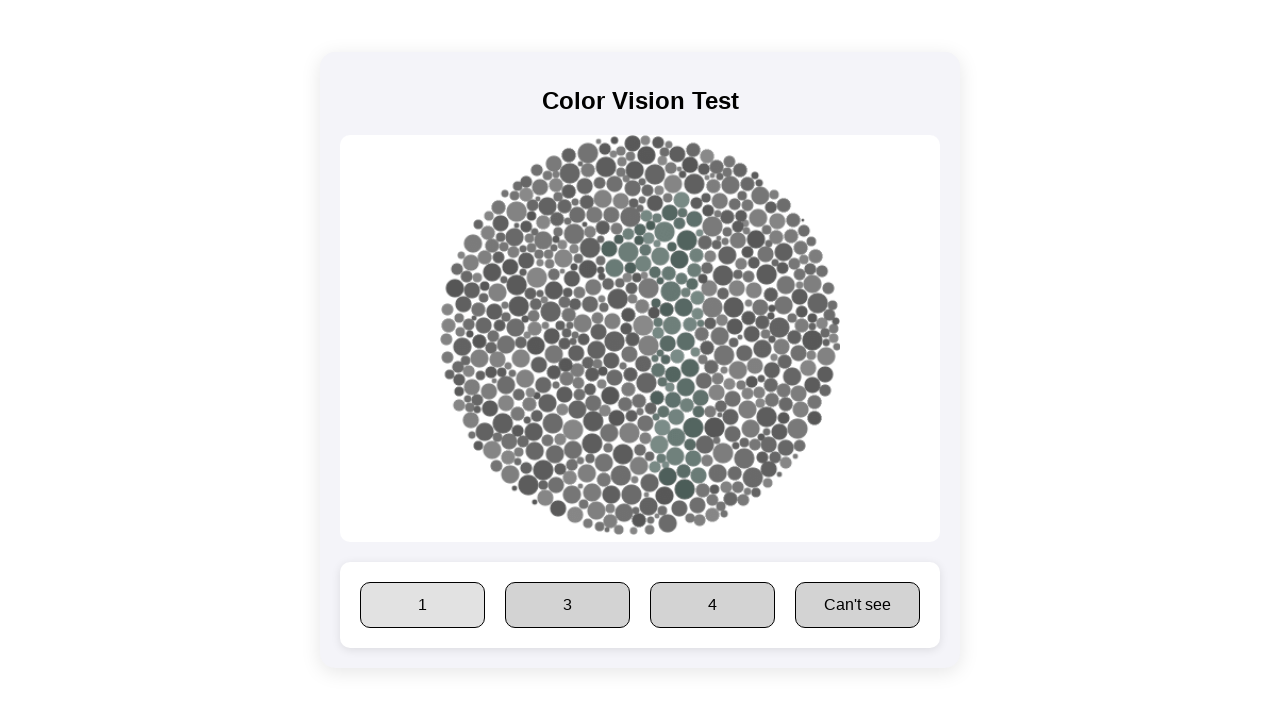

Converted Plate 11 to expected answer: 1
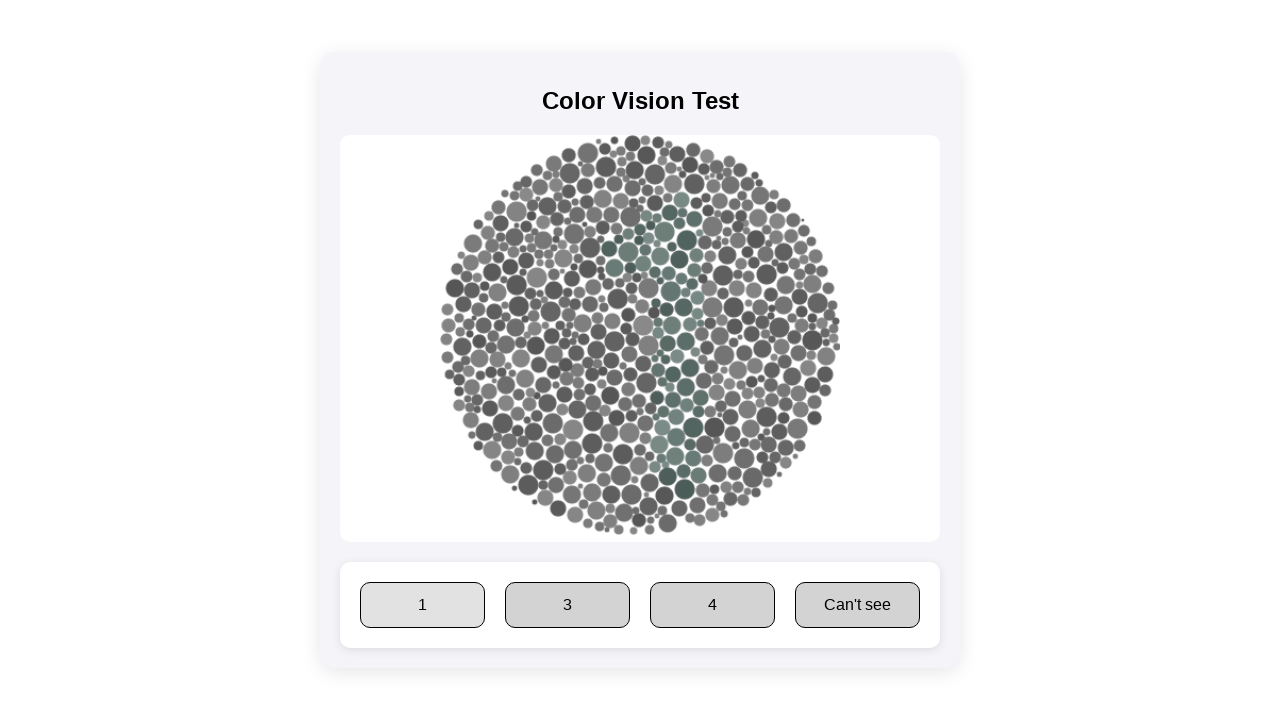

Selected answer '1' for Plate 11 at (422, 604) on div.answer-options div span
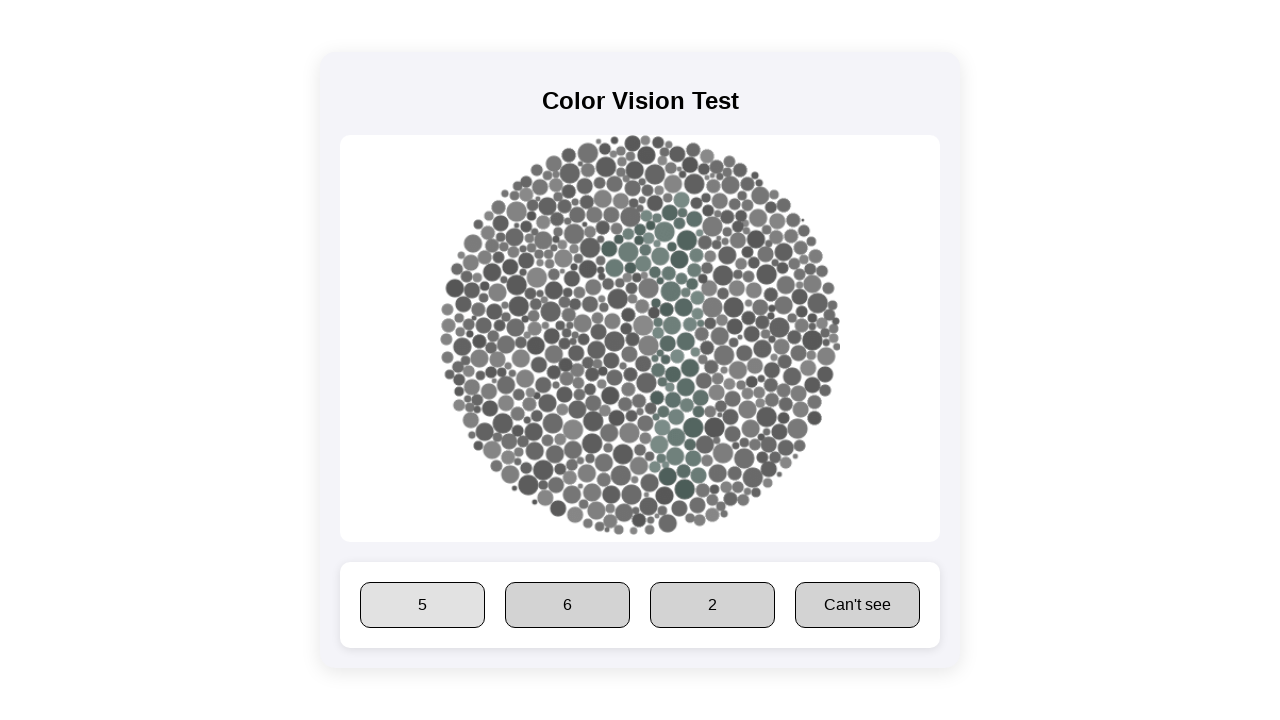

Waited 500ms for UI update after selection
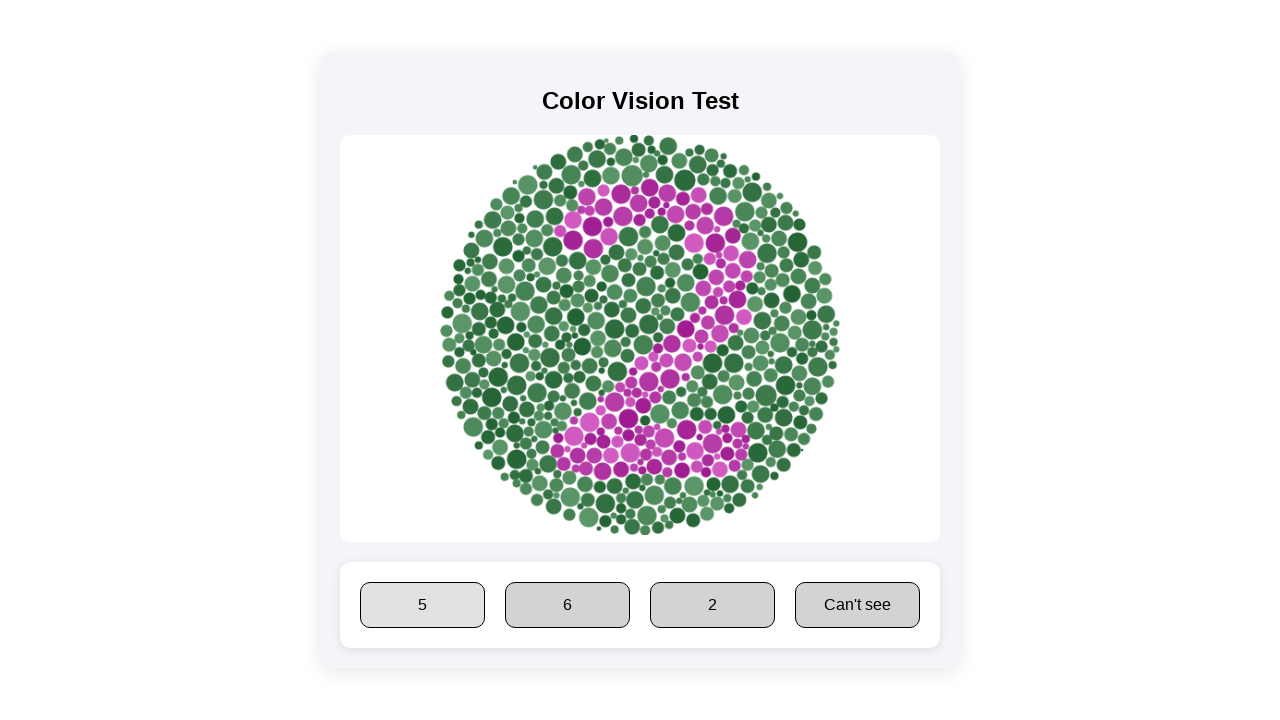

Retrieved plate name: Plate 3
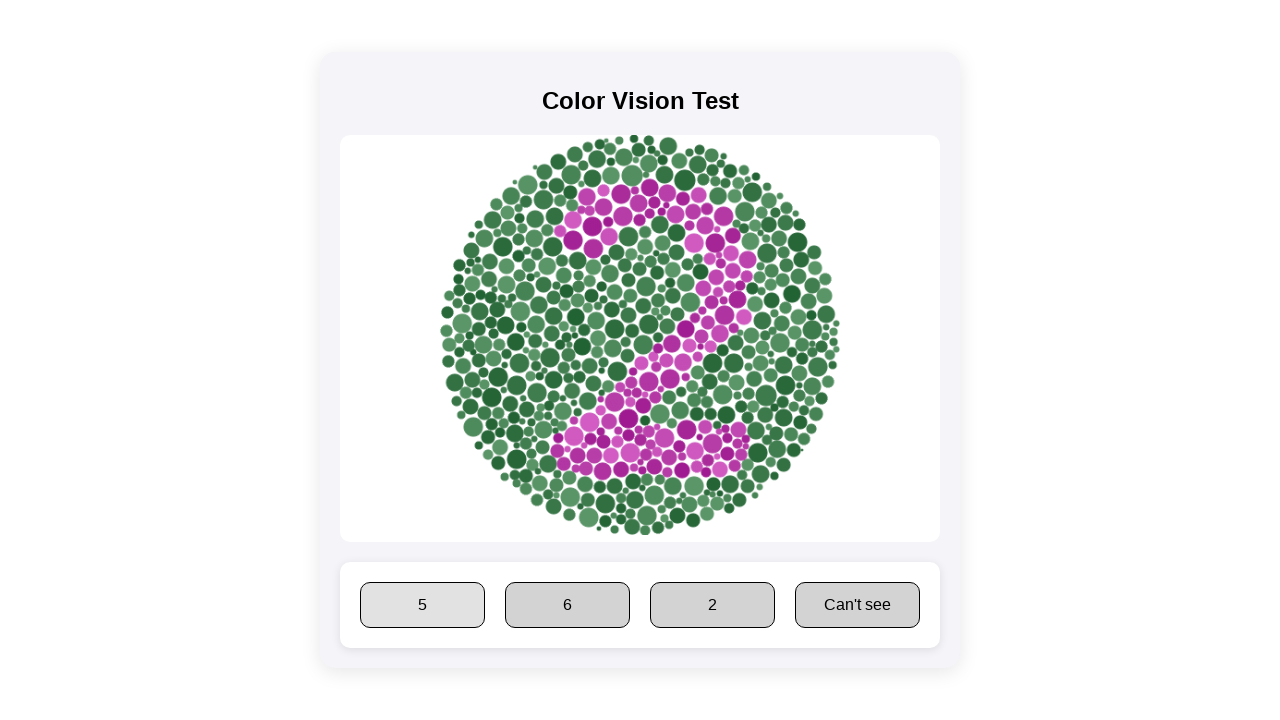

Converted Plate 3 to expected answer: 2
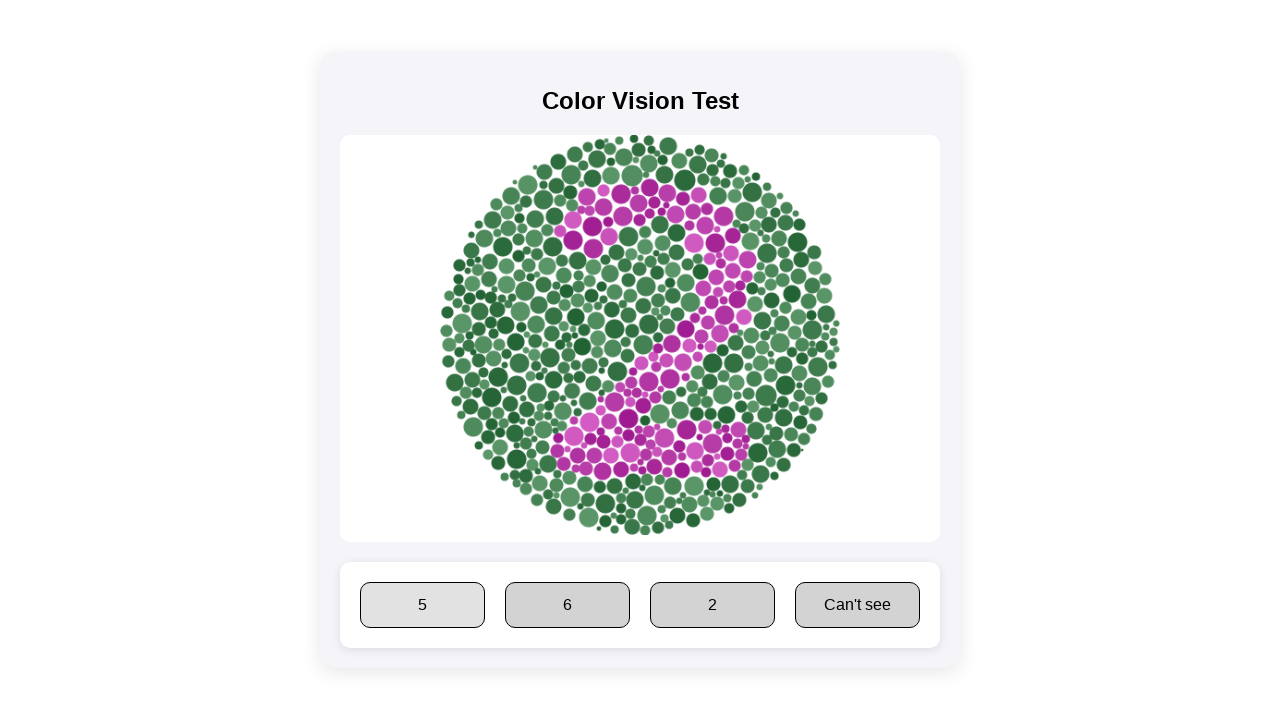

Selected answer '2' for Plate 3 at (422, 604) on div.answer-options div span
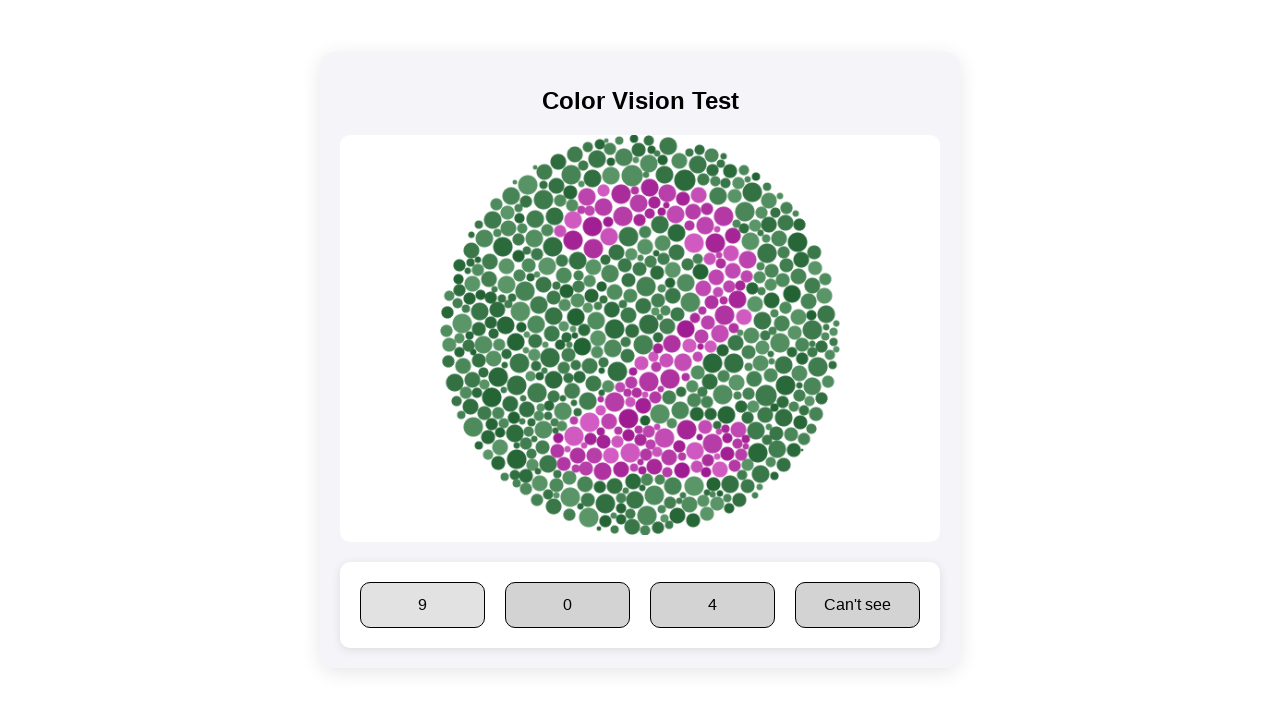

Waited 500ms for UI update after selection
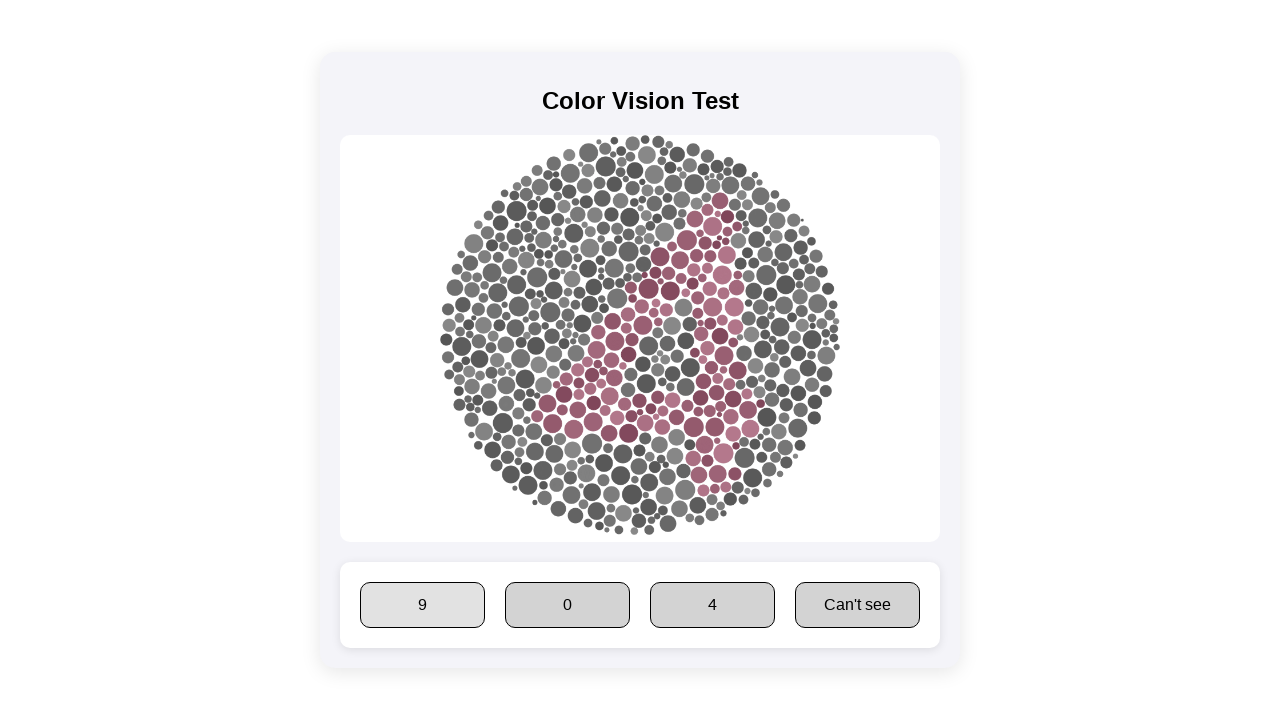

Retrieved plate name: Plate 6
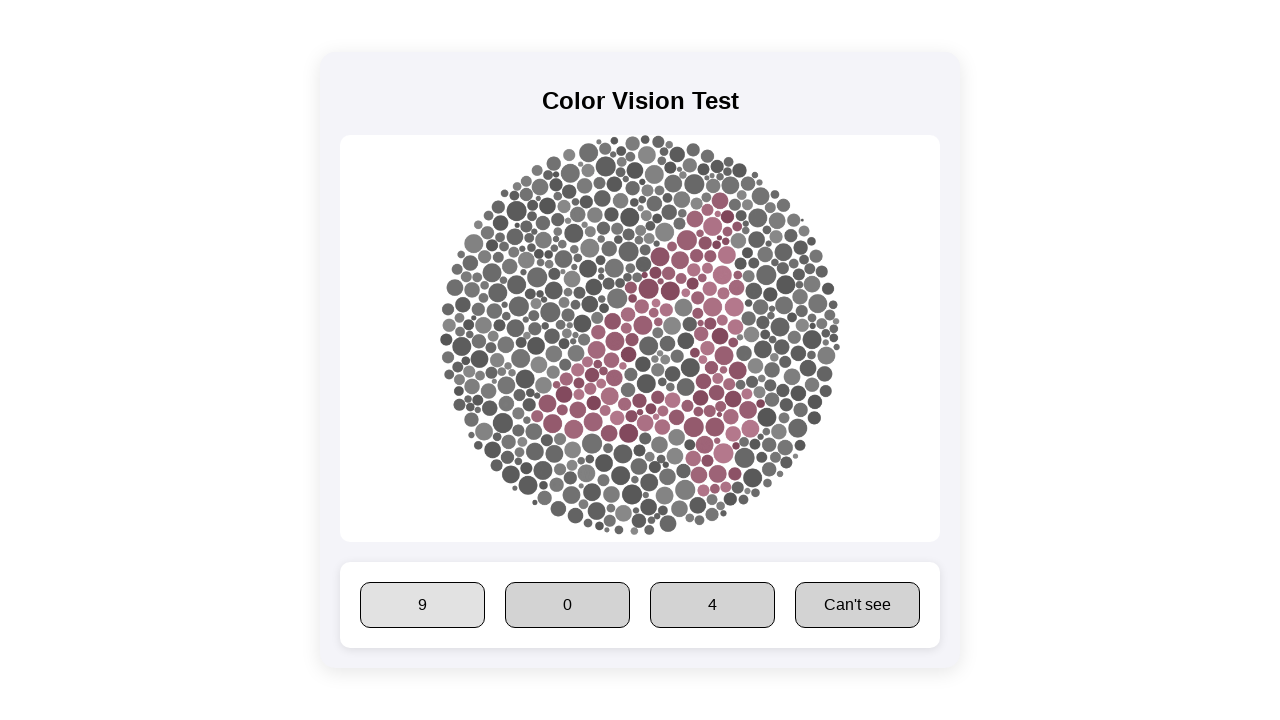

Converted Plate 6 to expected answer: 4
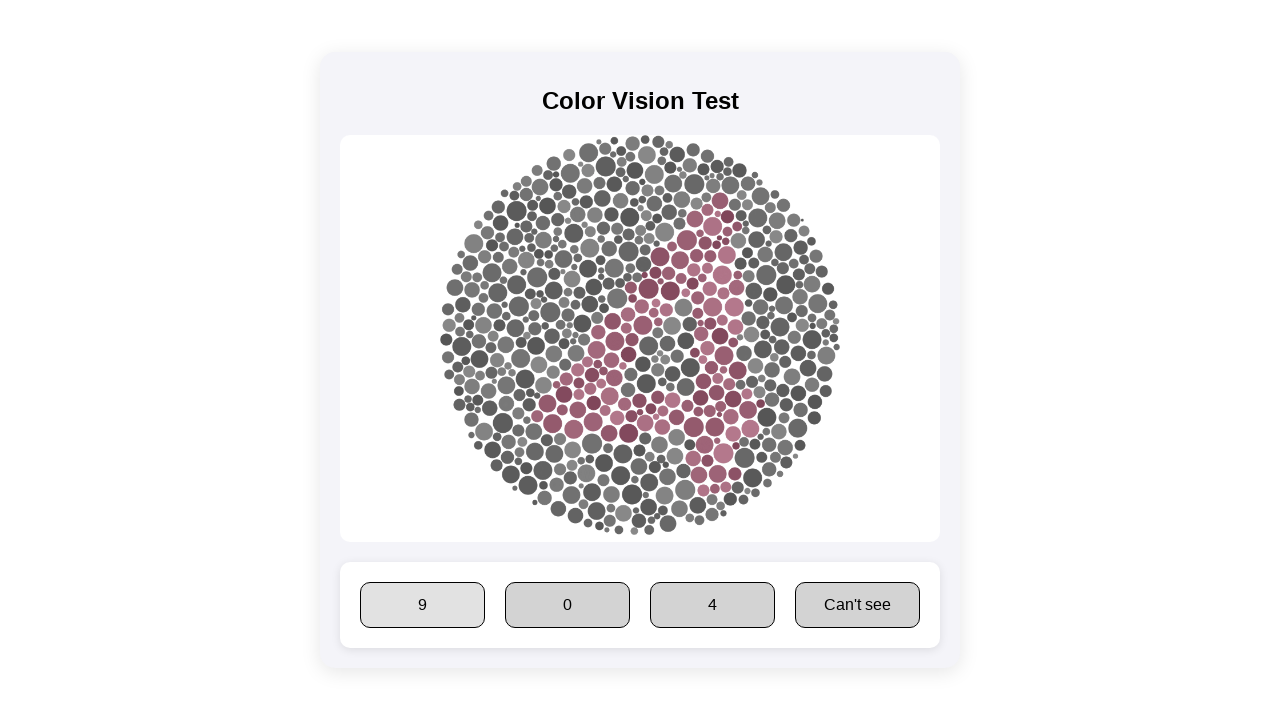

Selected answer '4' for Plate 6 at (422, 604) on div.answer-options div span
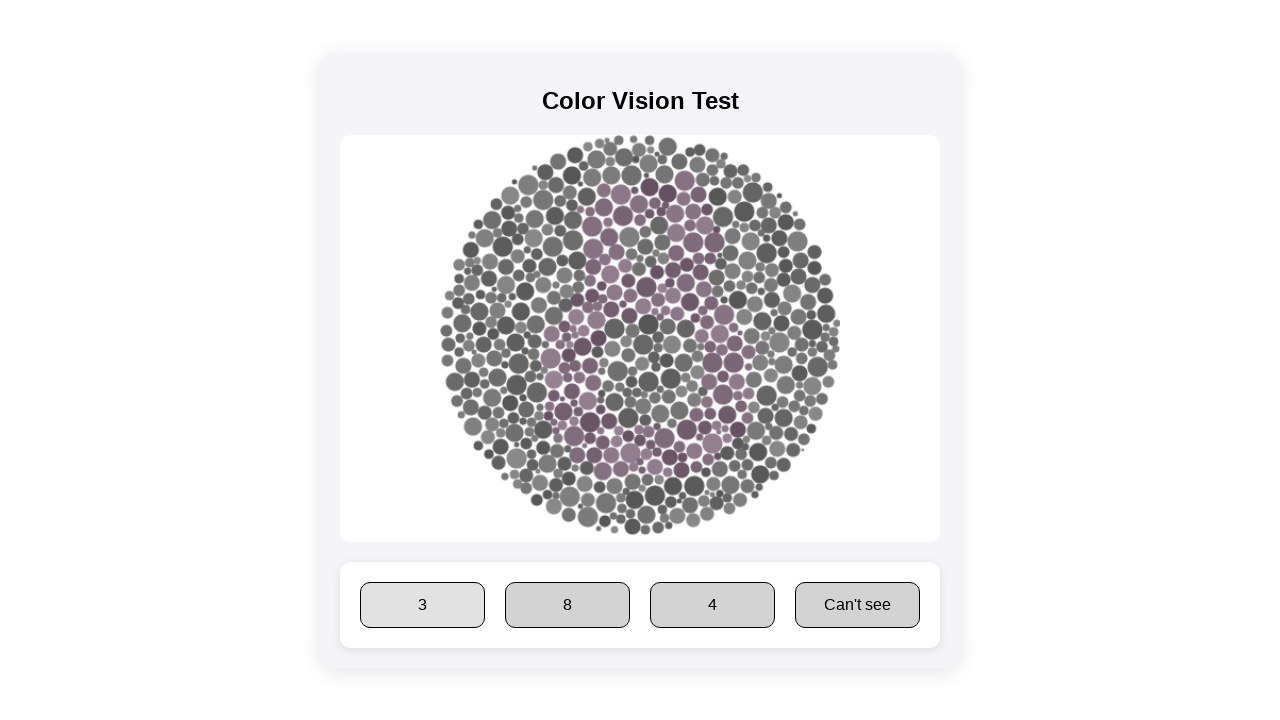

Waited 500ms for UI update after selection
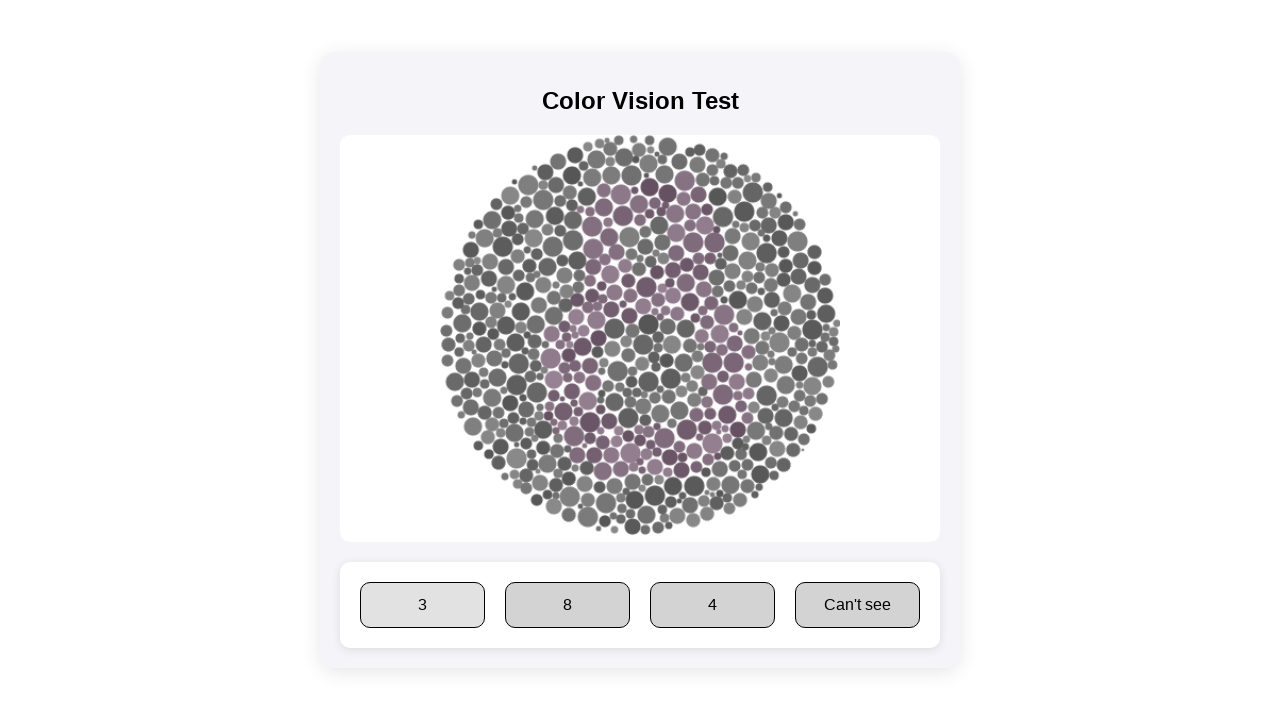

Retrieved plate name: Plate 23
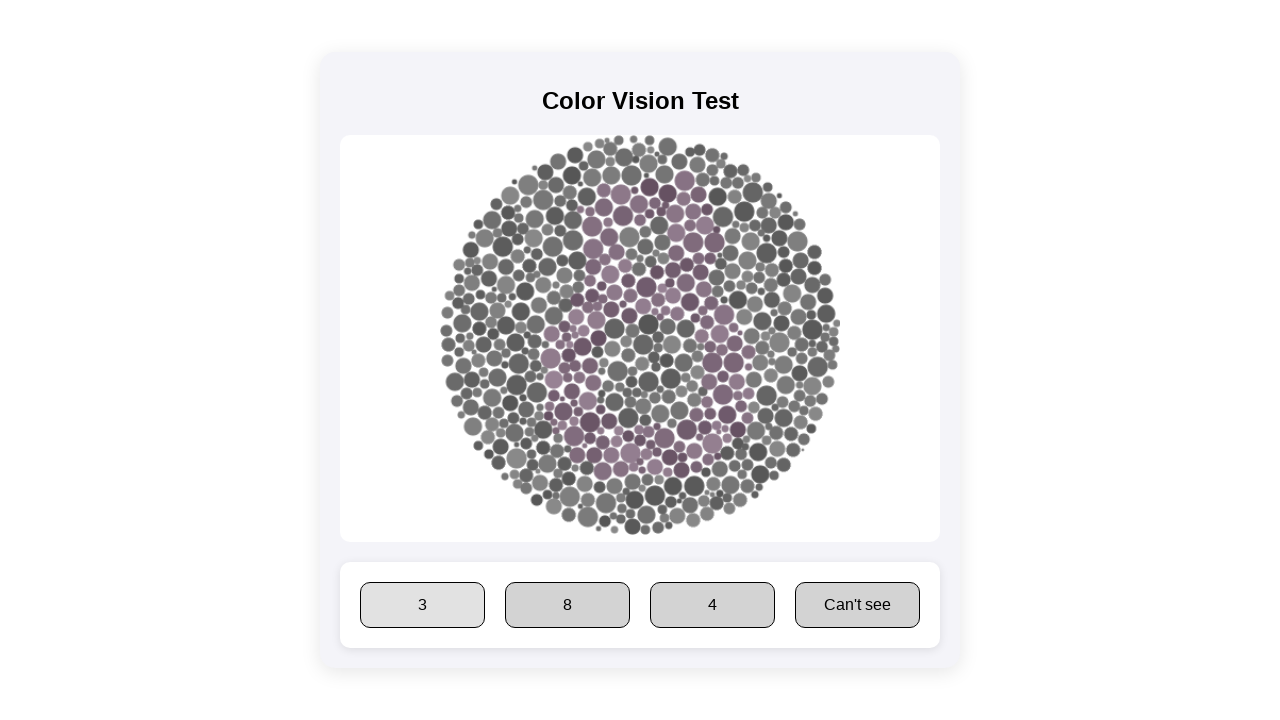

Converted Plate 23 to expected answer: 8
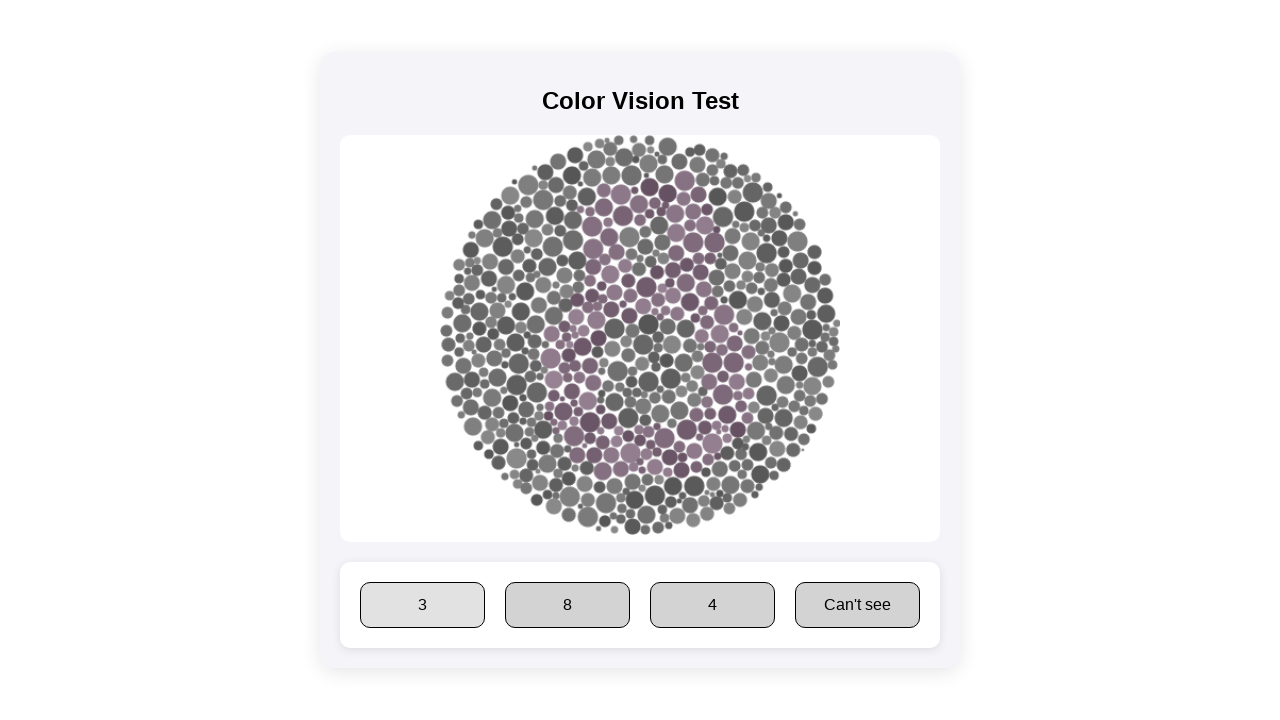

Selected answer '8' for Plate 23 at (422, 604) on div.answer-options div span
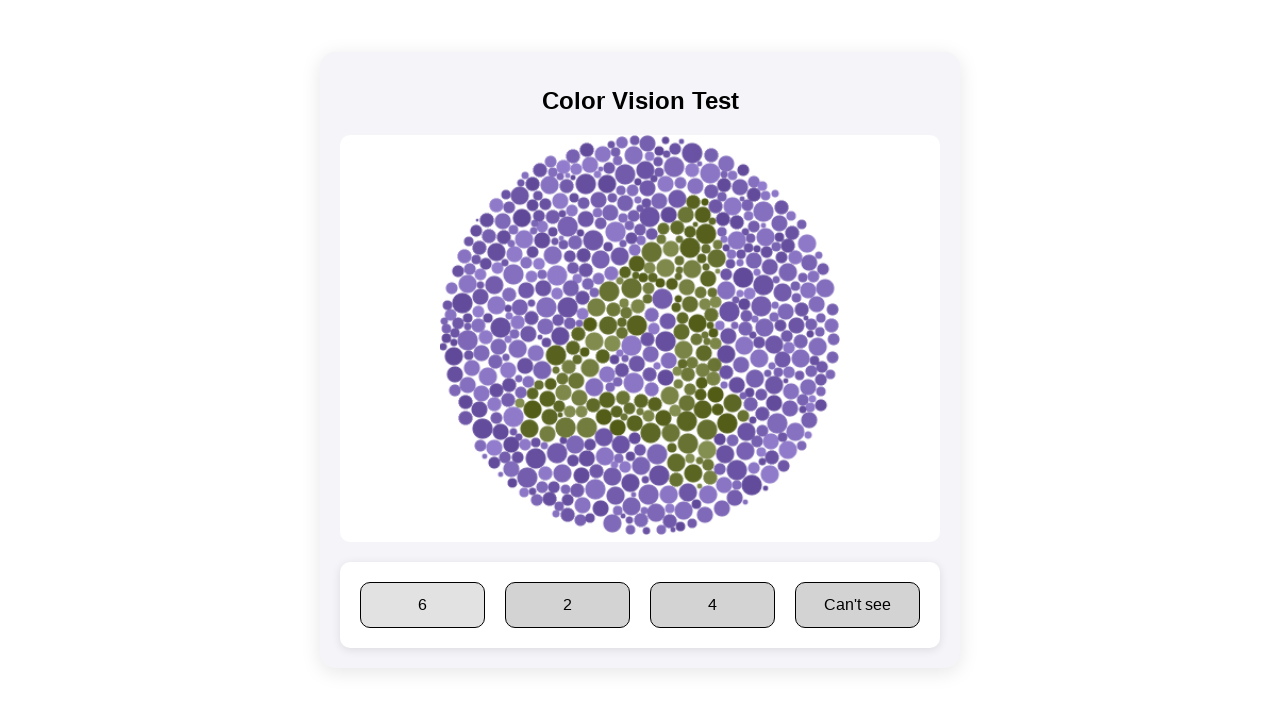

Waited 500ms for UI update after selection
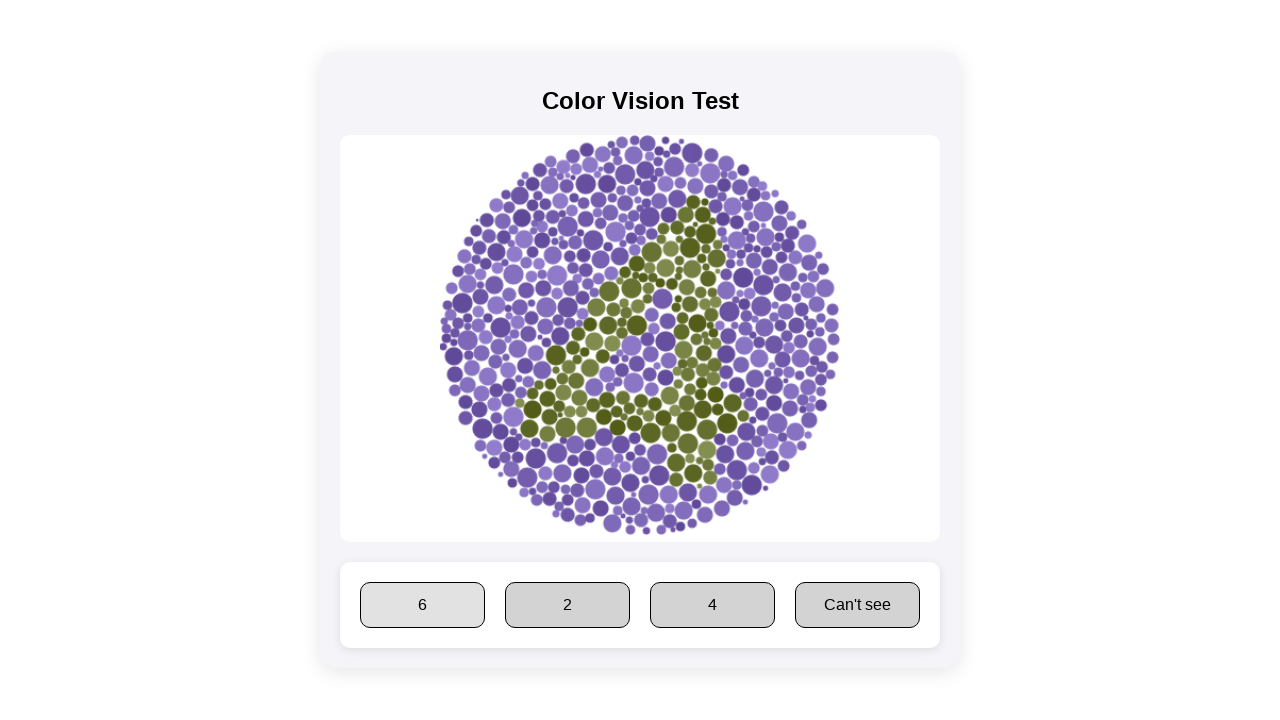

Retrieved plate name: Plate 5
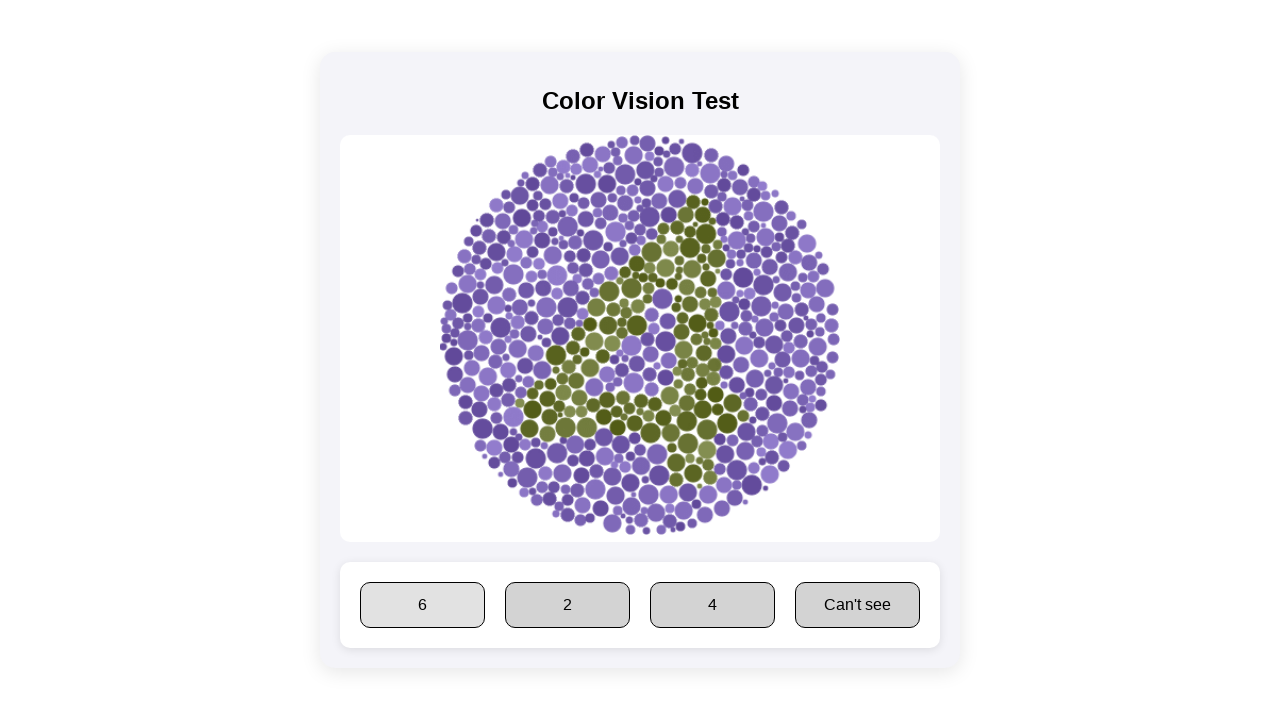

Converted Plate 5 to expected answer: 4
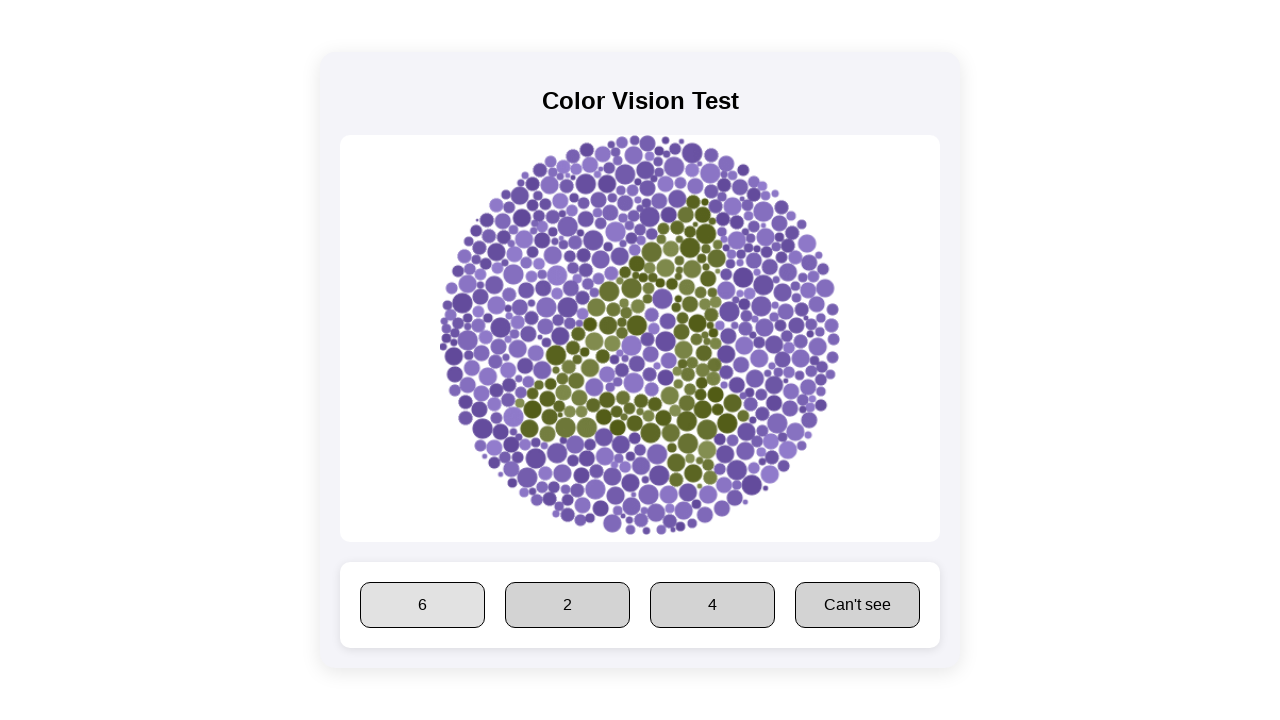

Selected answer '4' for Plate 5 at (422, 604) on div.answer-options div span
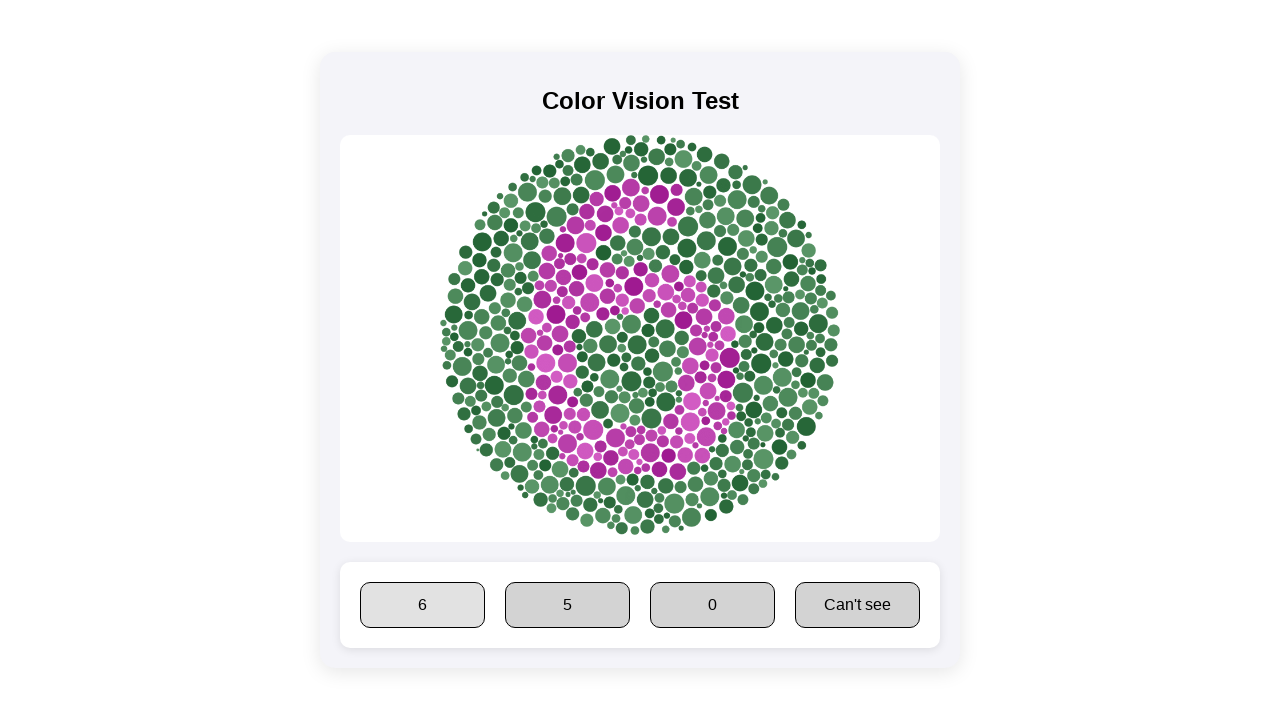

Waited 500ms for UI update after selection
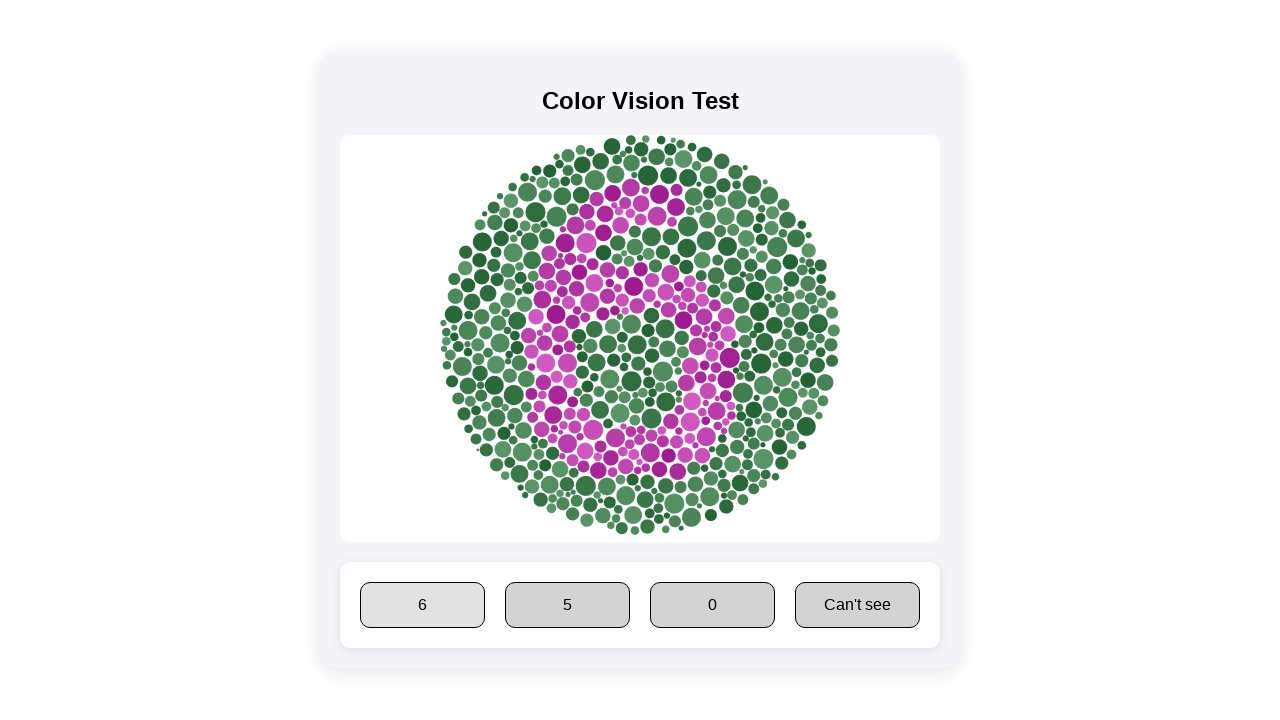

Retrieved plate name: Plate 8
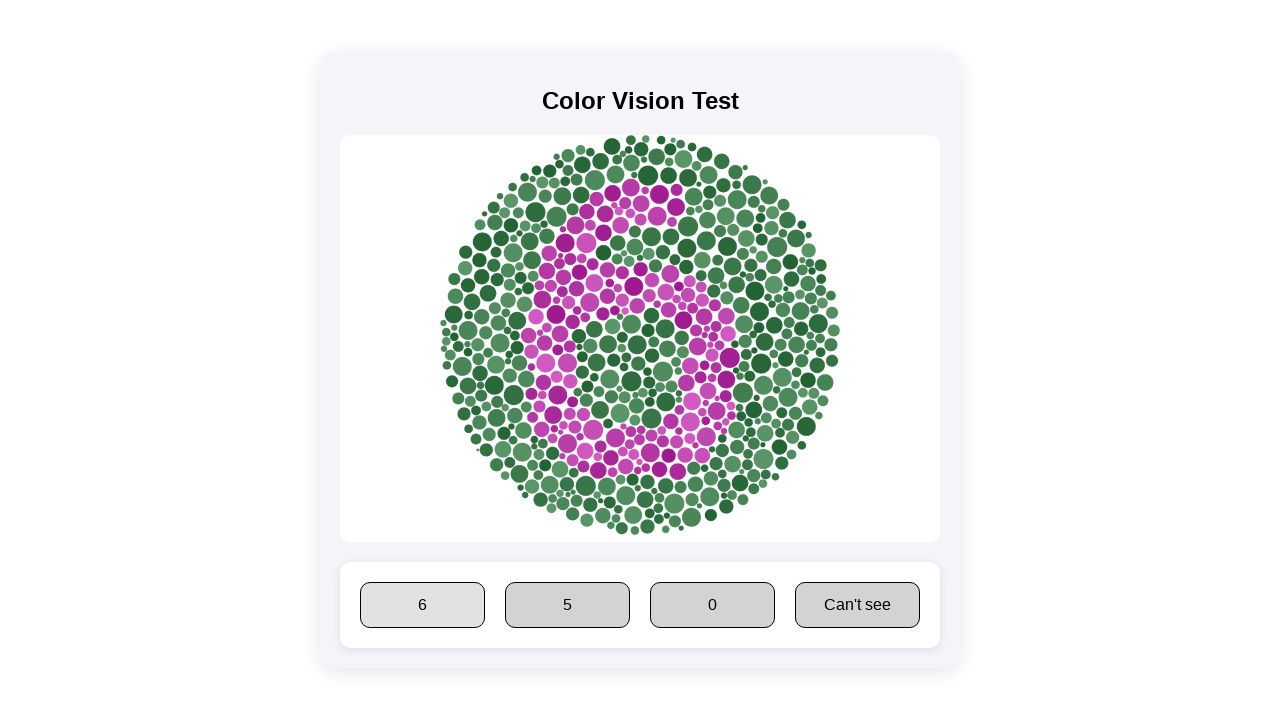

Converted Plate 8 to expected answer: 6
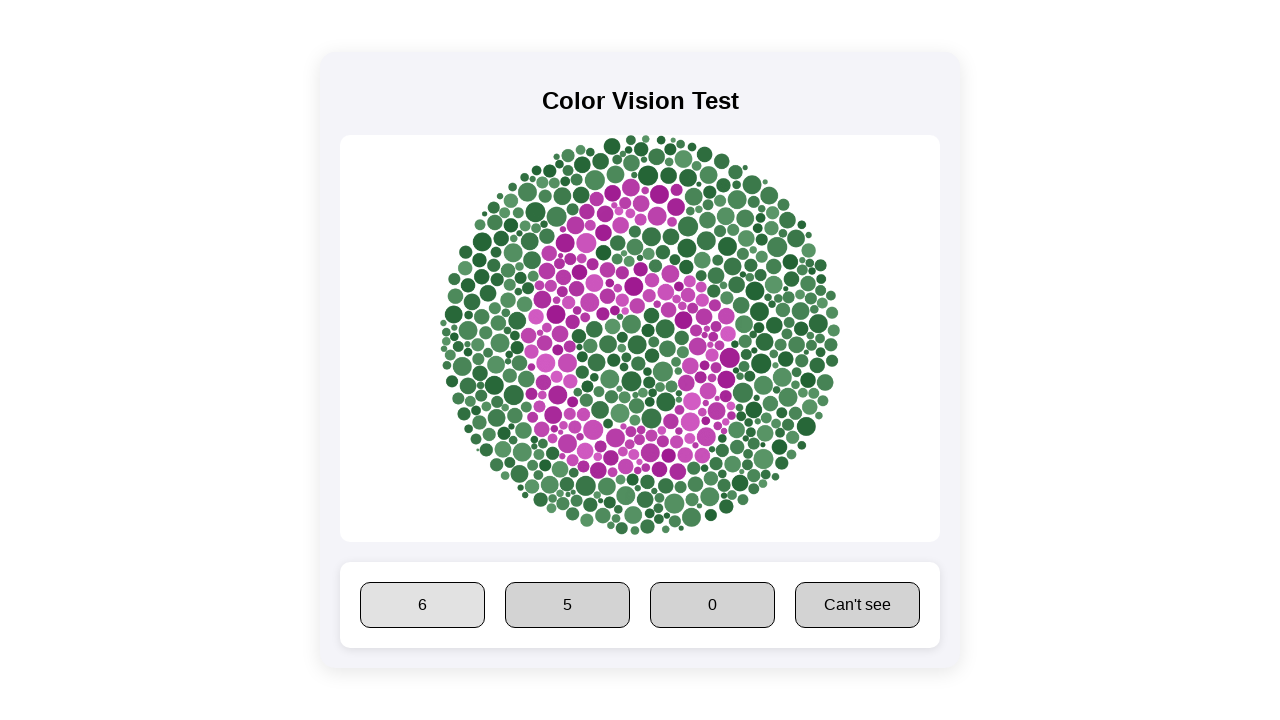

Selected answer '6' for Plate 8 at (422, 604) on div.answer-options div span
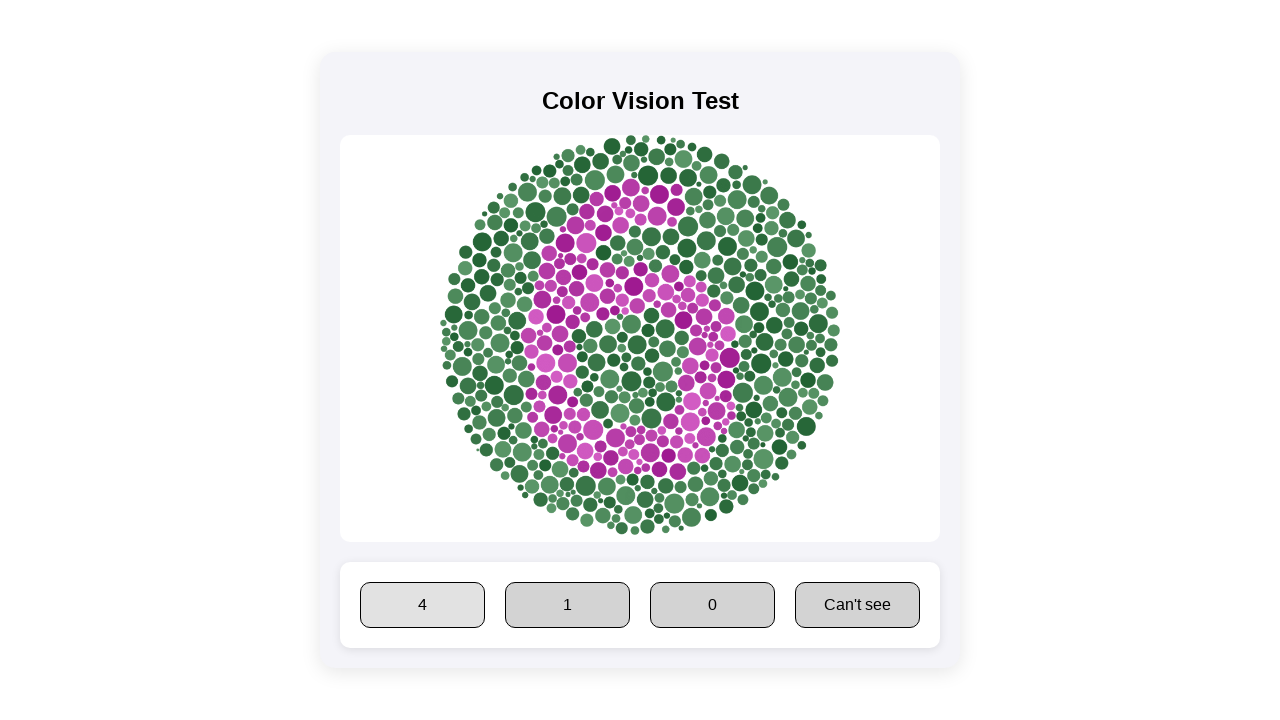

Waited 500ms for UI update after selection
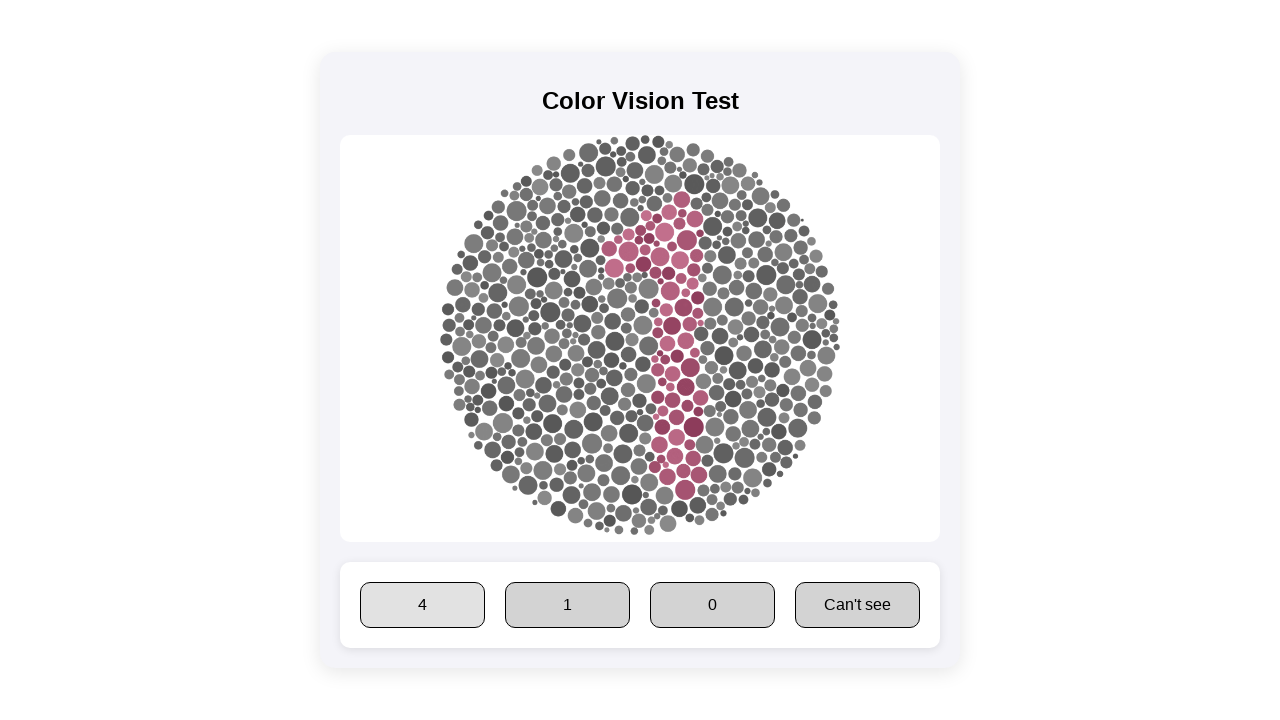

Retrieved plate name: Plate 2
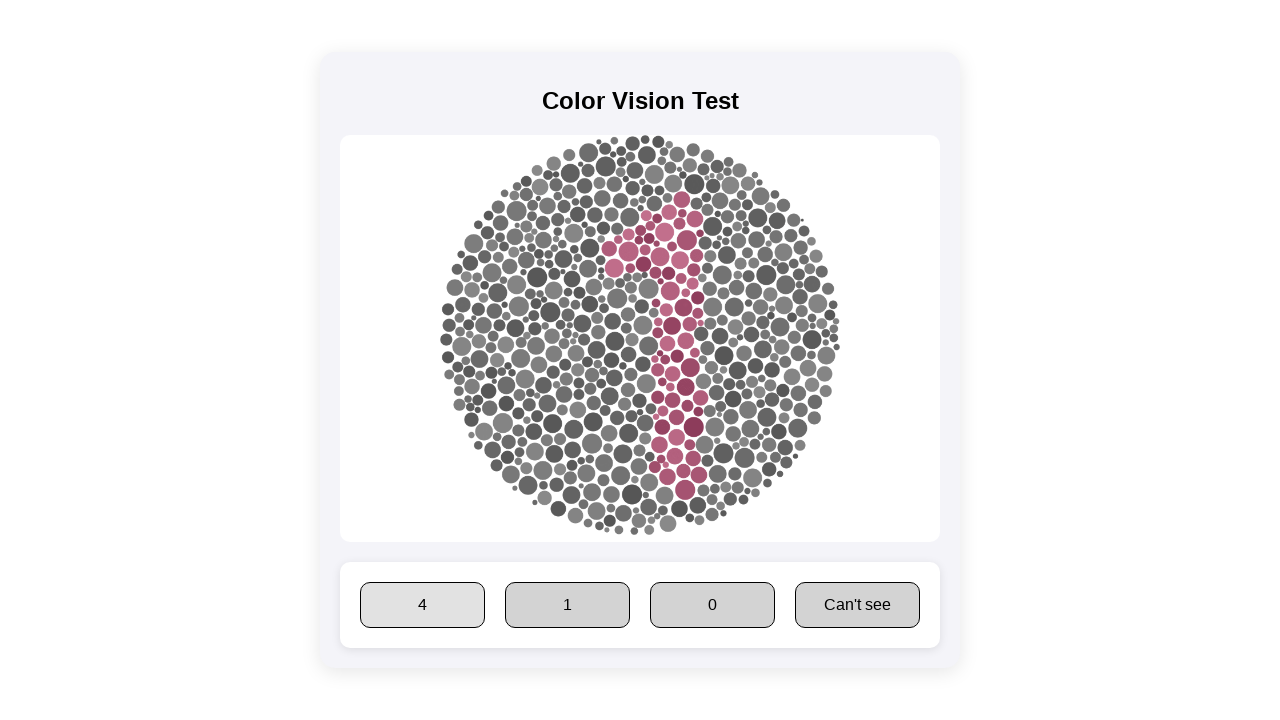

Converted Plate 2 to expected answer: 1
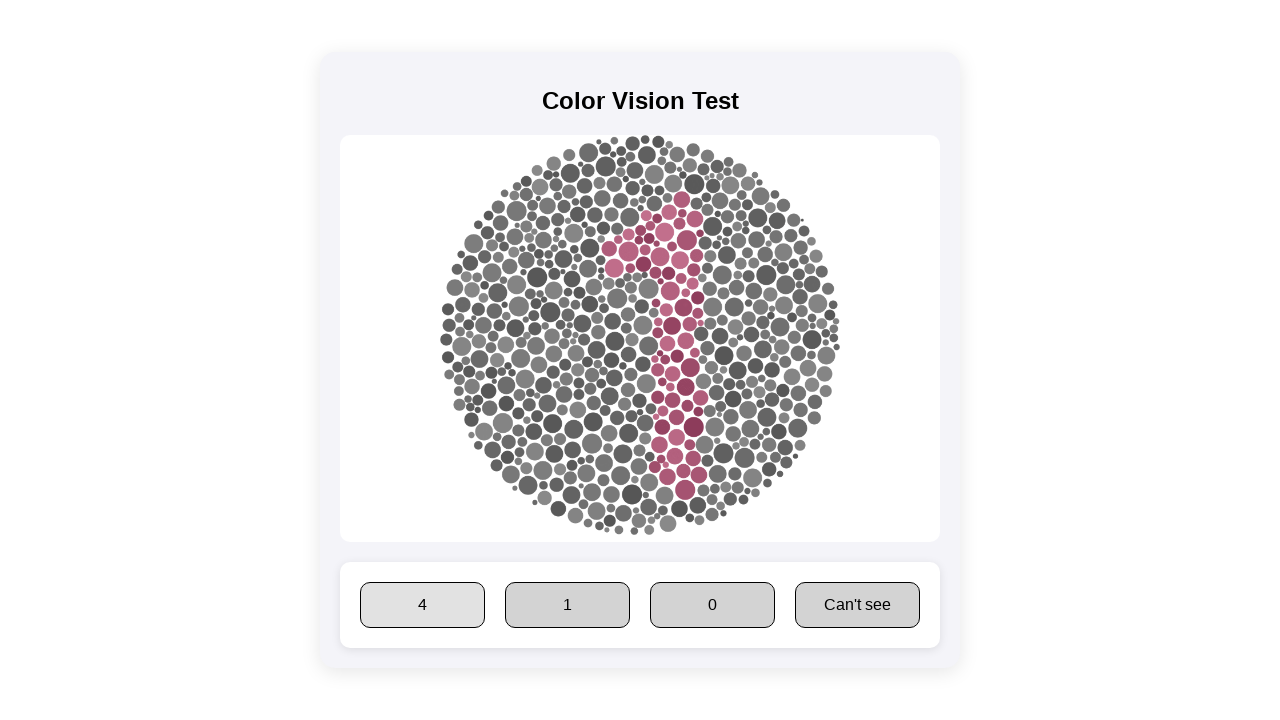

Selected answer '1' for Plate 2 at (422, 604) on div.answer-options div span
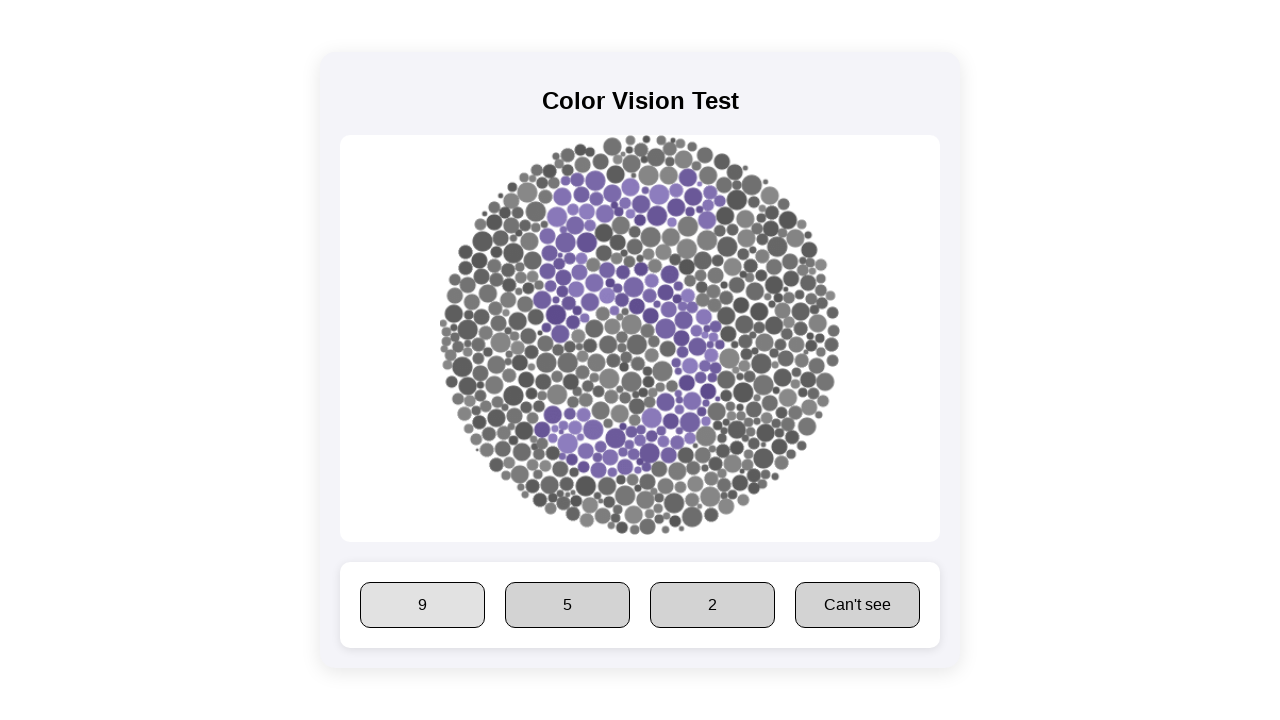

Waited 500ms for UI update after selection
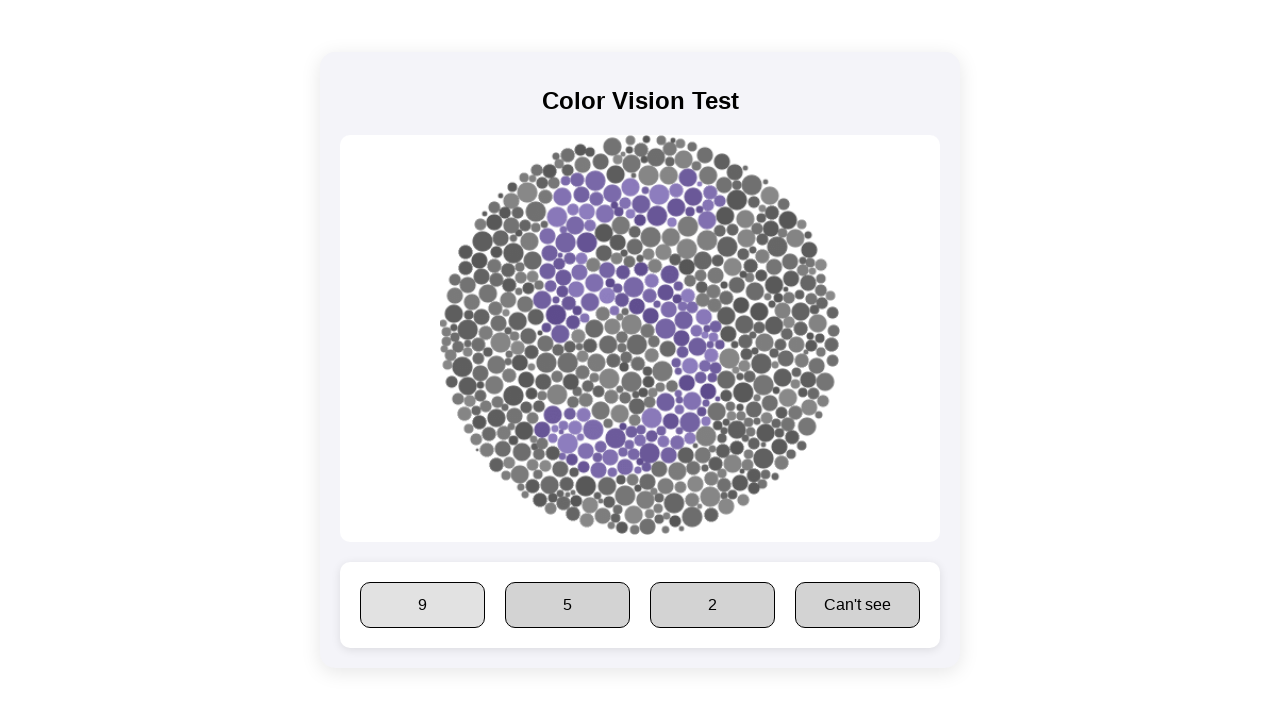

Retrieved plate name: Plate 7
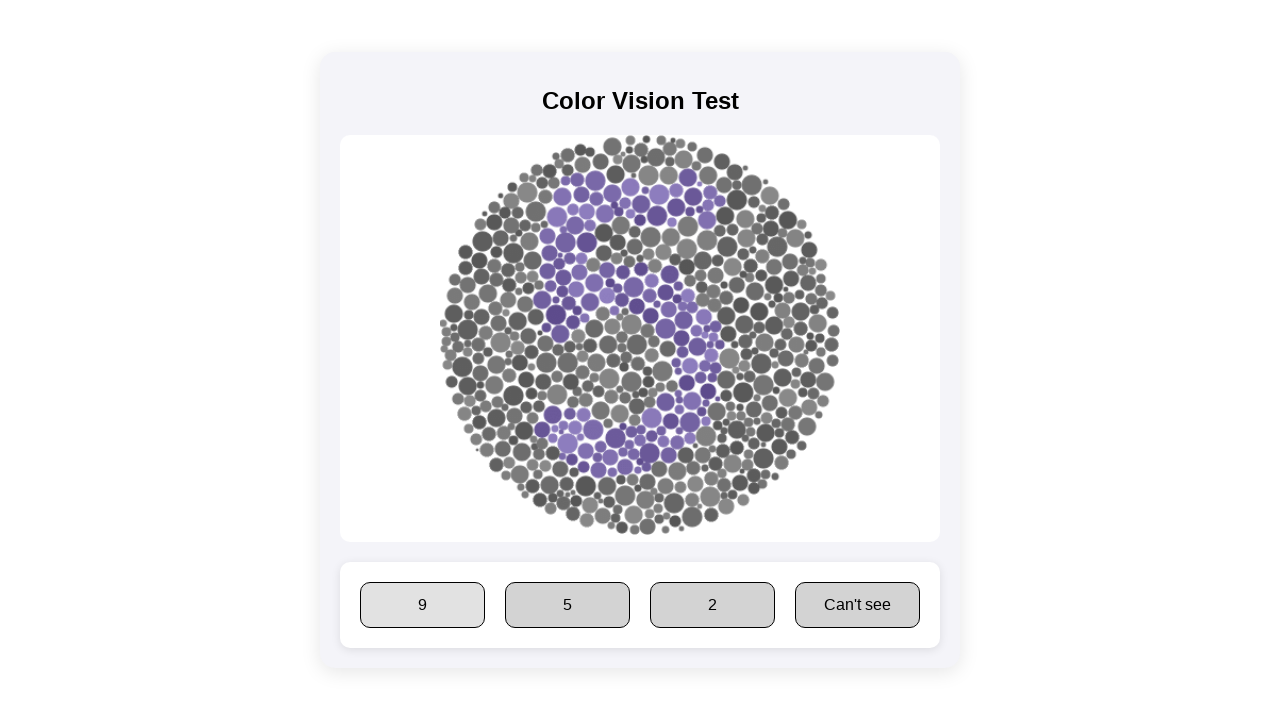

Converted Plate 7 to expected answer: 5
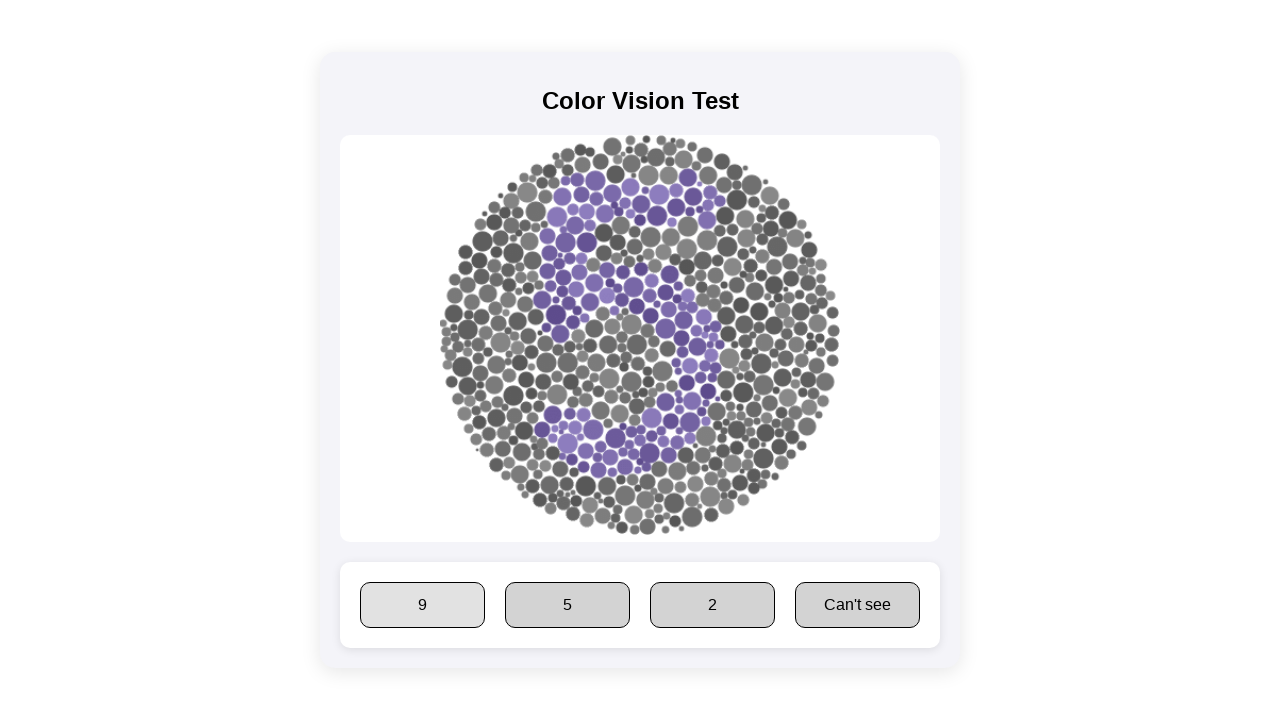

Selected answer '5' for Plate 7 at (422, 604) on div.answer-options div span
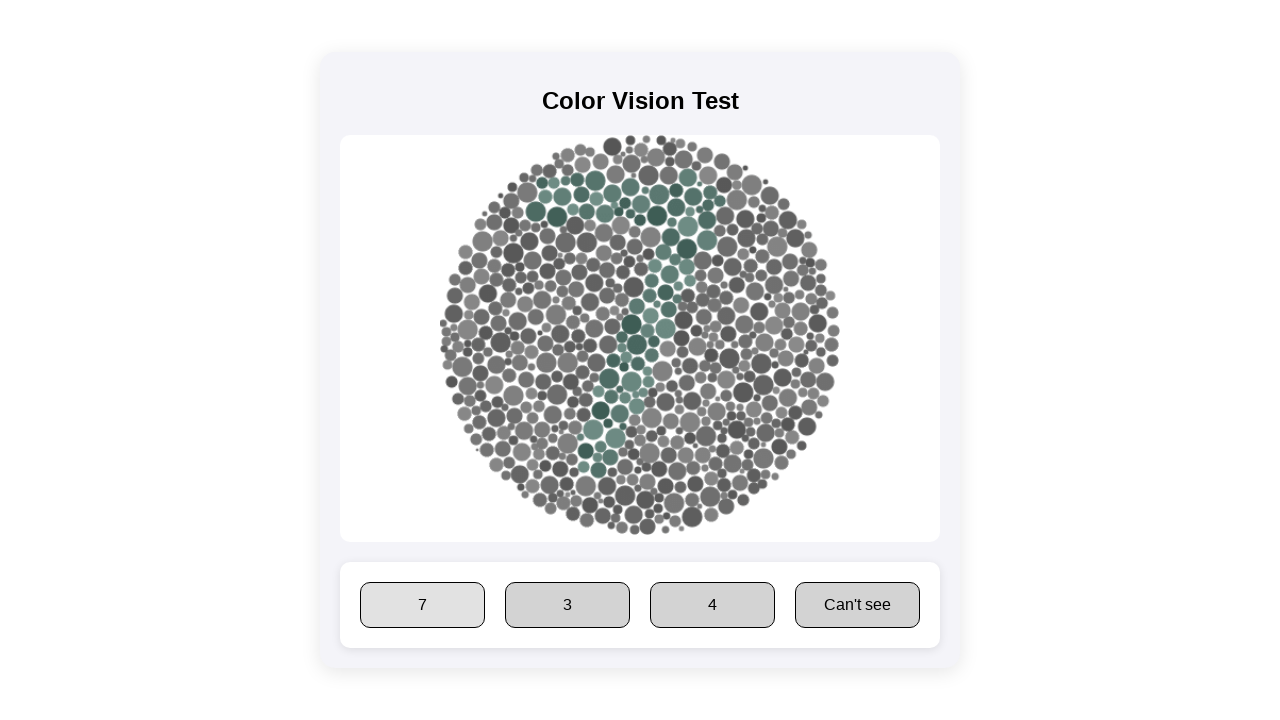

Waited 500ms for UI update after selection
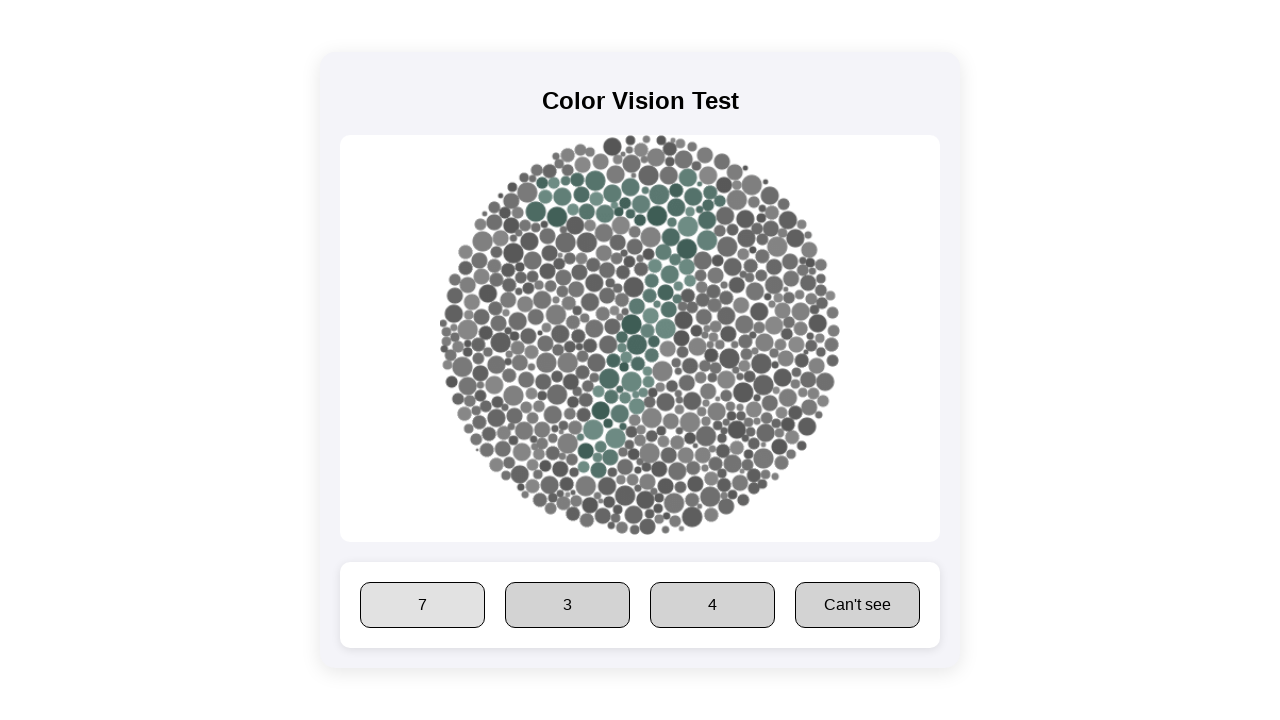

Retrieved plate name: Plate 20
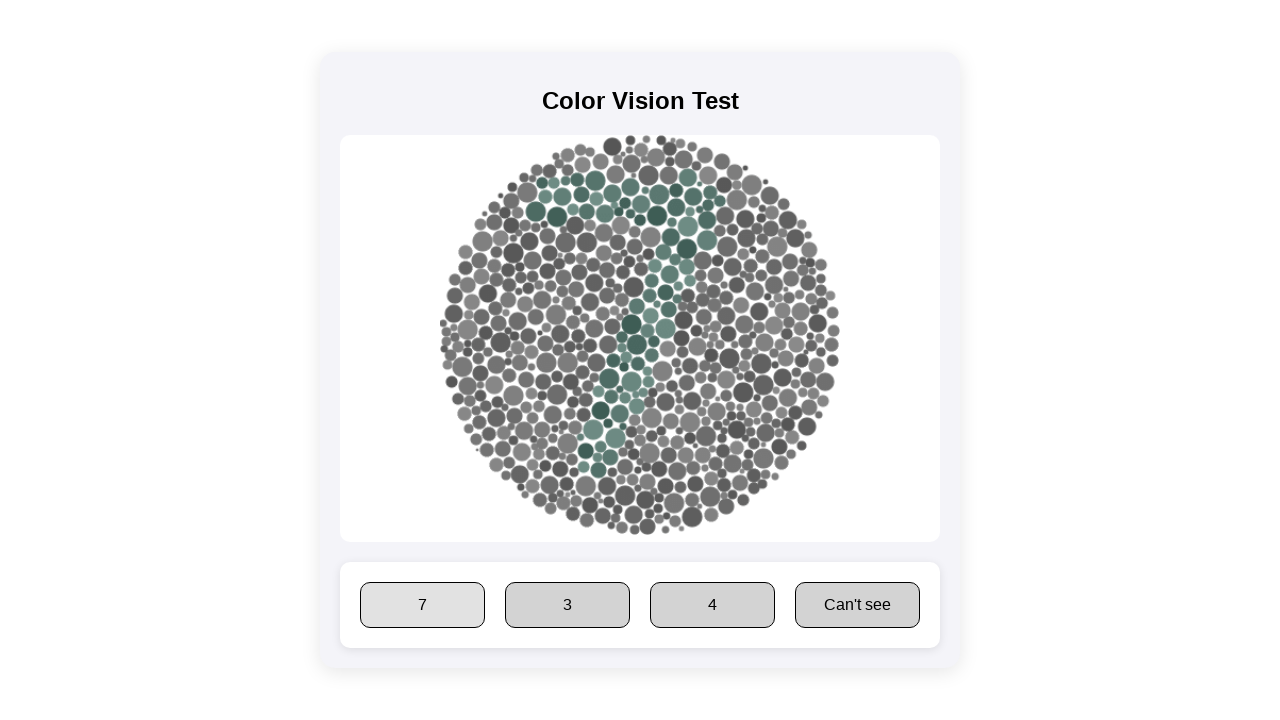

Converted Plate 20 to expected answer: 7
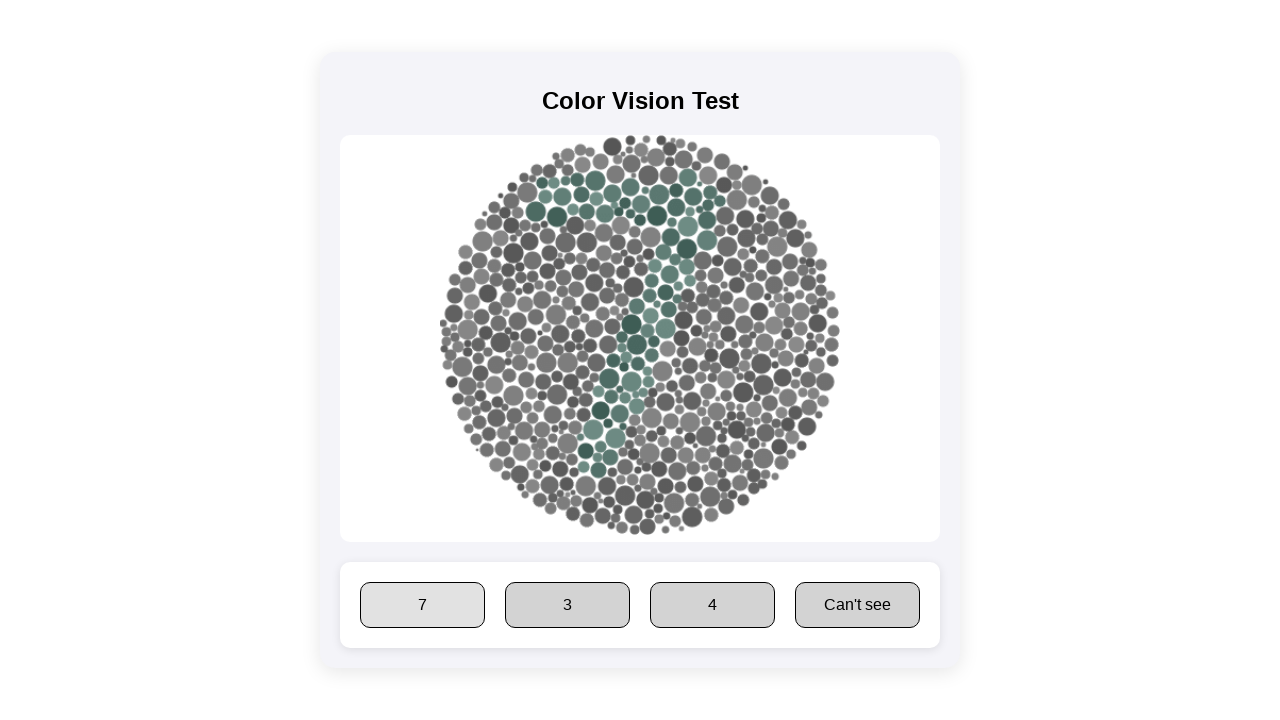

Selected answer '7' for Plate 20 at (422, 604) on div.answer-options div span
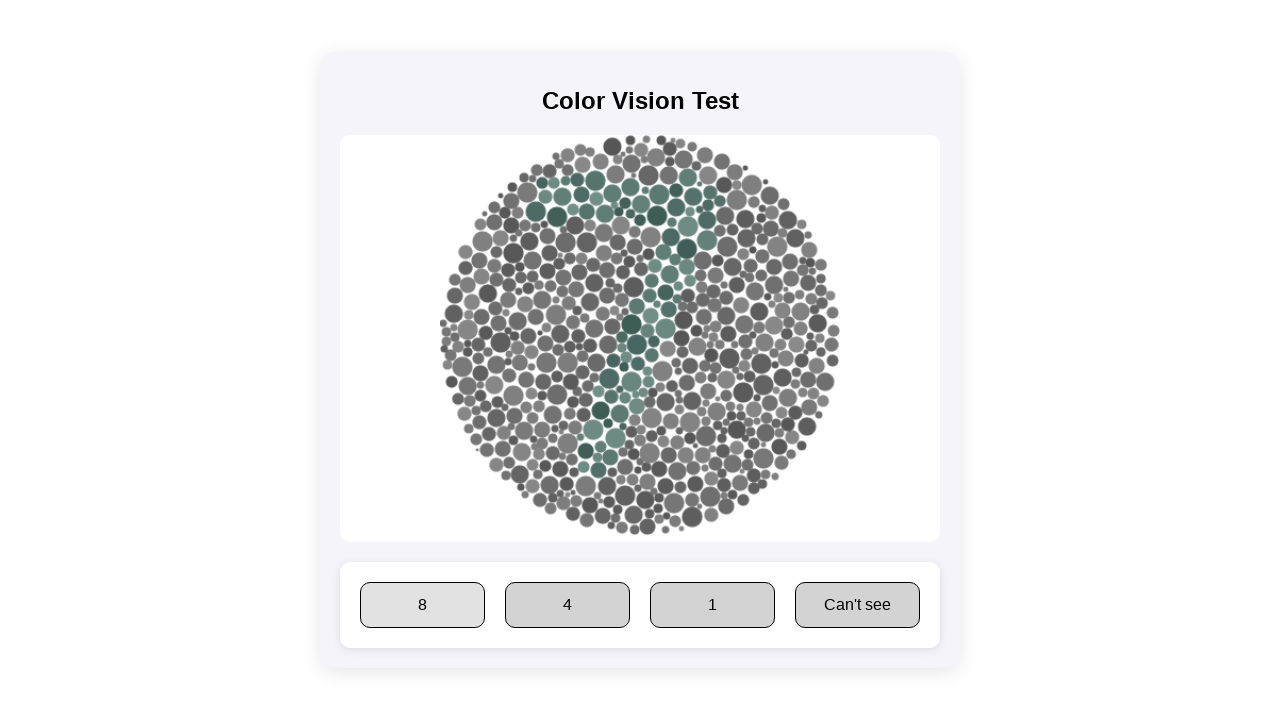

Waited 500ms for UI update after selection
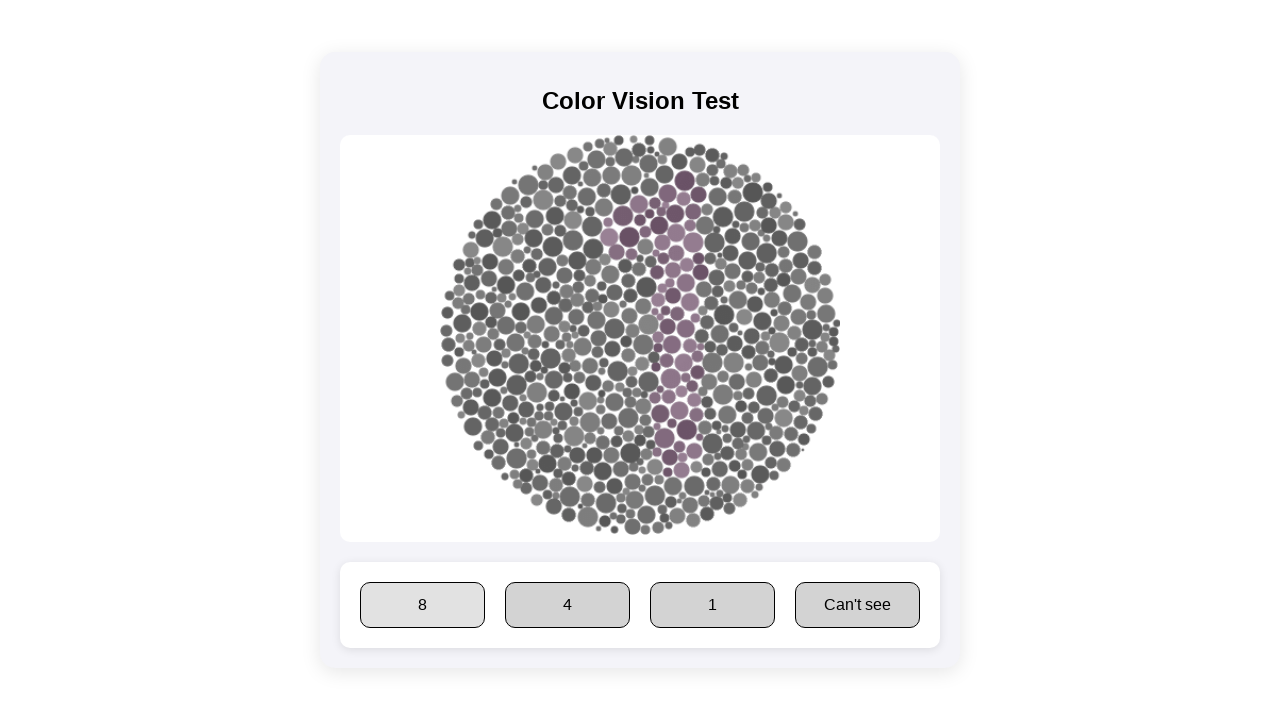

Retrieved plate name: Plate 12
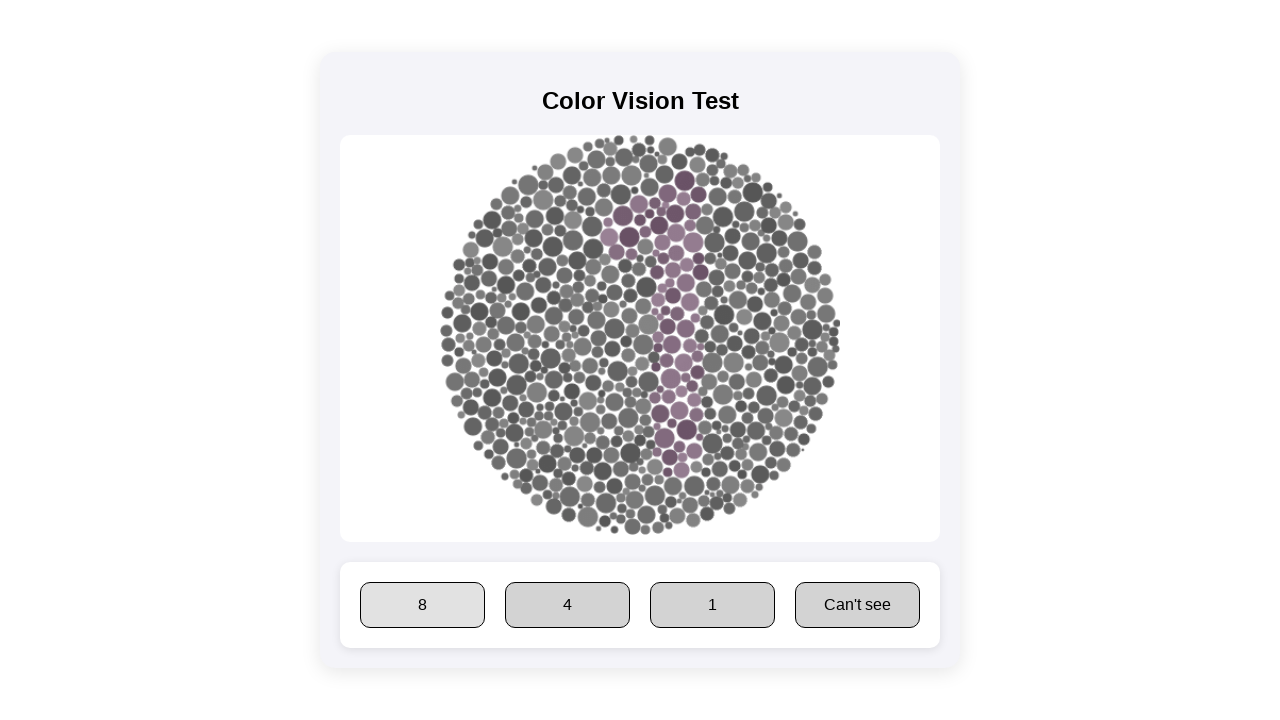

Converted Plate 12 to expected answer: 1
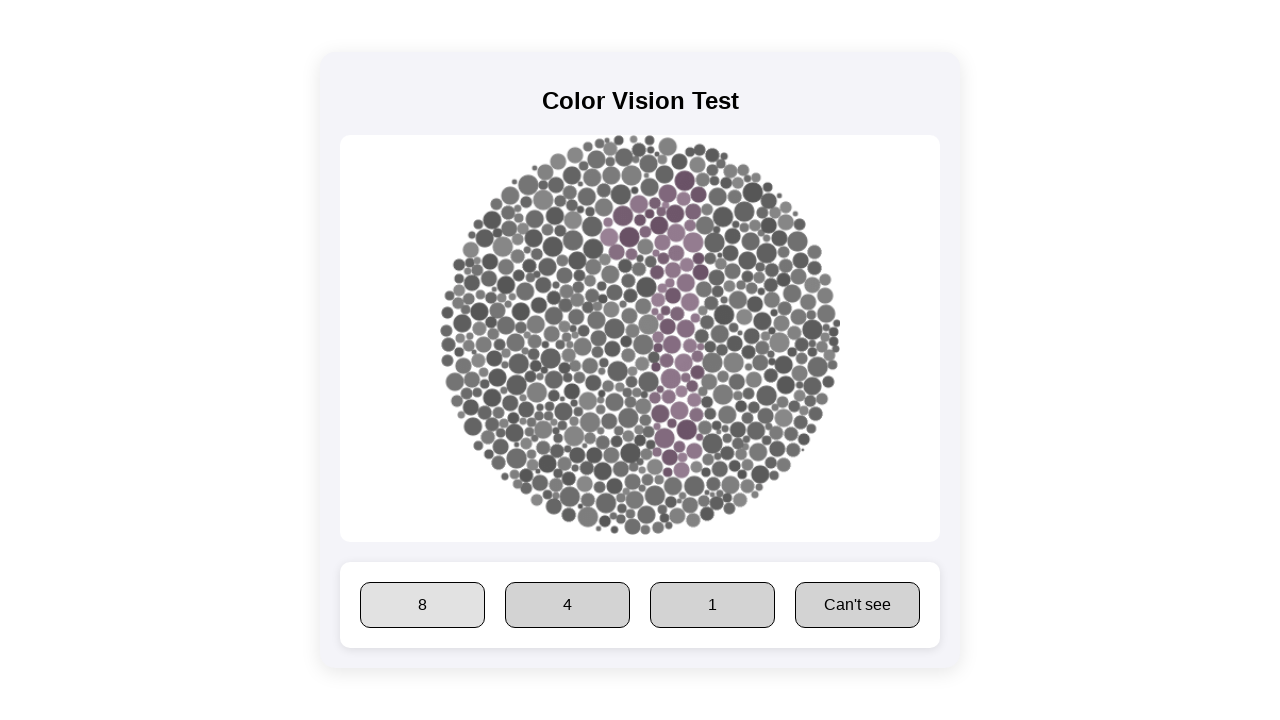

Selected answer '1' for Plate 12 at (422, 604) on div.answer-options div span
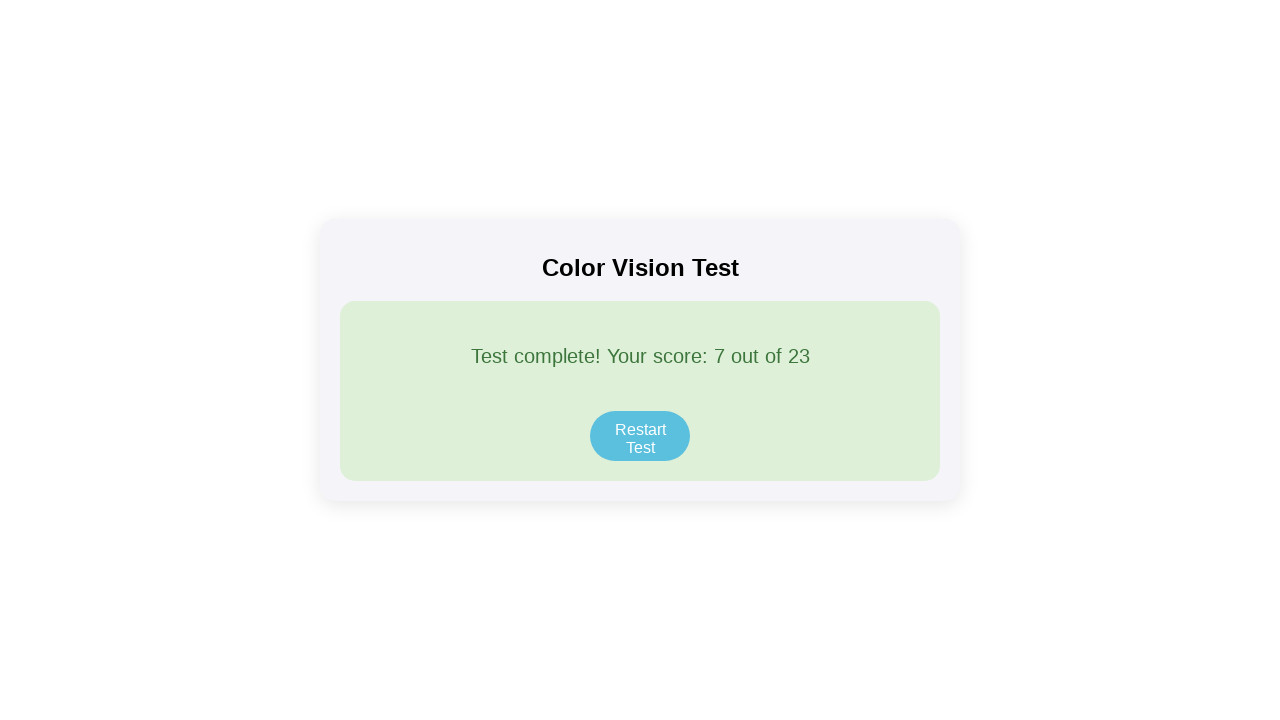

Waited 500ms for UI update after selection
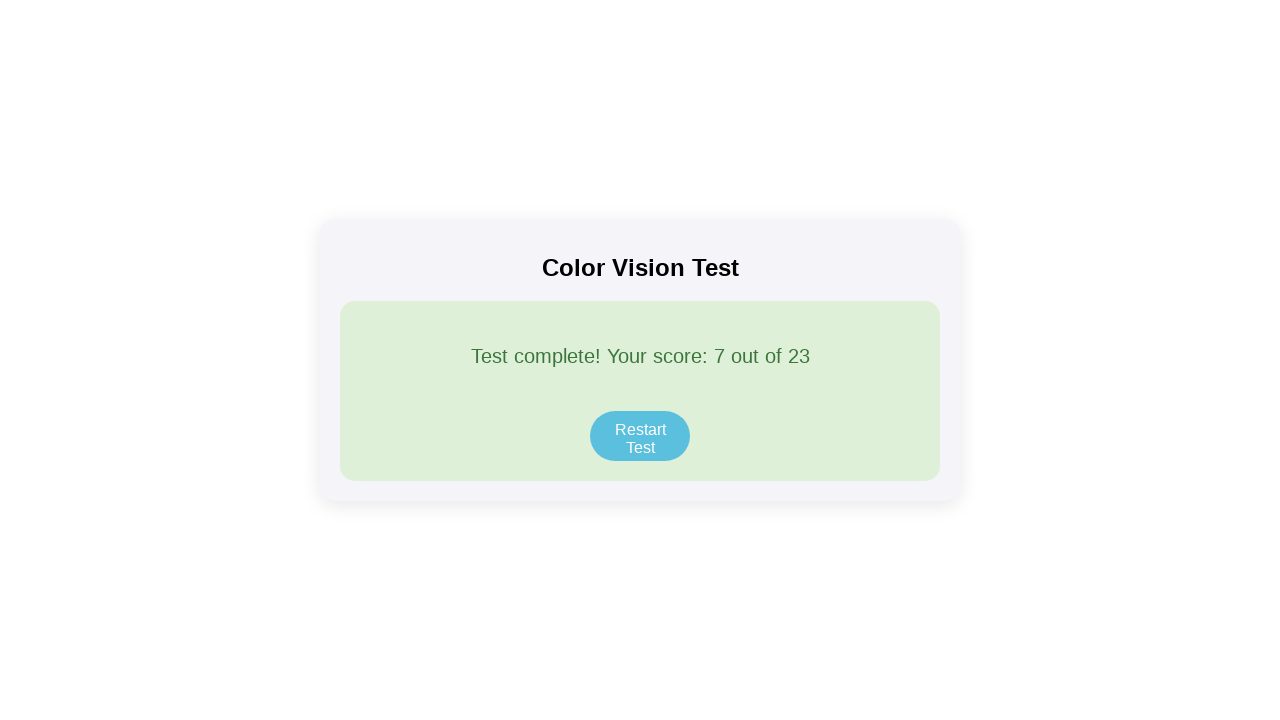

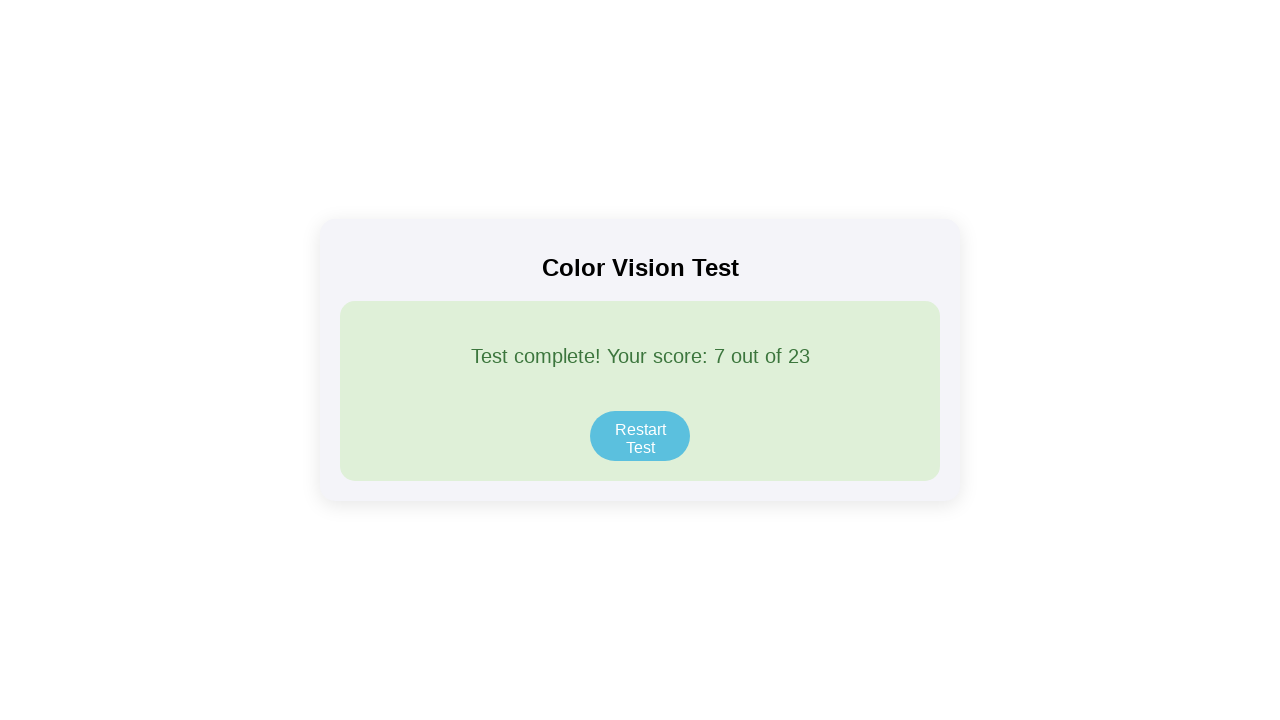